Automates a typing test on 10fastfingers.com by entering a username, waiting for the test to start, and typing the highlighted words with randomized delays

Starting URL: https://10ff.net/

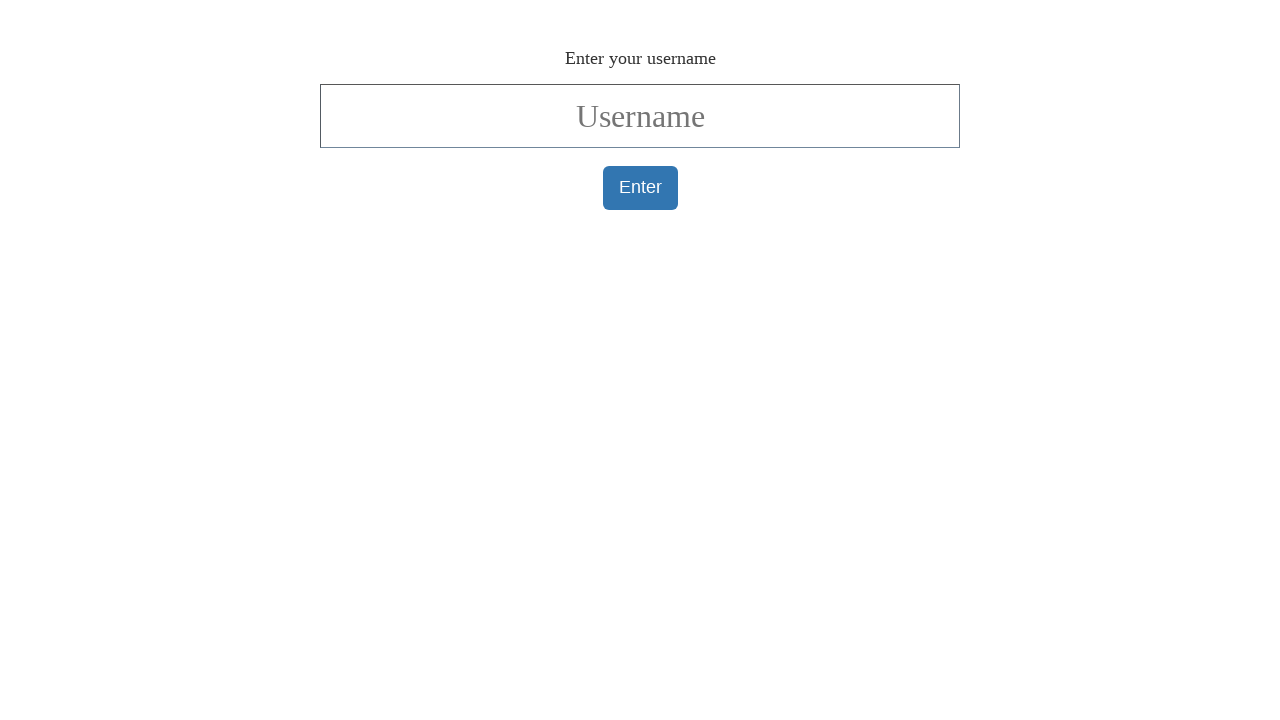

Filled username field with random test user on #username
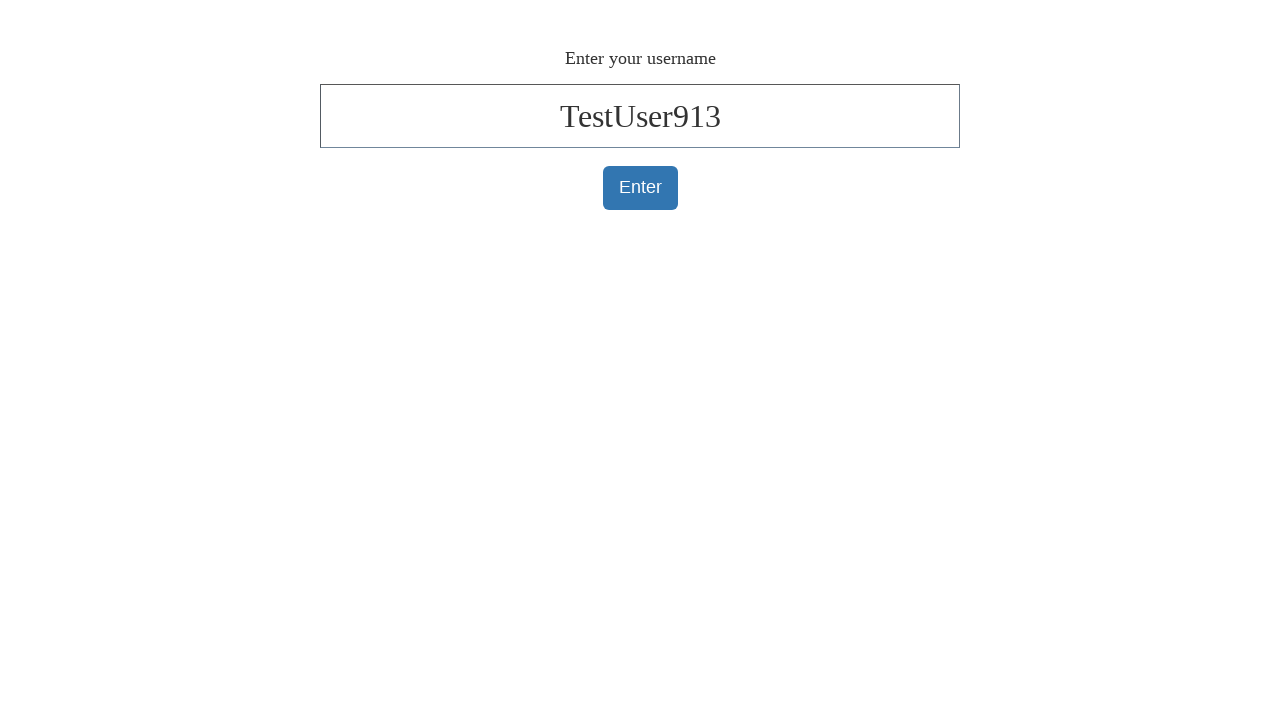

Pressed Enter to submit username on #username
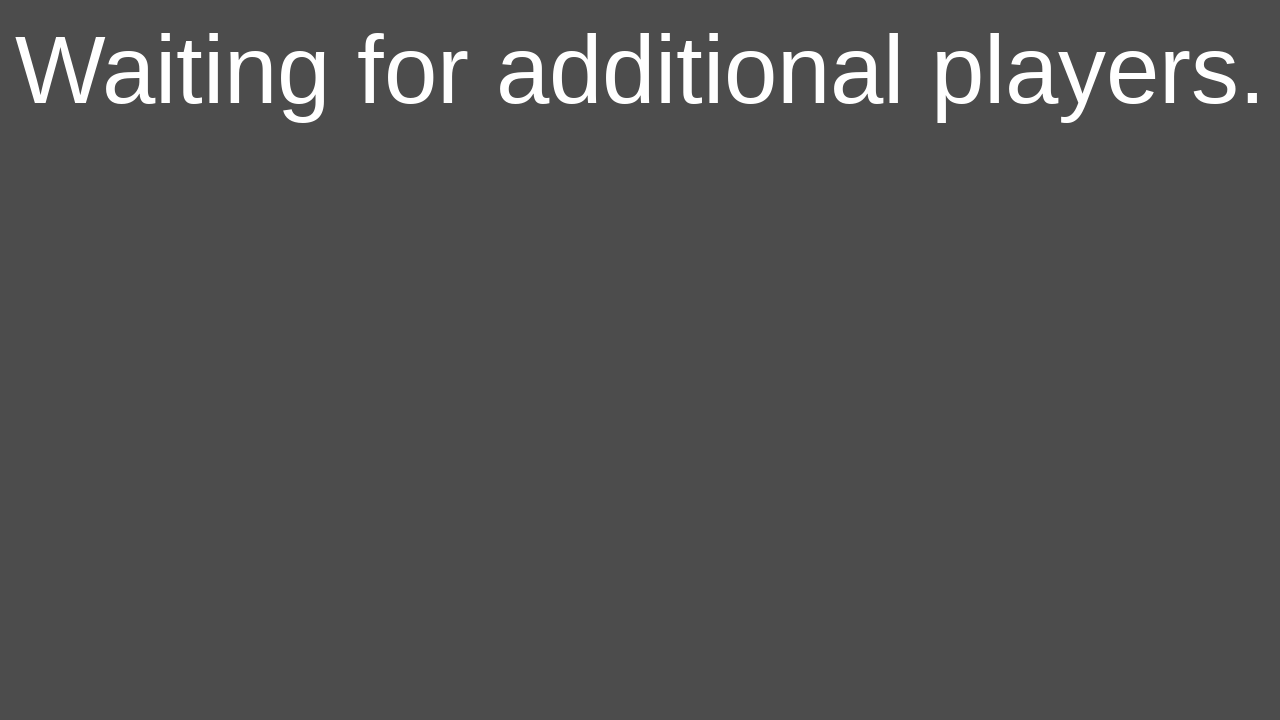

Waited for overlay to disappear
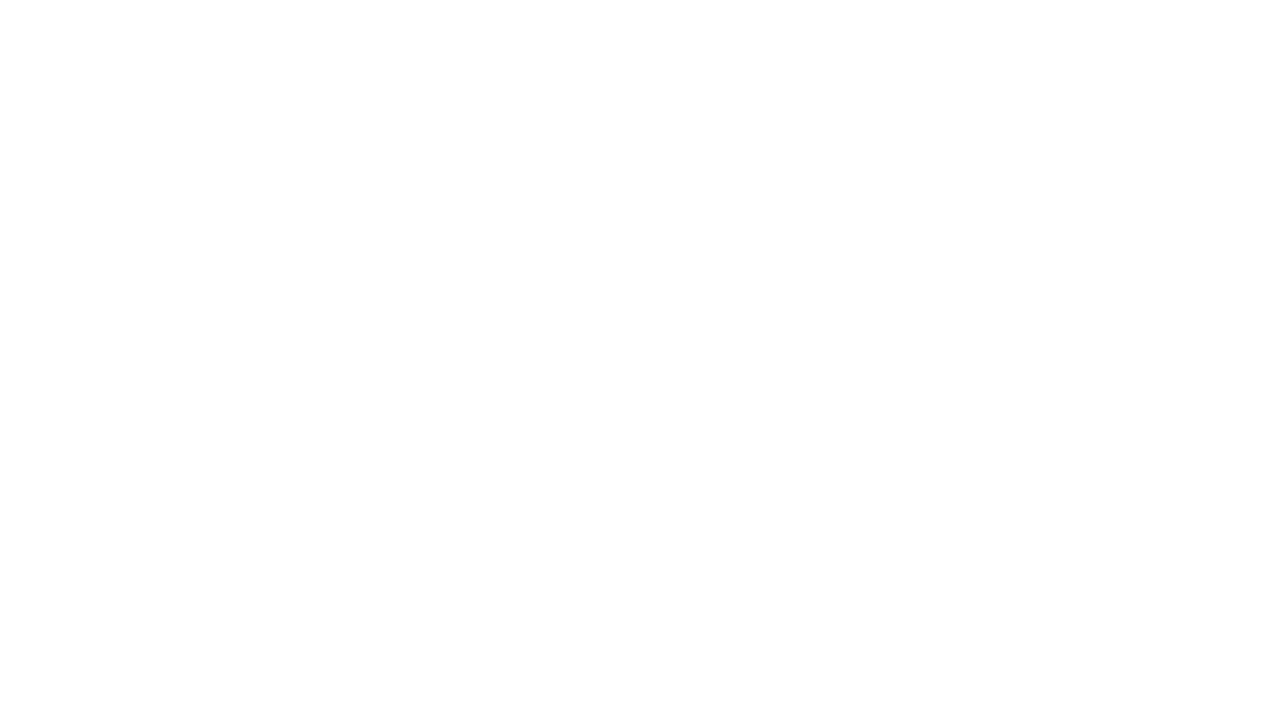

Input field for typing appeared
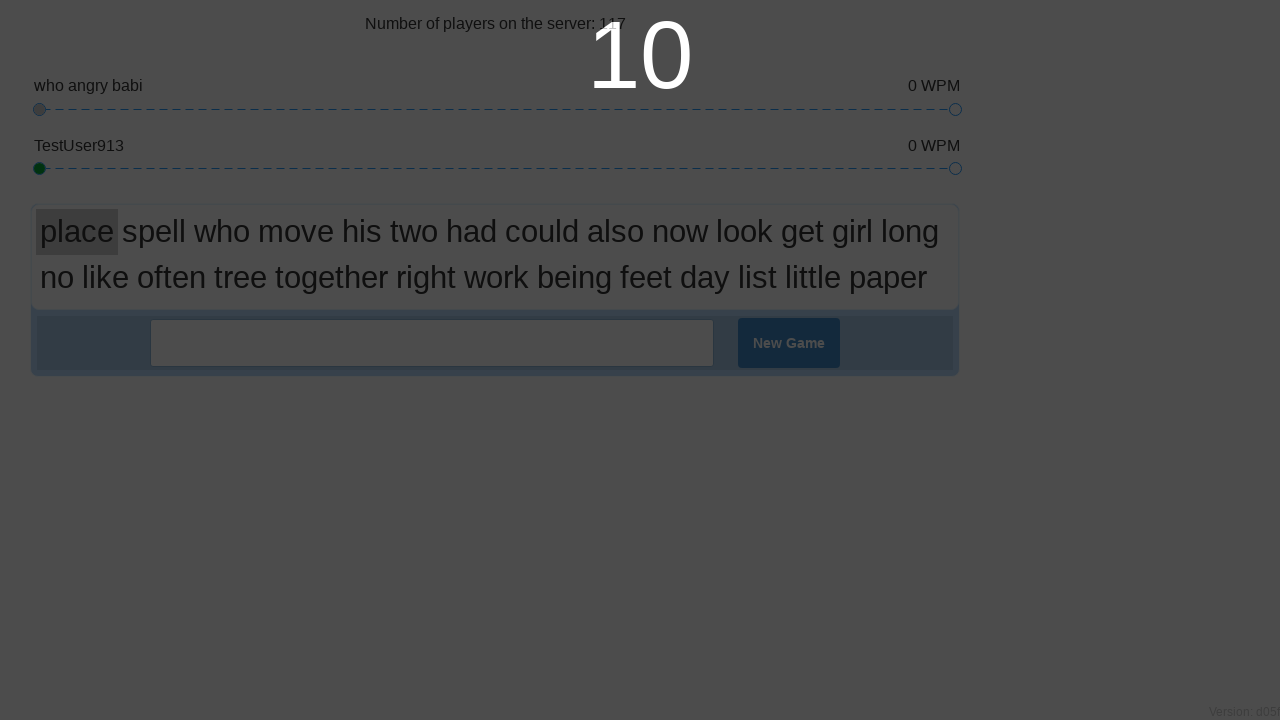

Typed letter 'p' on .interface input
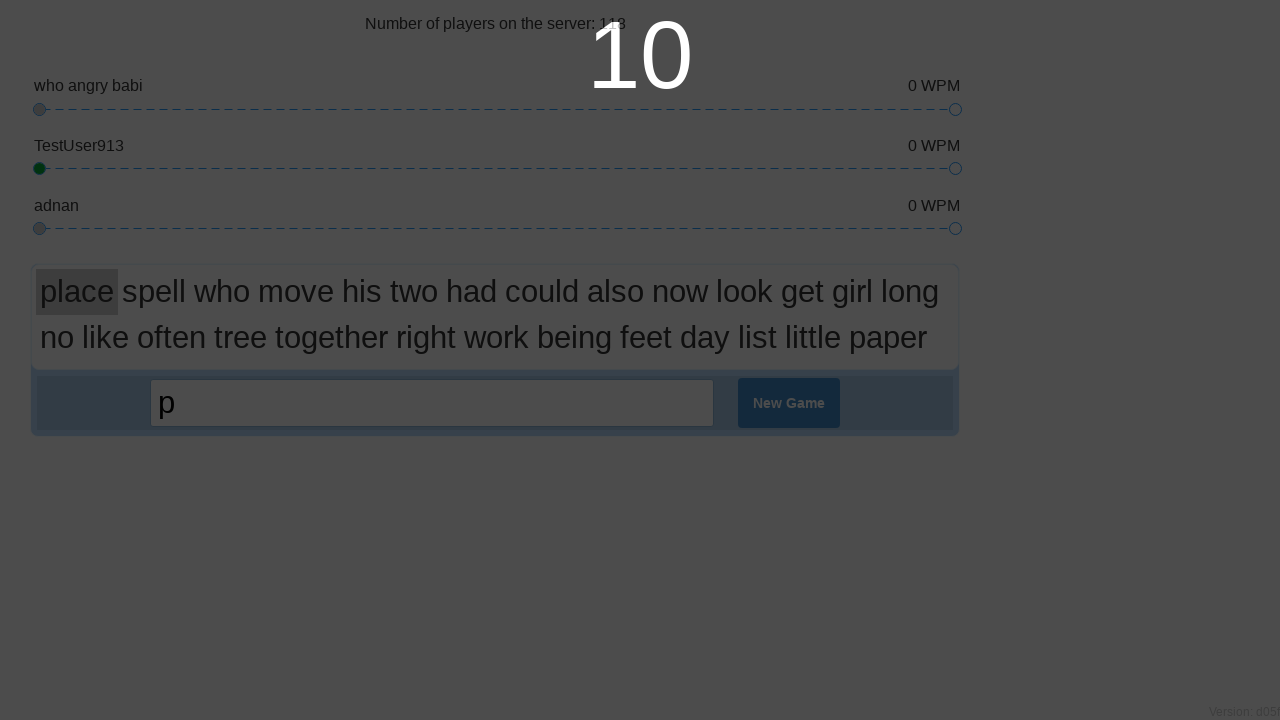

Typed letter 'l' on .interface input
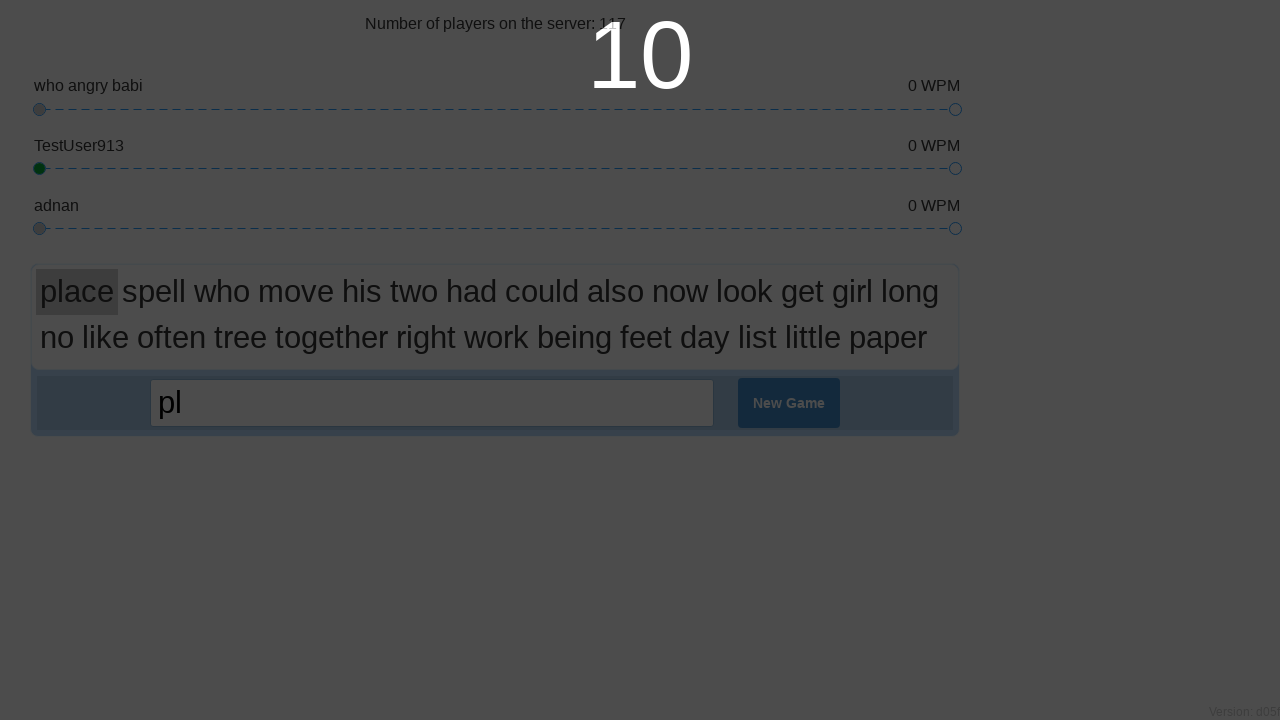

Typed letter 'a' on .interface input
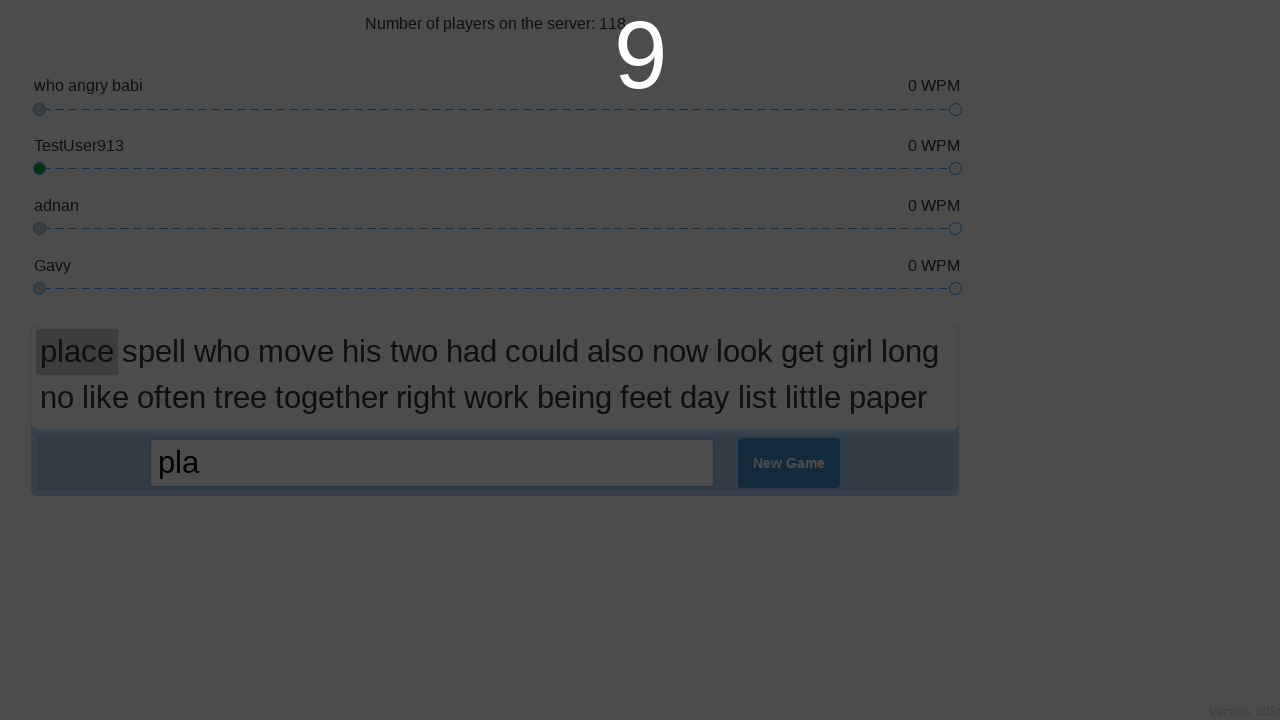

Typed letter 'c' on .interface input
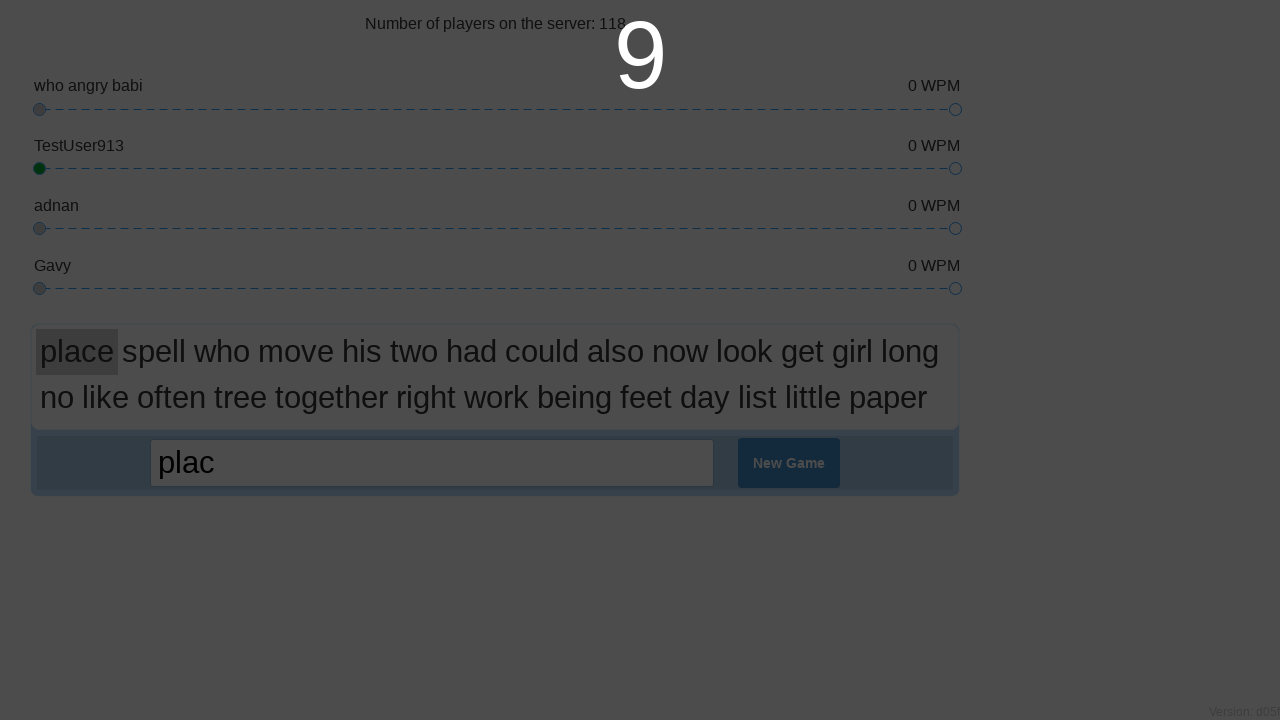

Typed letter 'e' on .interface input
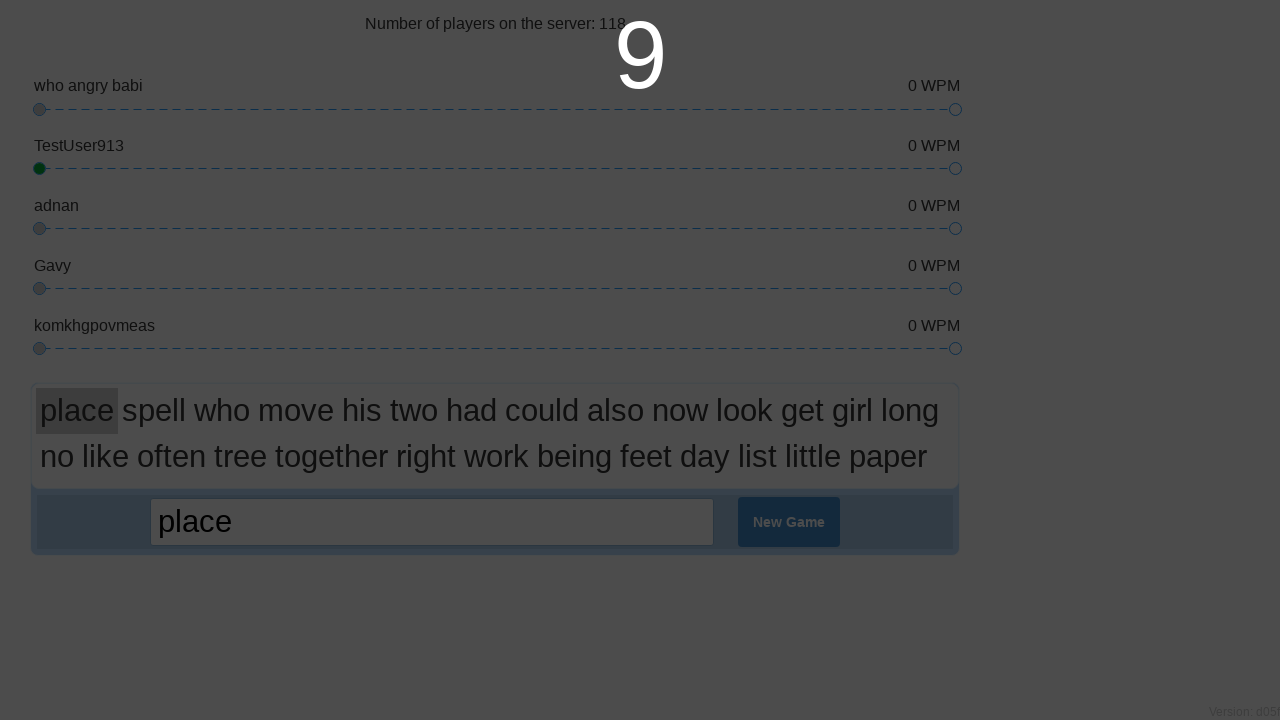

Typed letter ' ' on .interface input
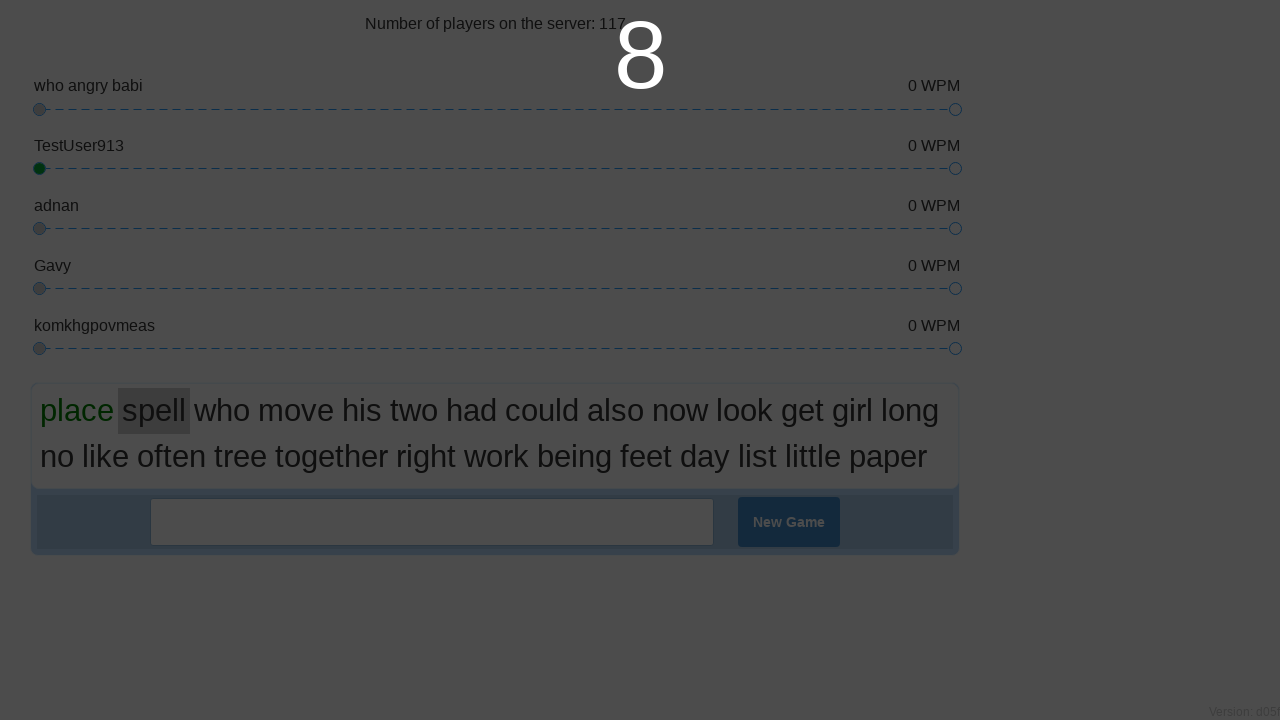

Typed letter 's' on .interface input
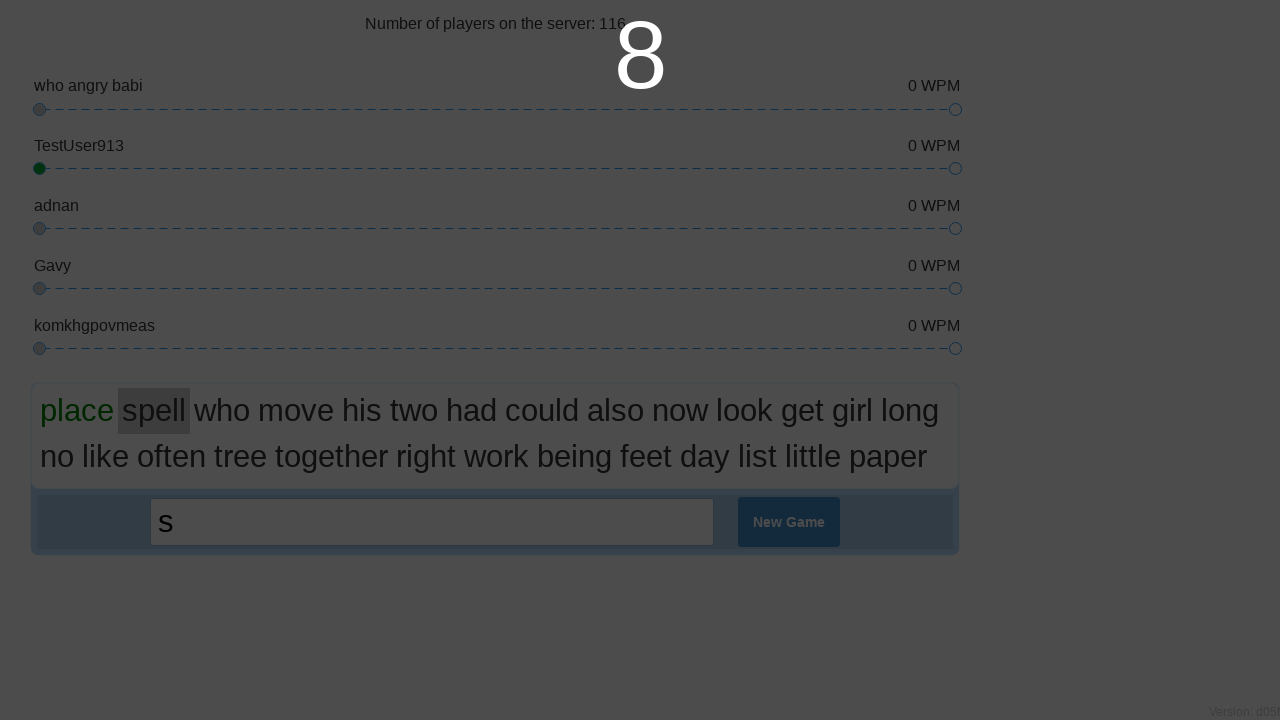

Typed letter 'p' on .interface input
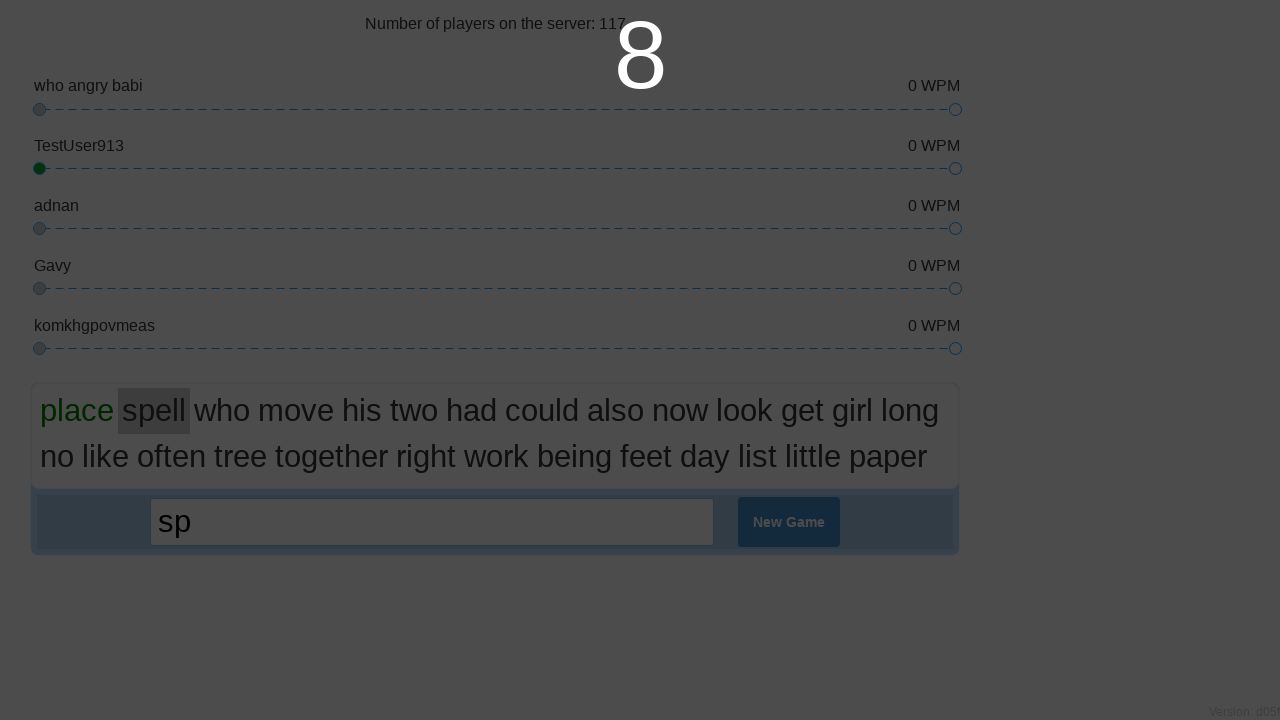

Typed letter 'e' on .interface input
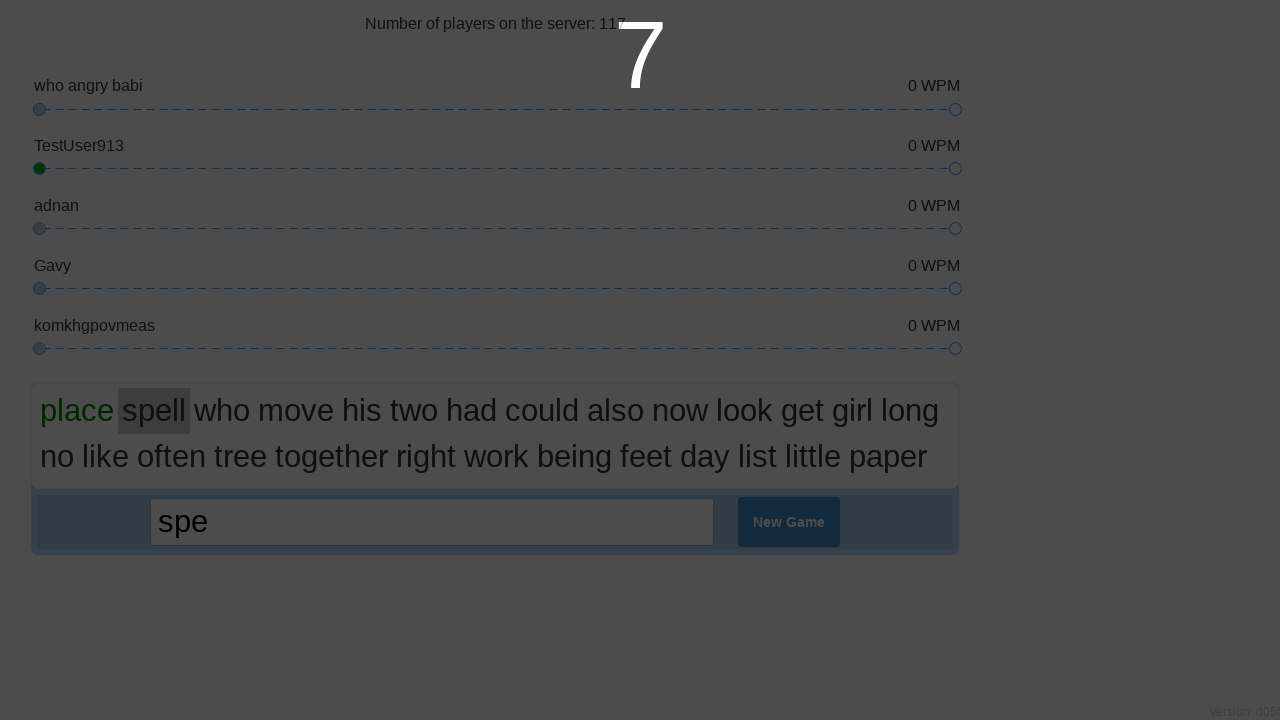

Typed letter 'l' on .interface input
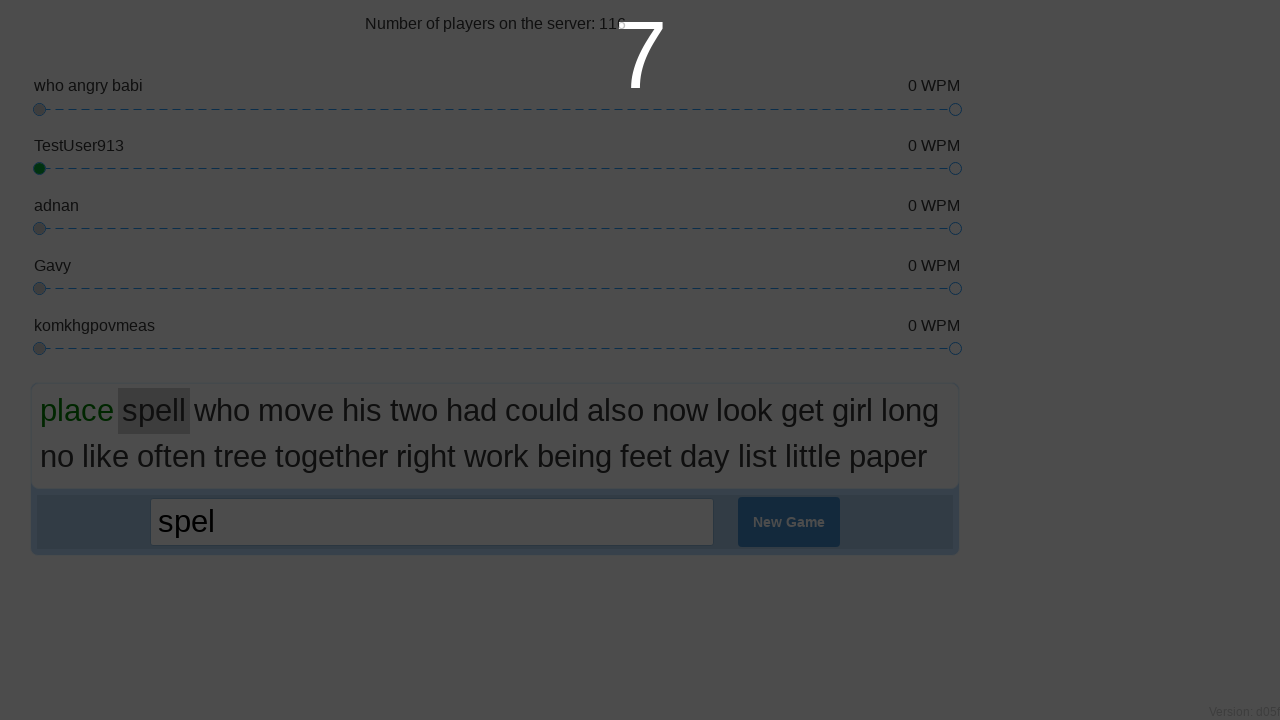

Typed letter 'l' on .interface input
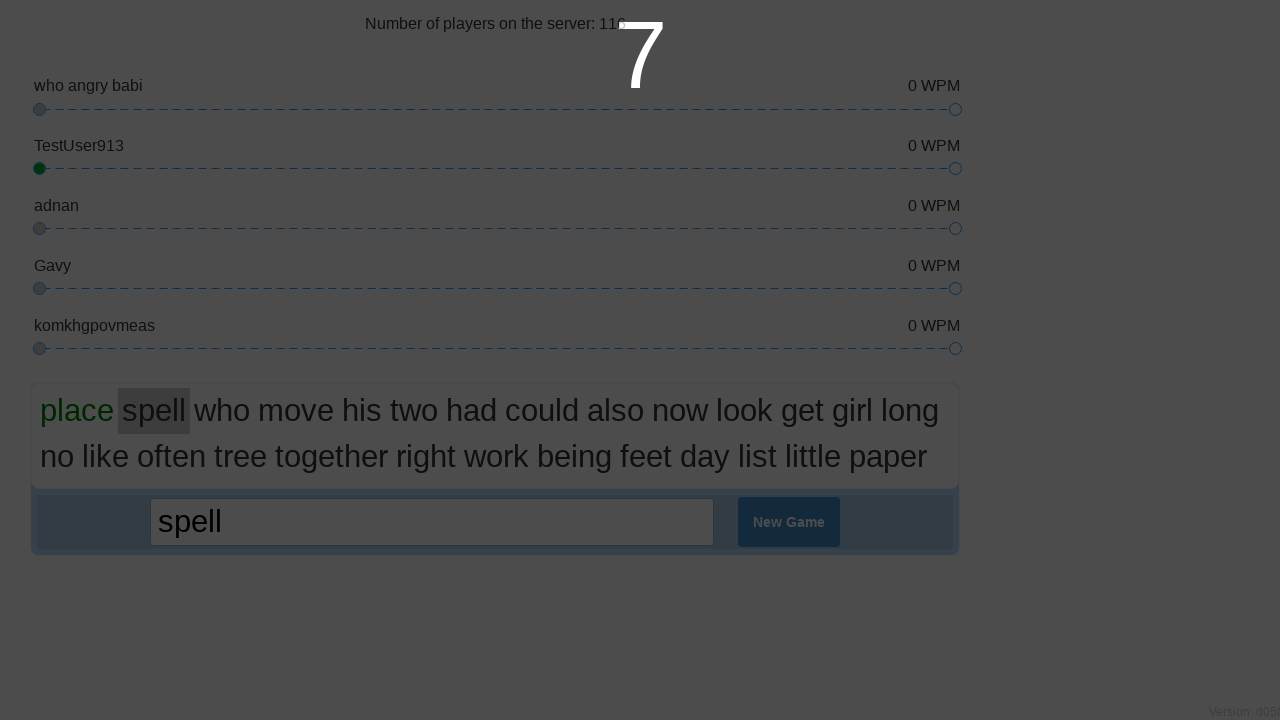

Typed letter ' ' on .interface input
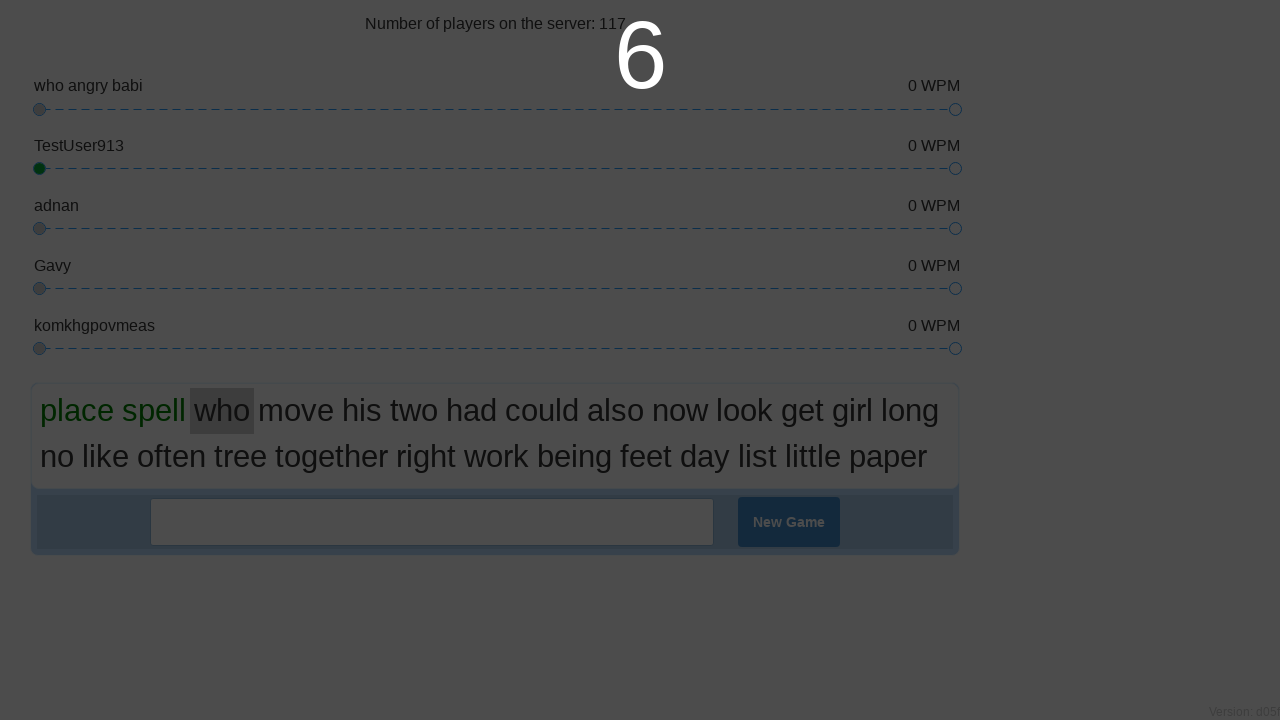

Typed letter 'w' on .interface input
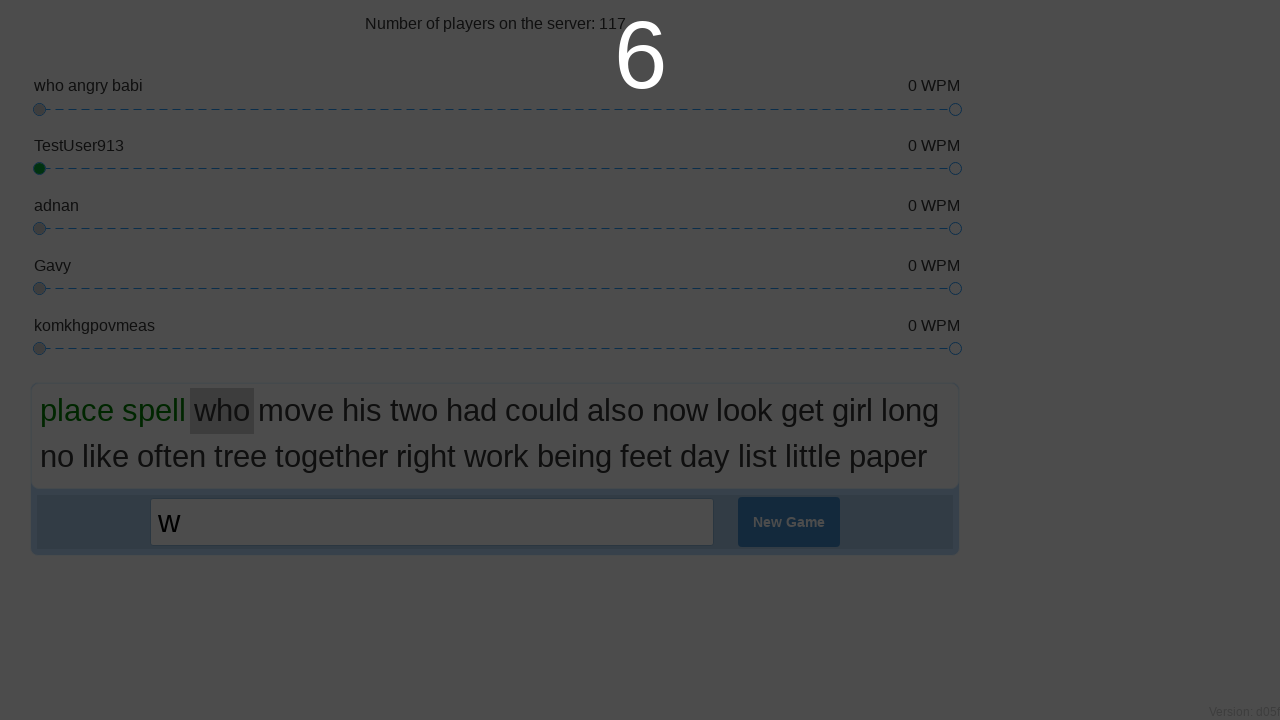

Typed letter 'h' on .interface input
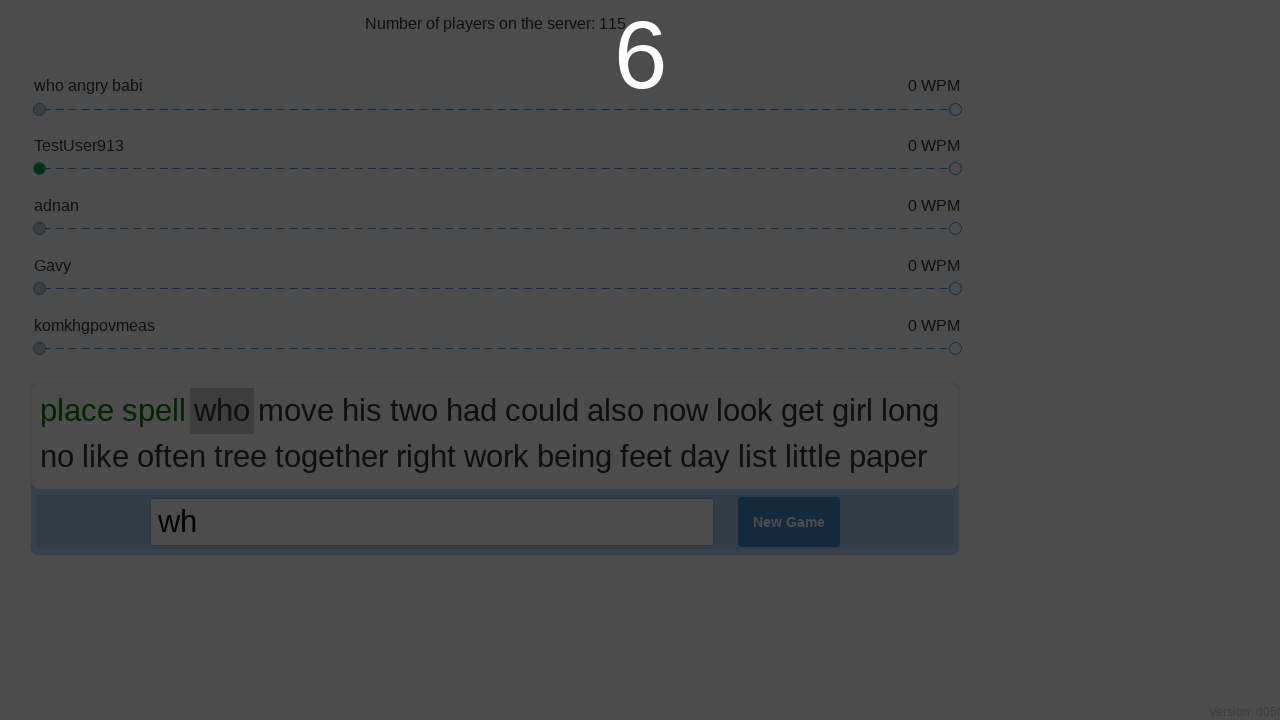

Typed letter 'o' on .interface input
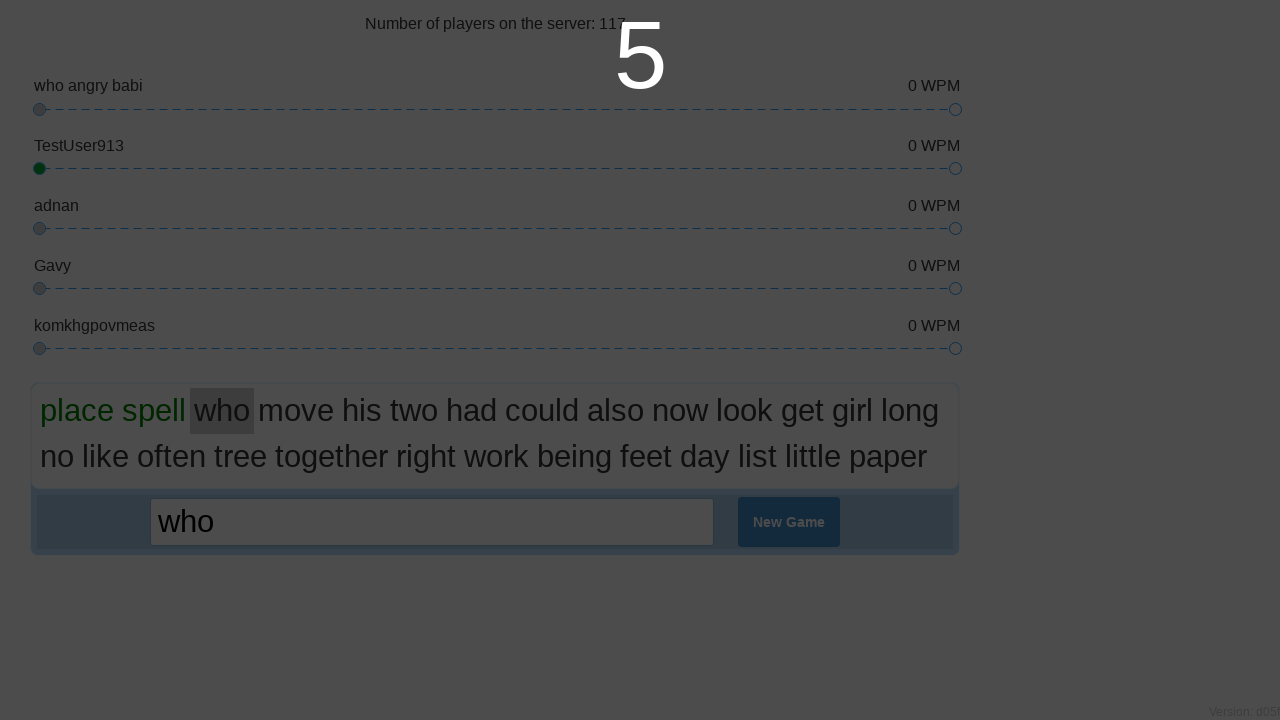

Typed letter ' ' on .interface input
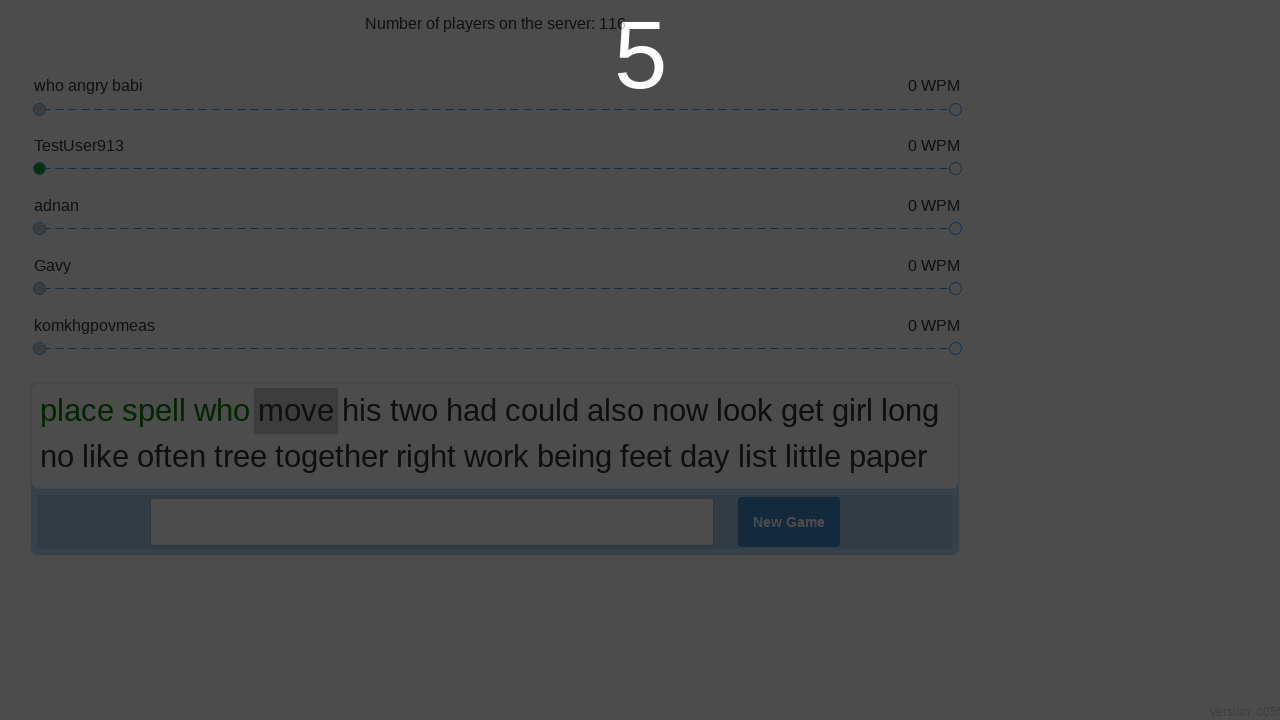

Typed letter 'm' on .interface input
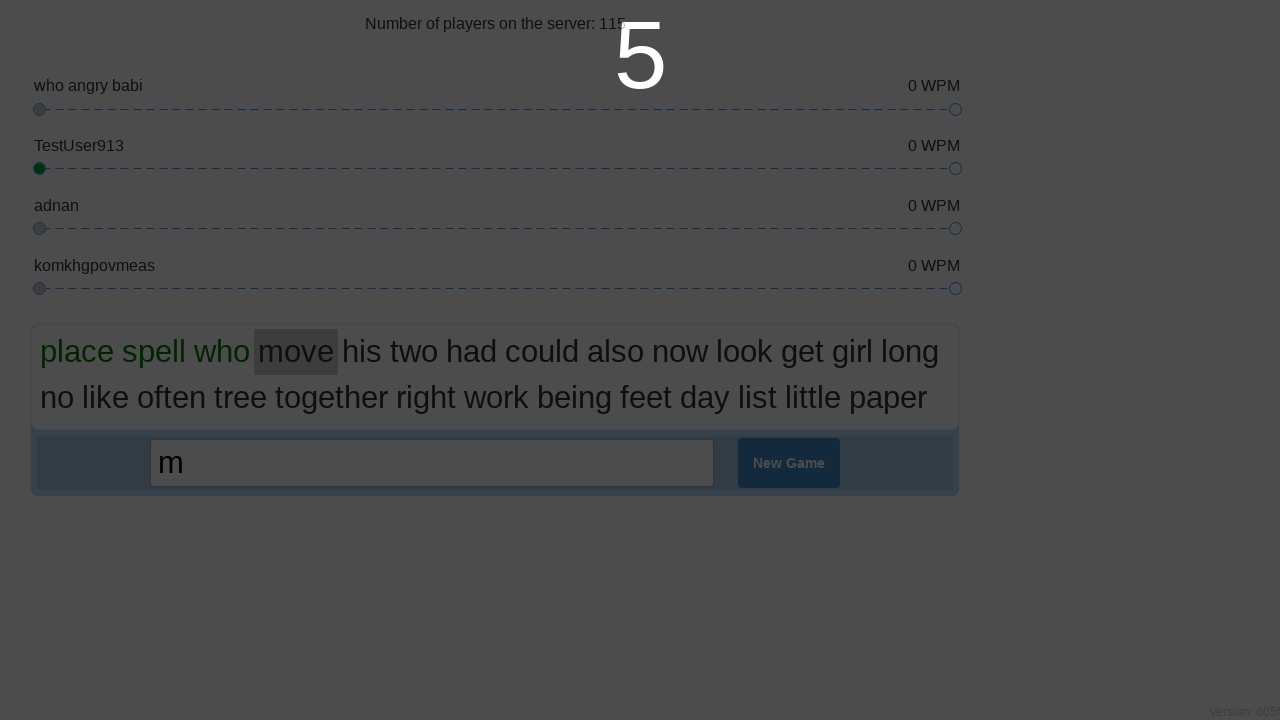

Typed letter 'o' on .interface input
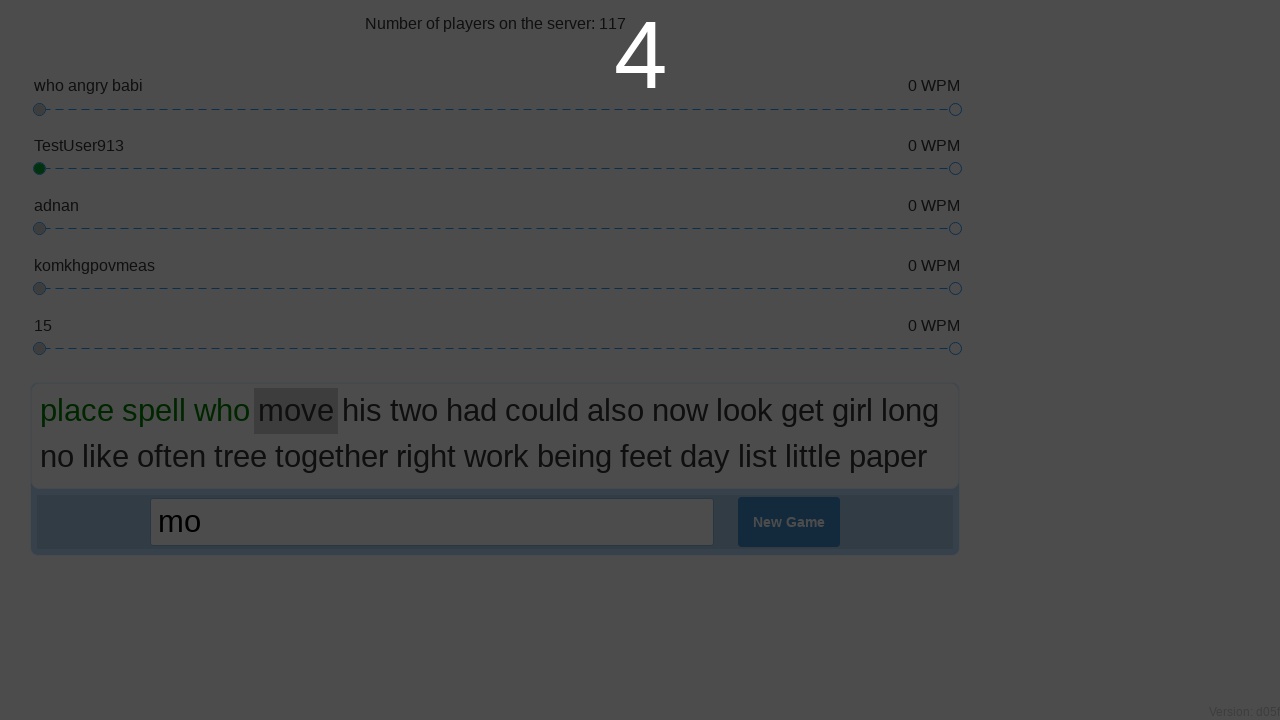

Typed letter 'v' on .interface input
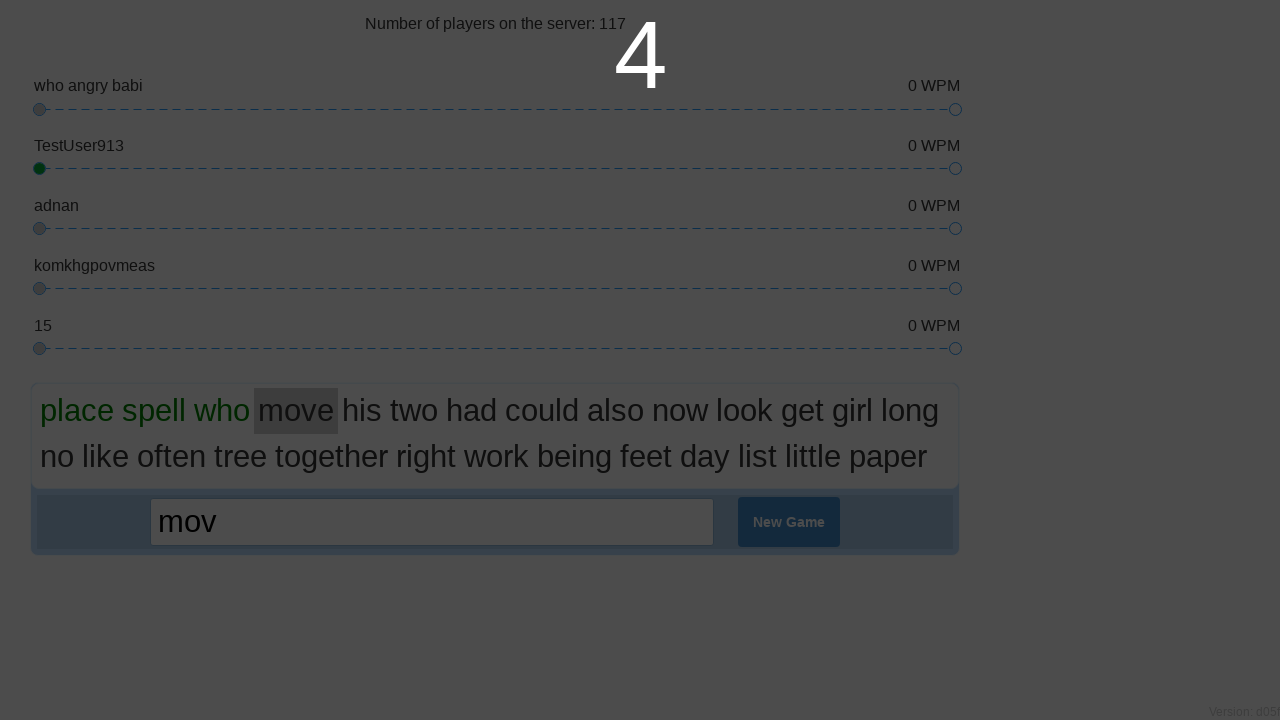

Typed letter 'e' on .interface input
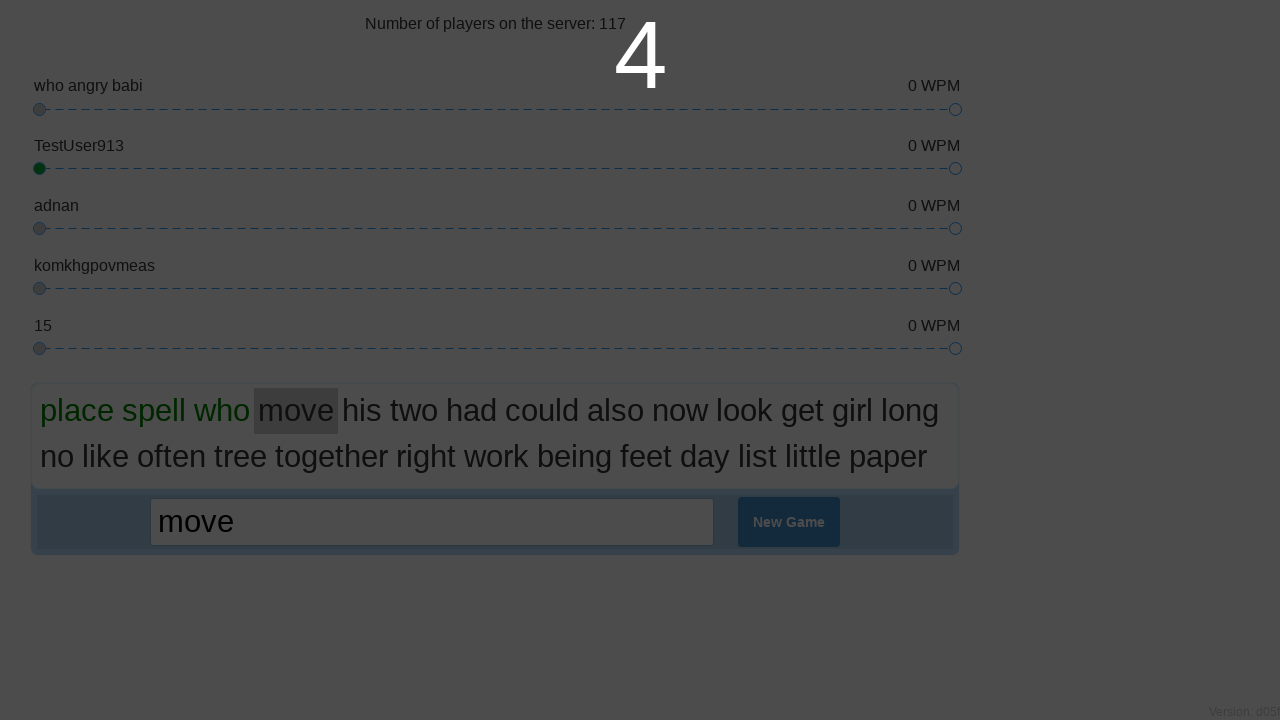

Typed letter ' ' on .interface input
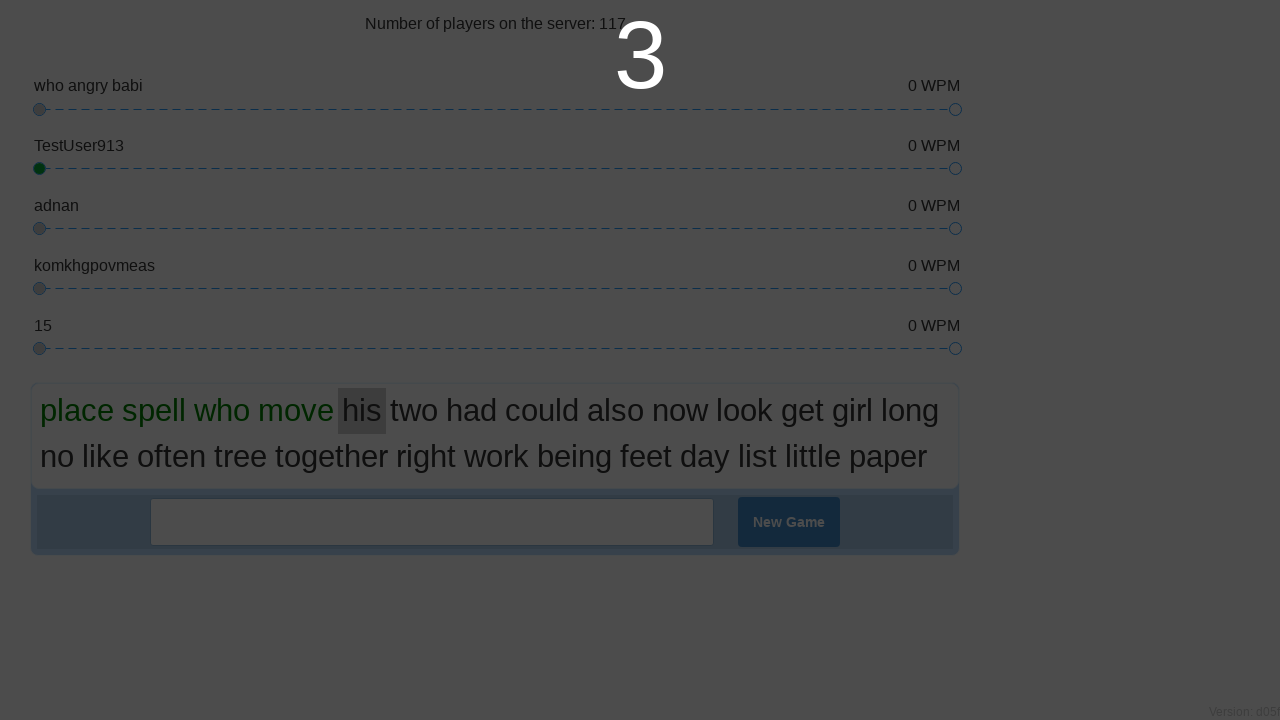

Typed letter 'h' on .interface input
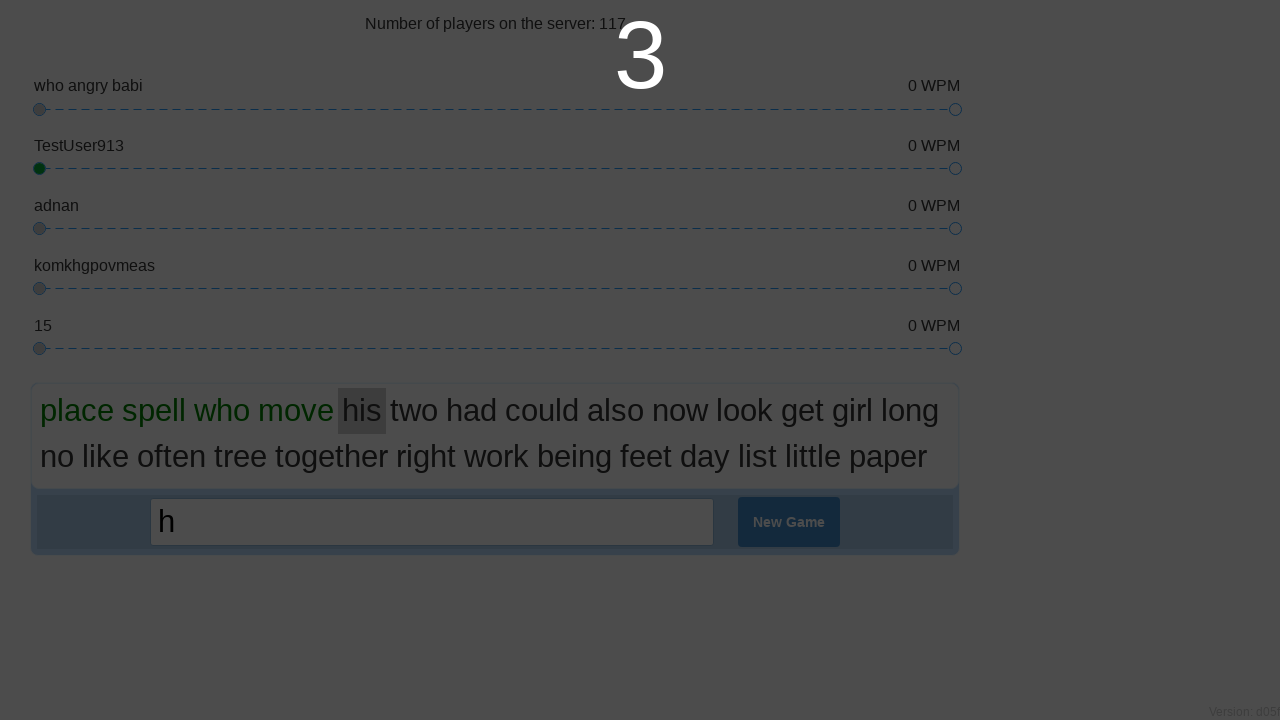

Typed letter 'i' on .interface input
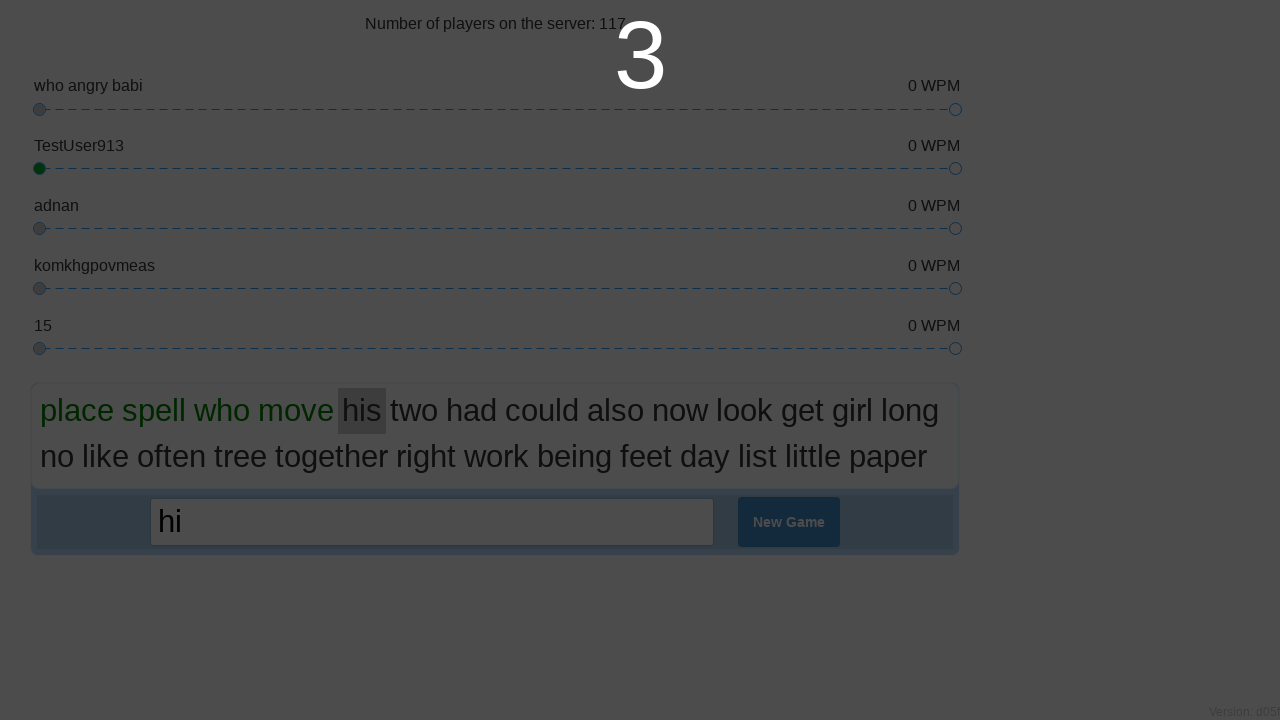

Typed letter 's' on .interface input
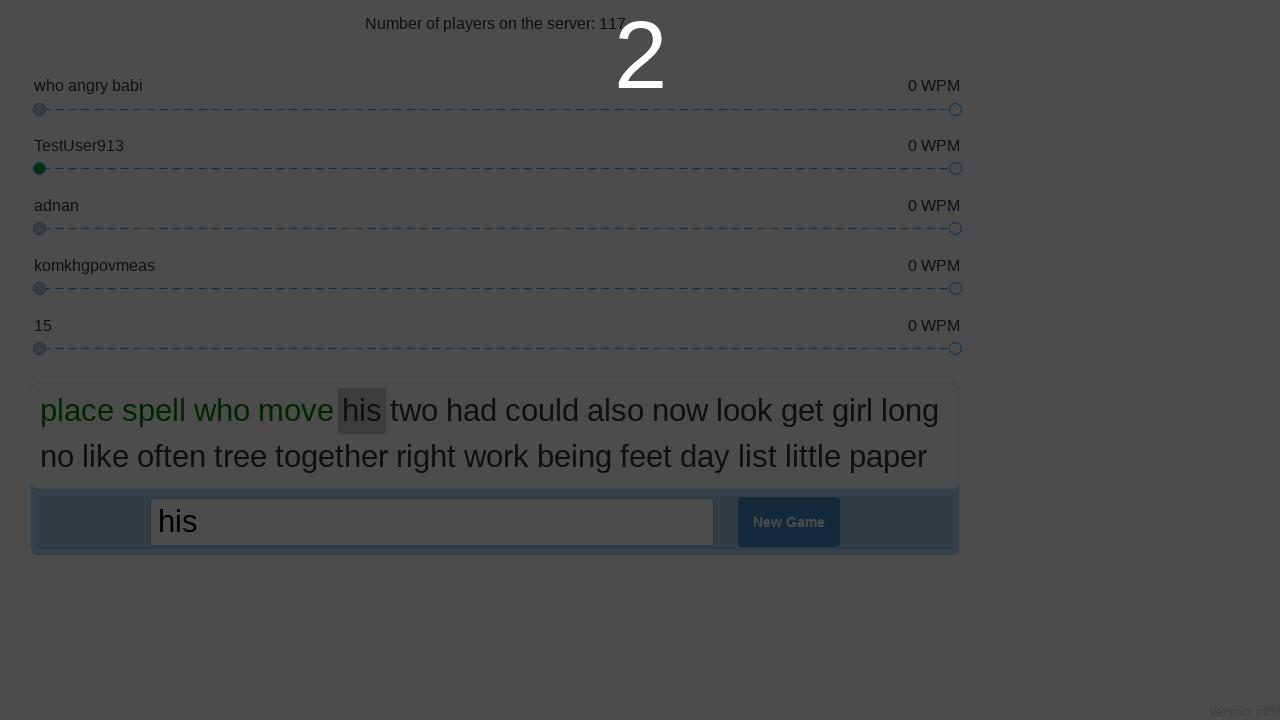

Typed letter ' ' on .interface input
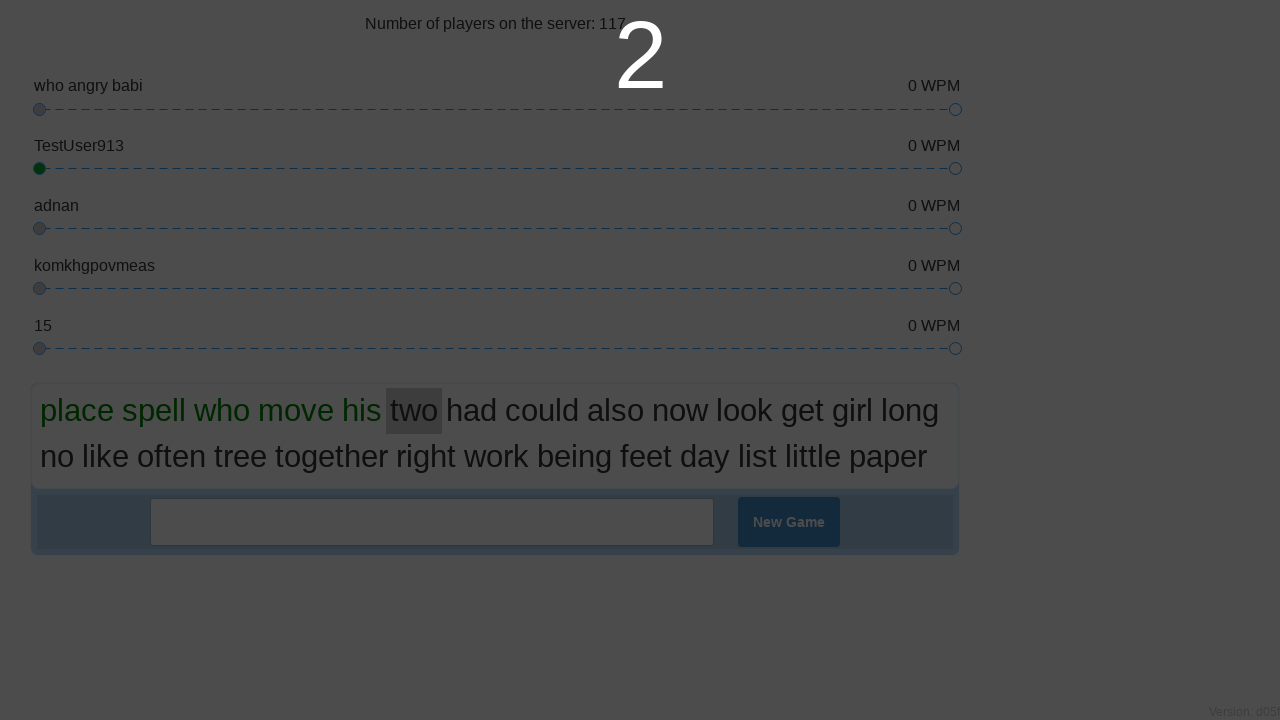

Typed letter 't' on .interface input
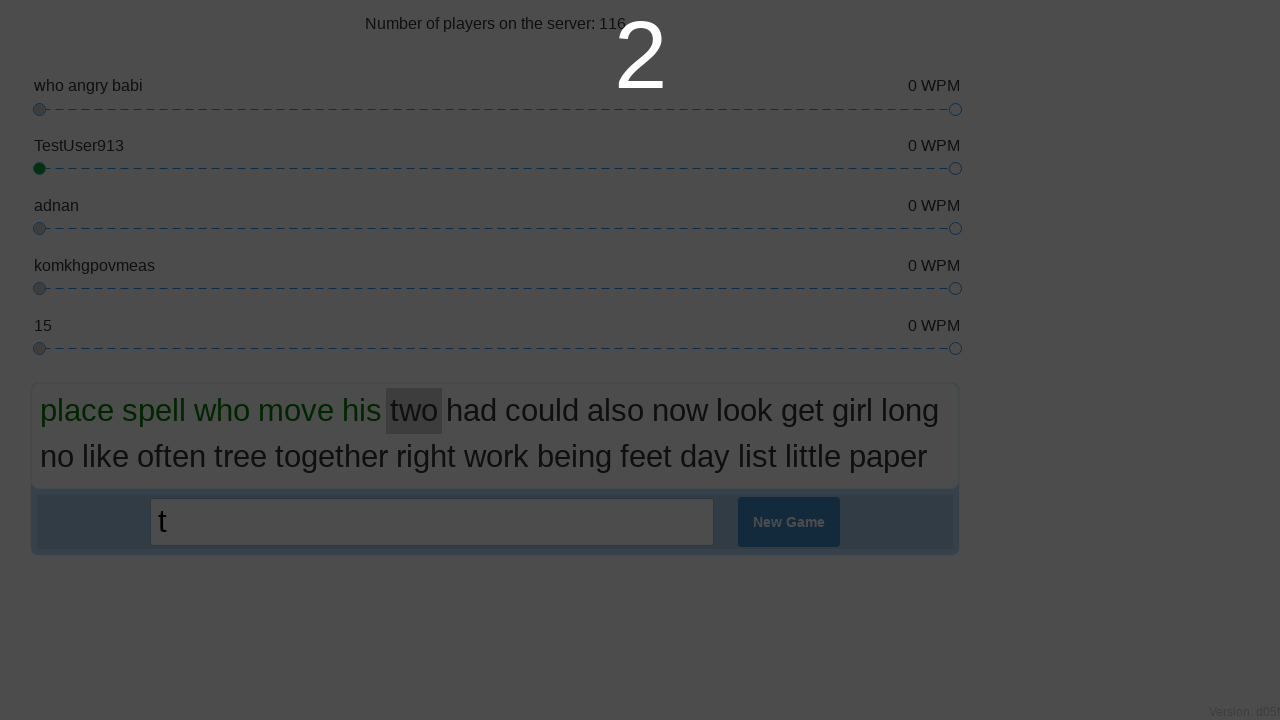

Typed letter 'w' on .interface input
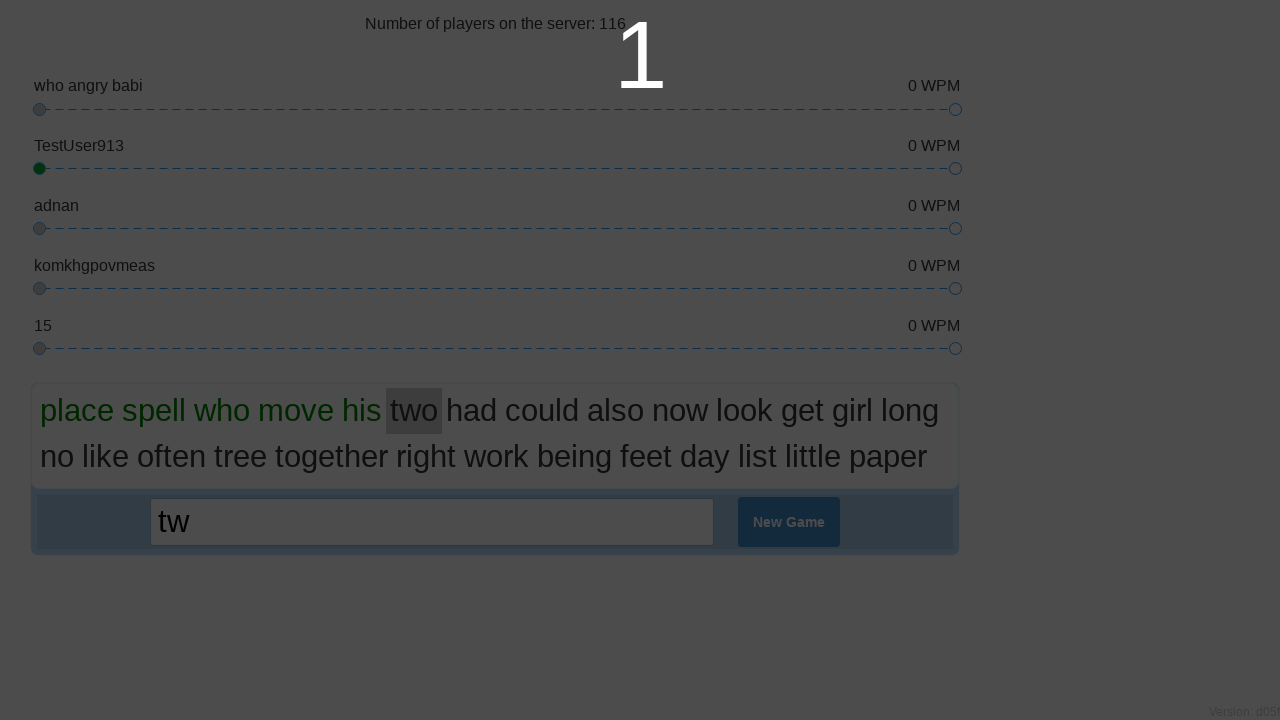

Typed letter 'o' on .interface input
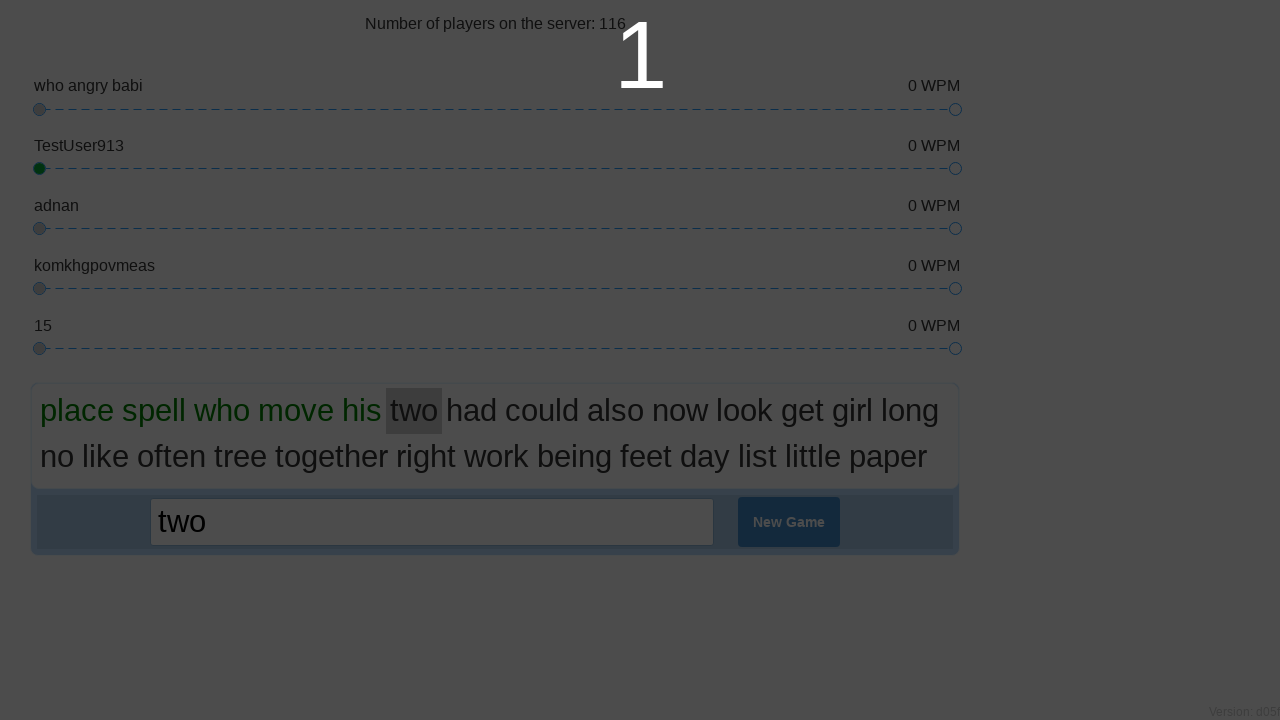

Typed letter ' ' on .interface input
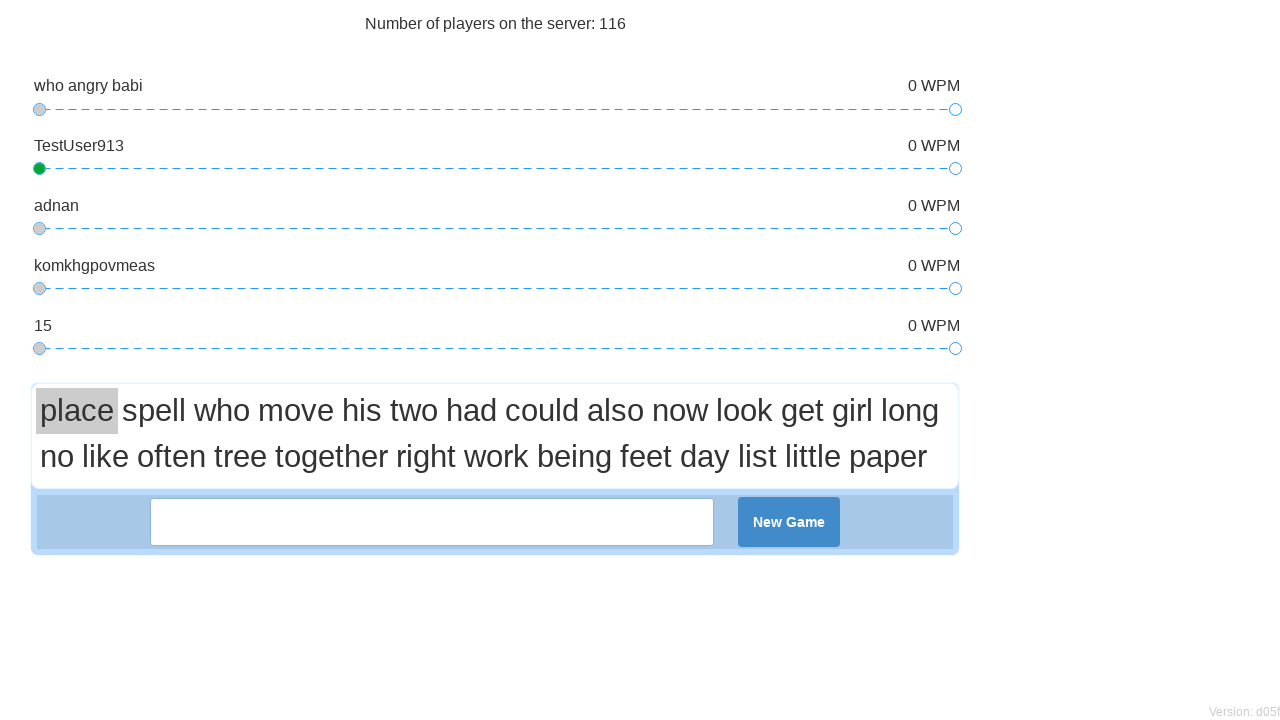

Typed letter 'p' on .interface input
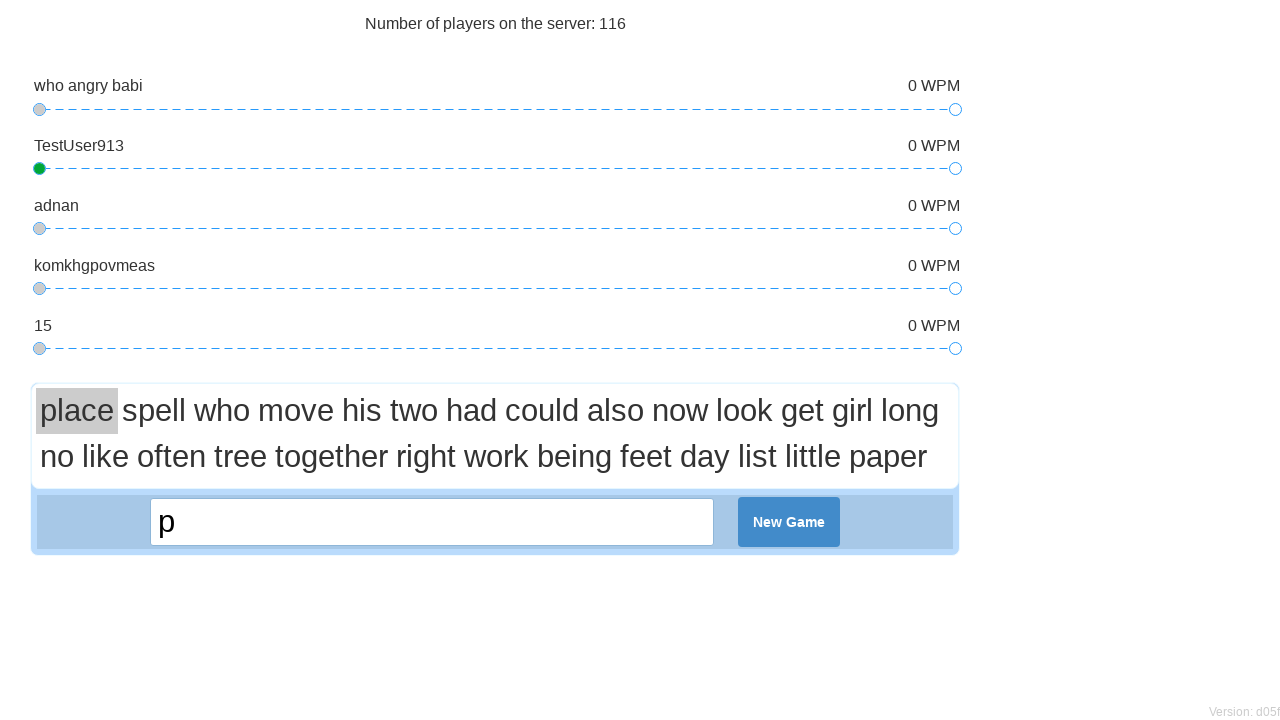

Typed letter 'l' on .interface input
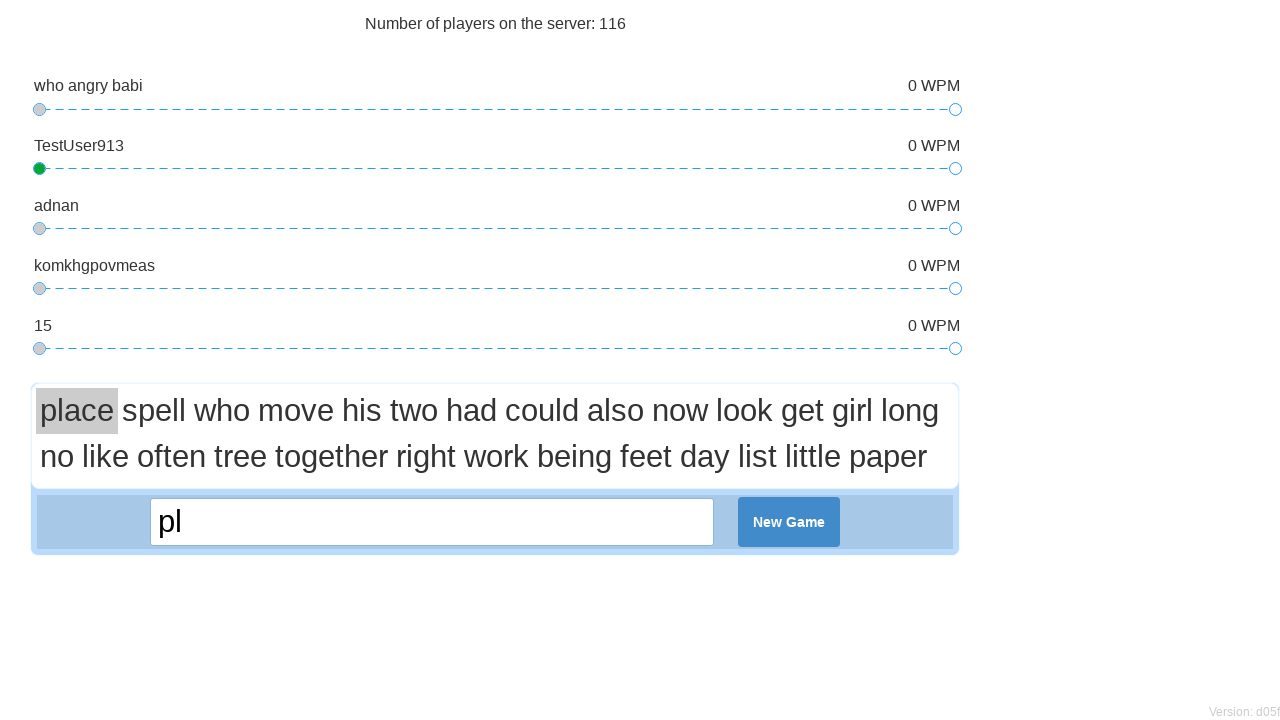

Typed letter 'a' on .interface input
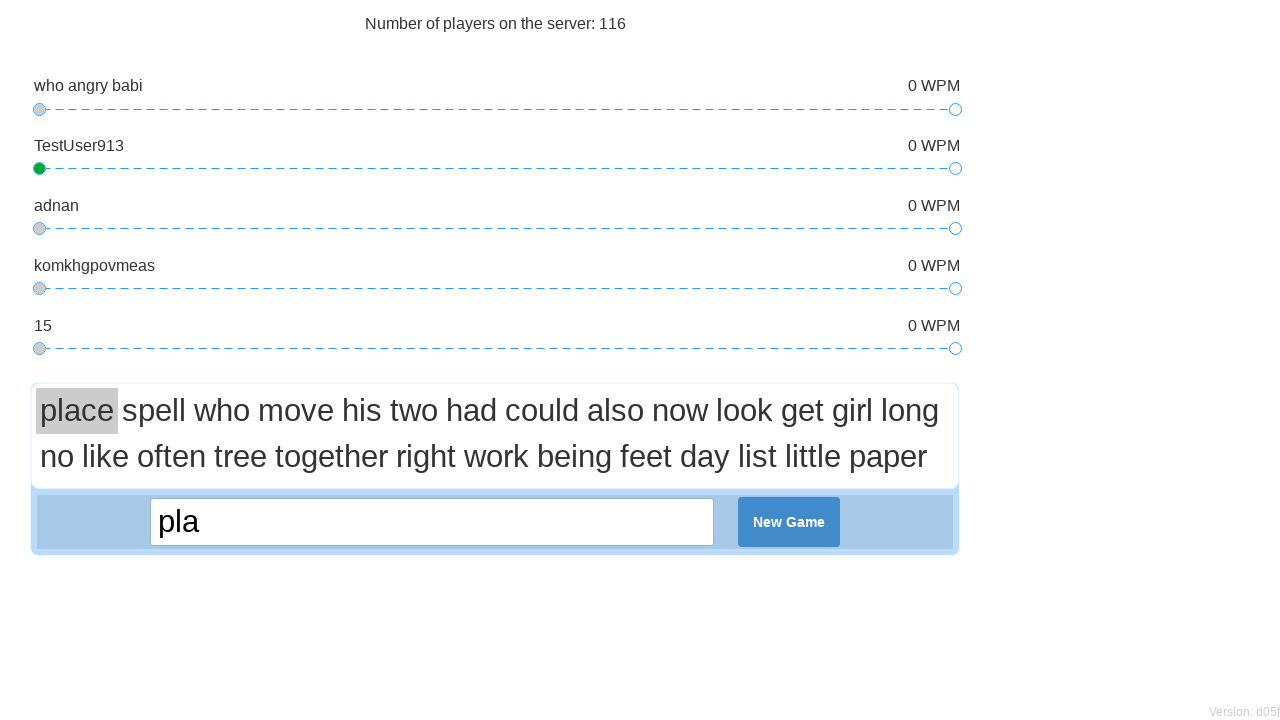

Typed letter 'c' on .interface input
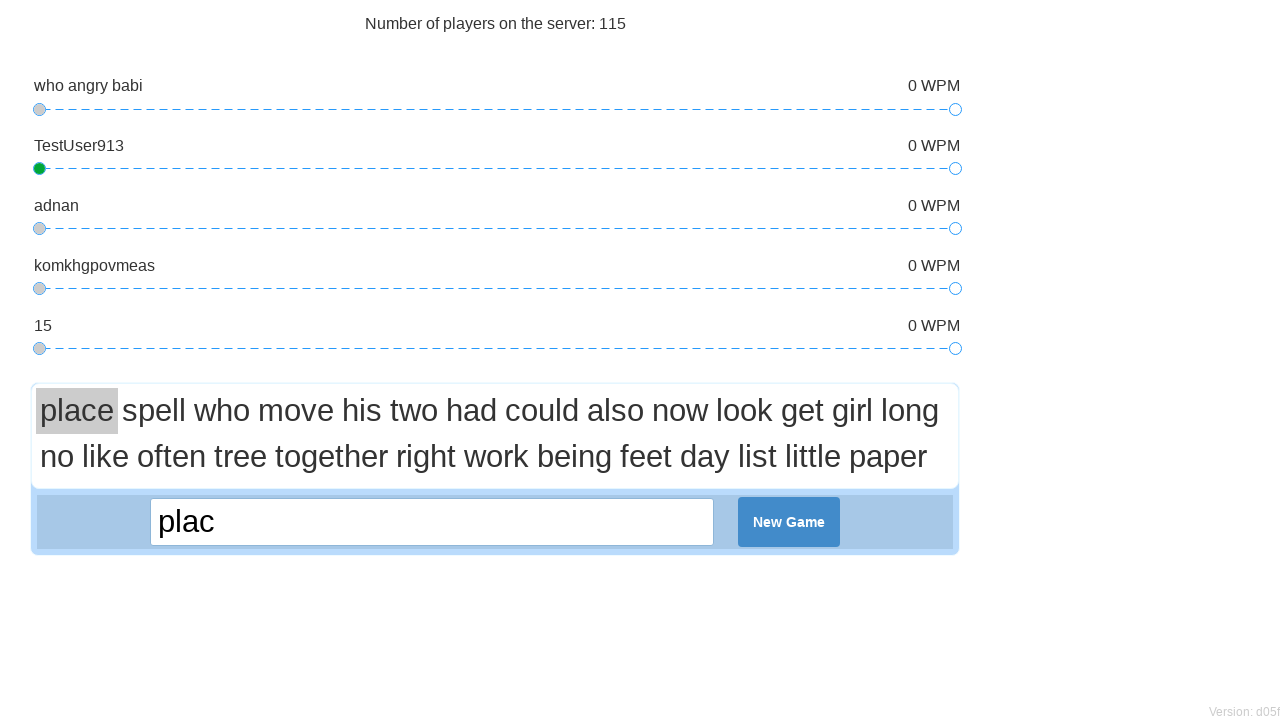

Typed letter 'e' on .interface input
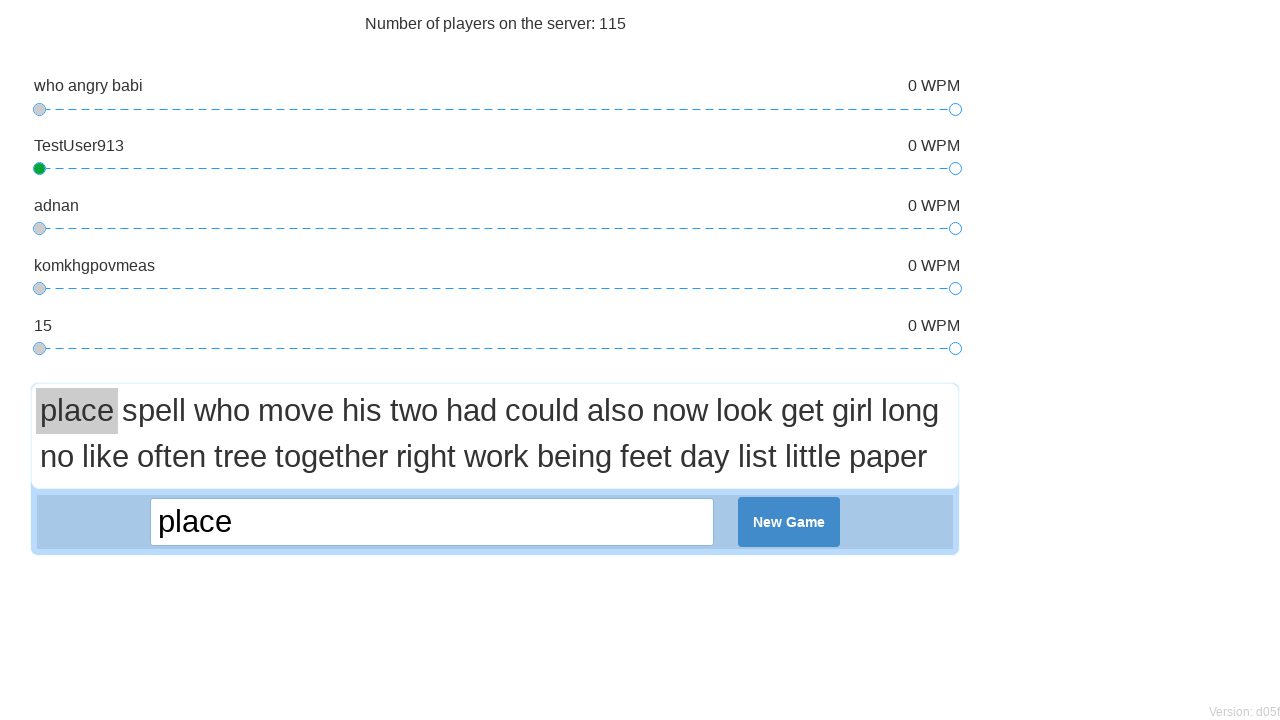

Typed letter ' ' on .interface input
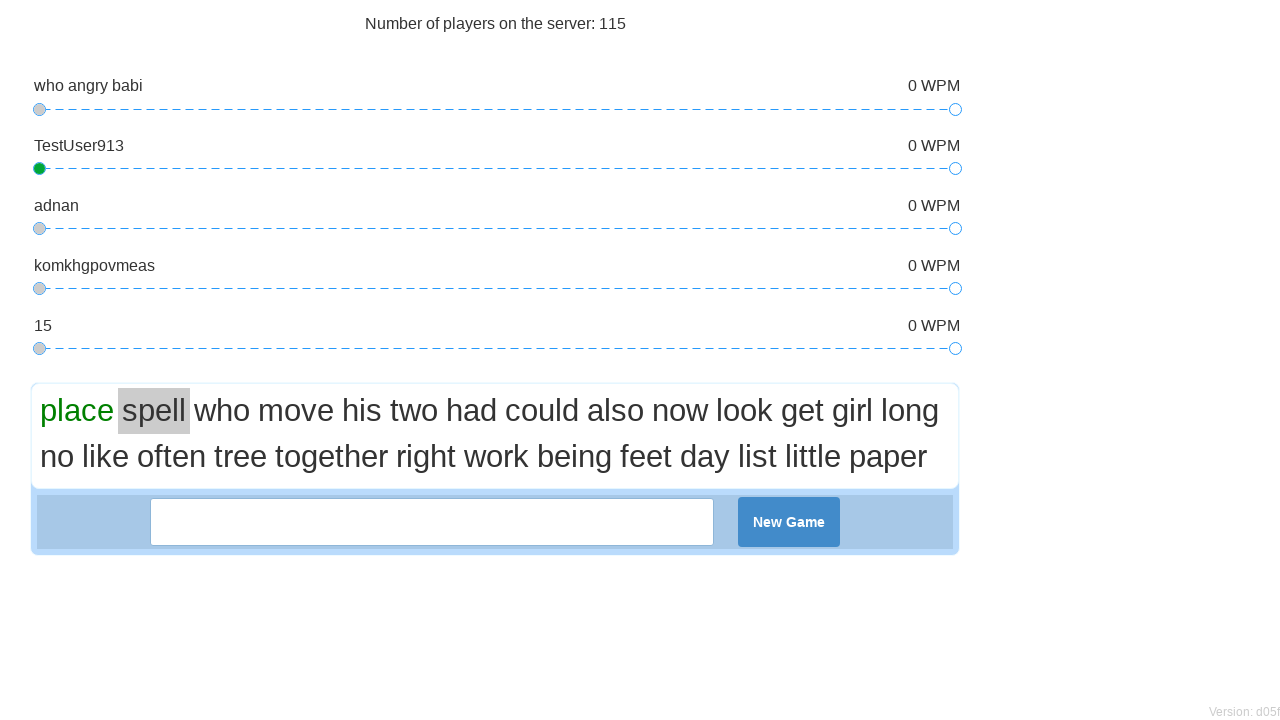

Typed letter 's' on .interface input
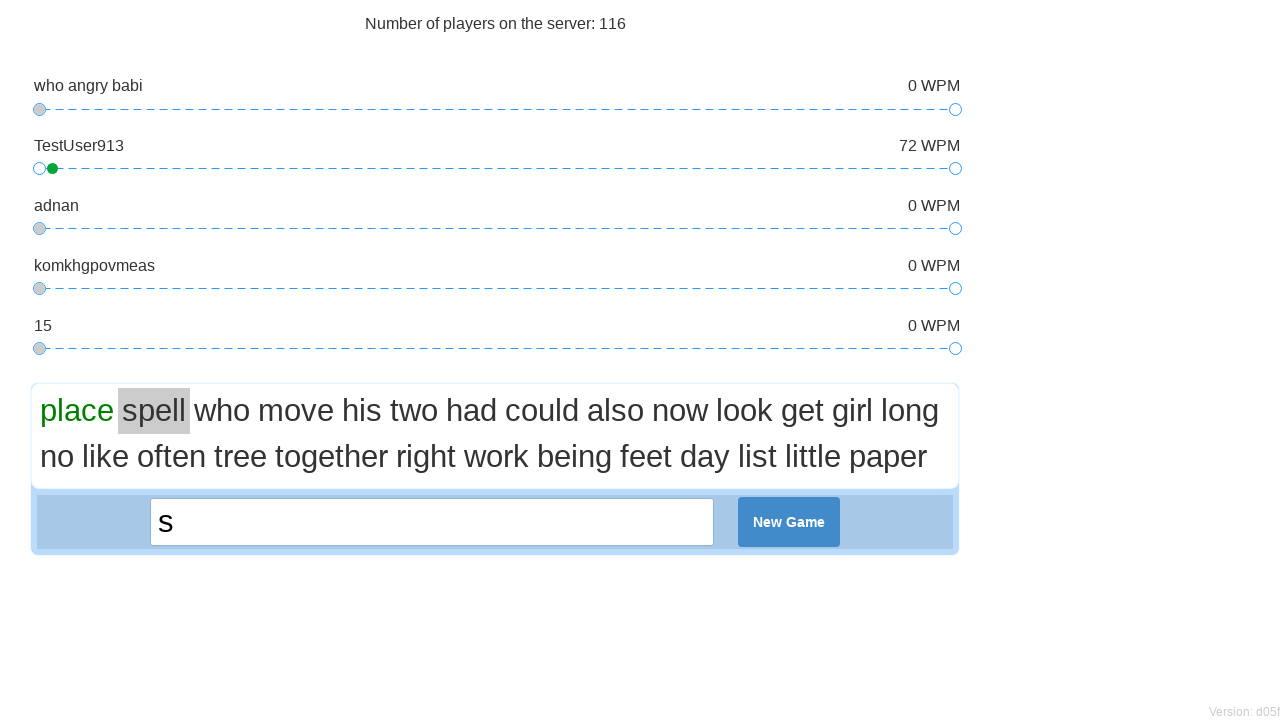

Typed letter 'p' on .interface input
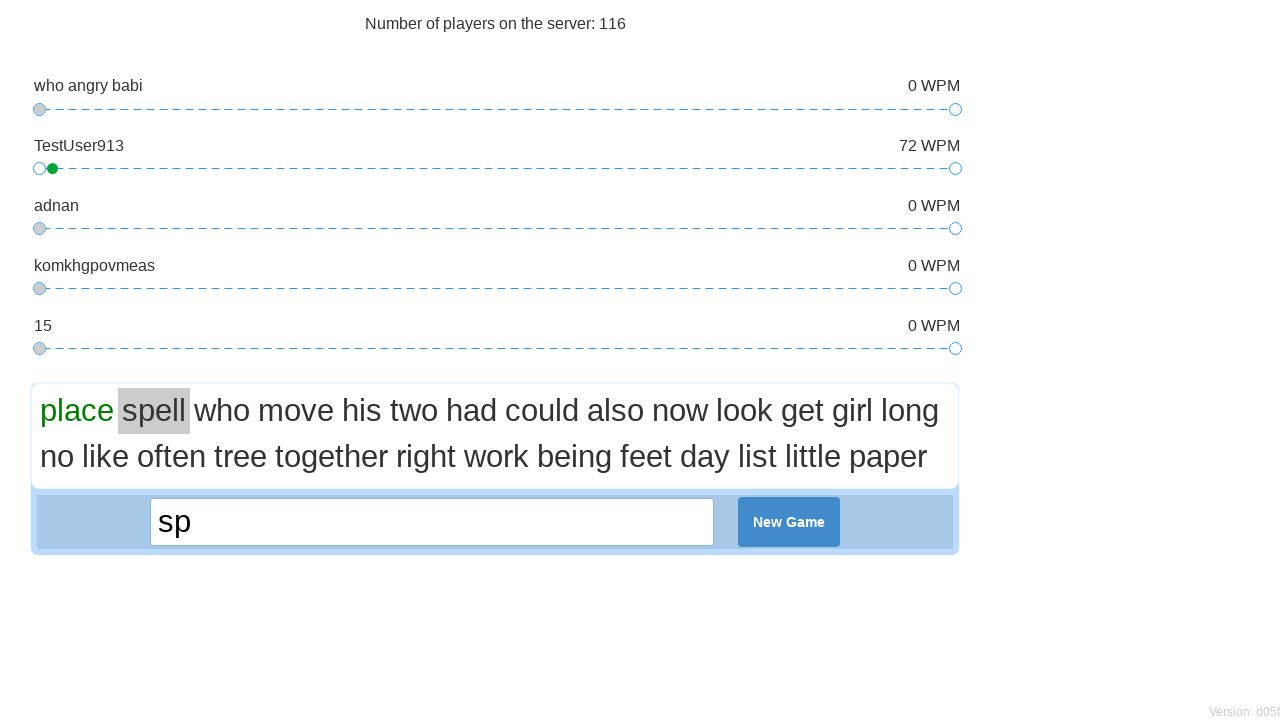

Typed letter 'e' on .interface input
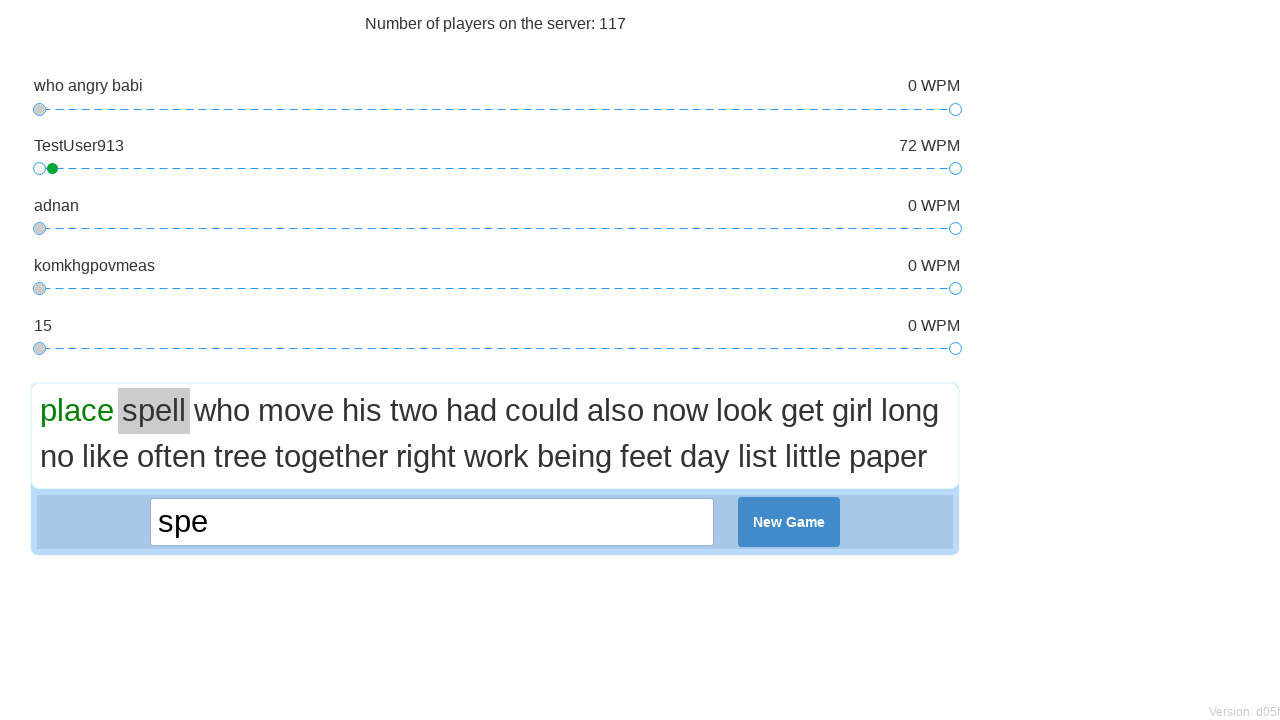

Typed letter 'l' on .interface input
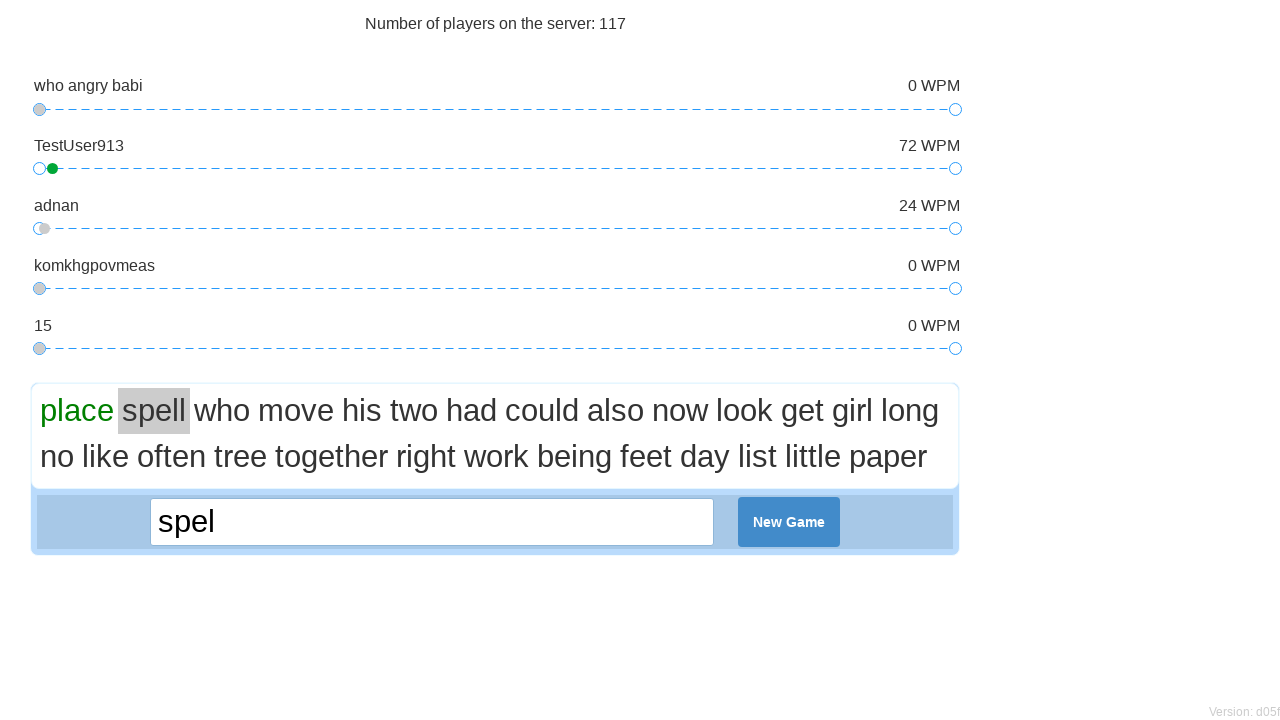

Typed letter 'l' on .interface input
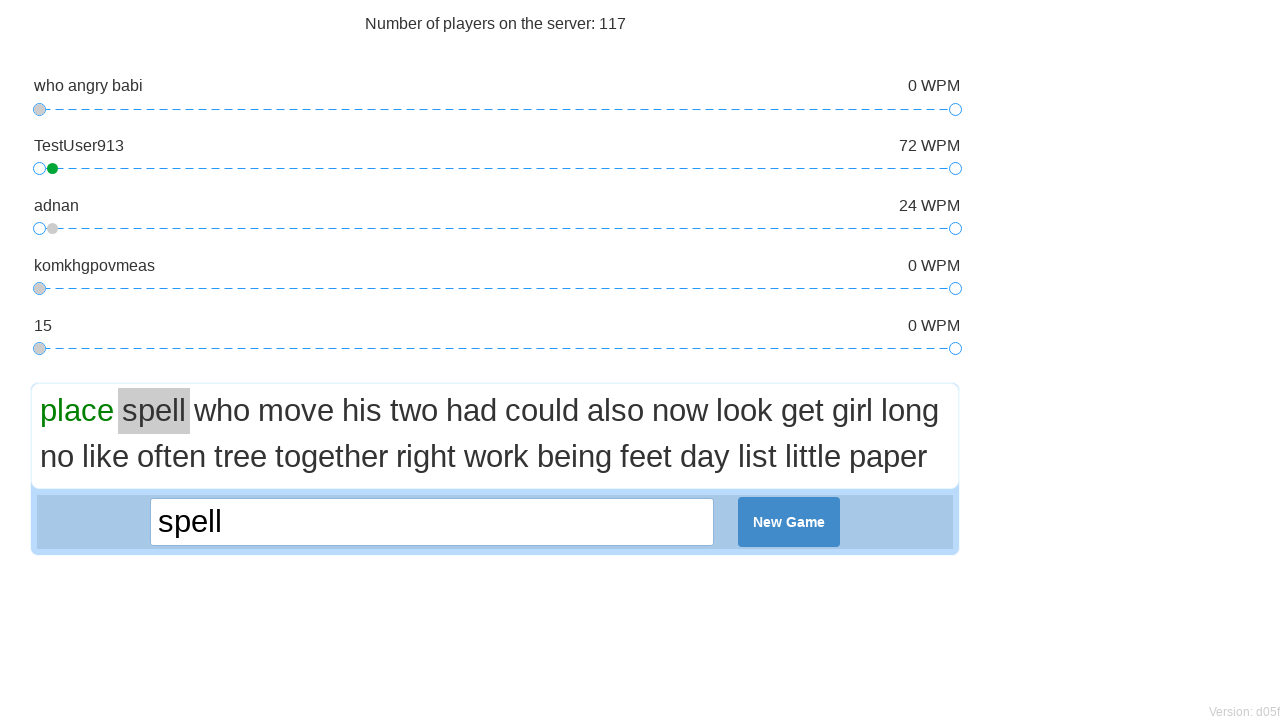

Typed letter ' ' on .interface input
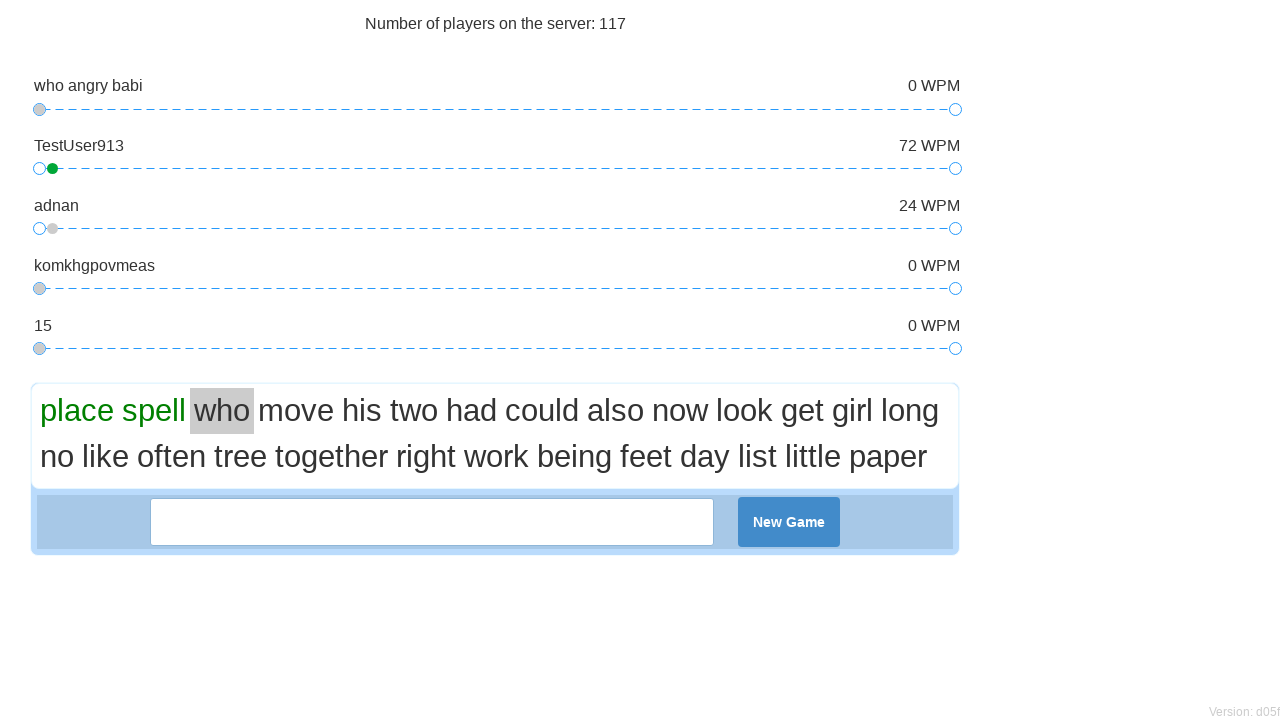

Typed letter 'w' on .interface input
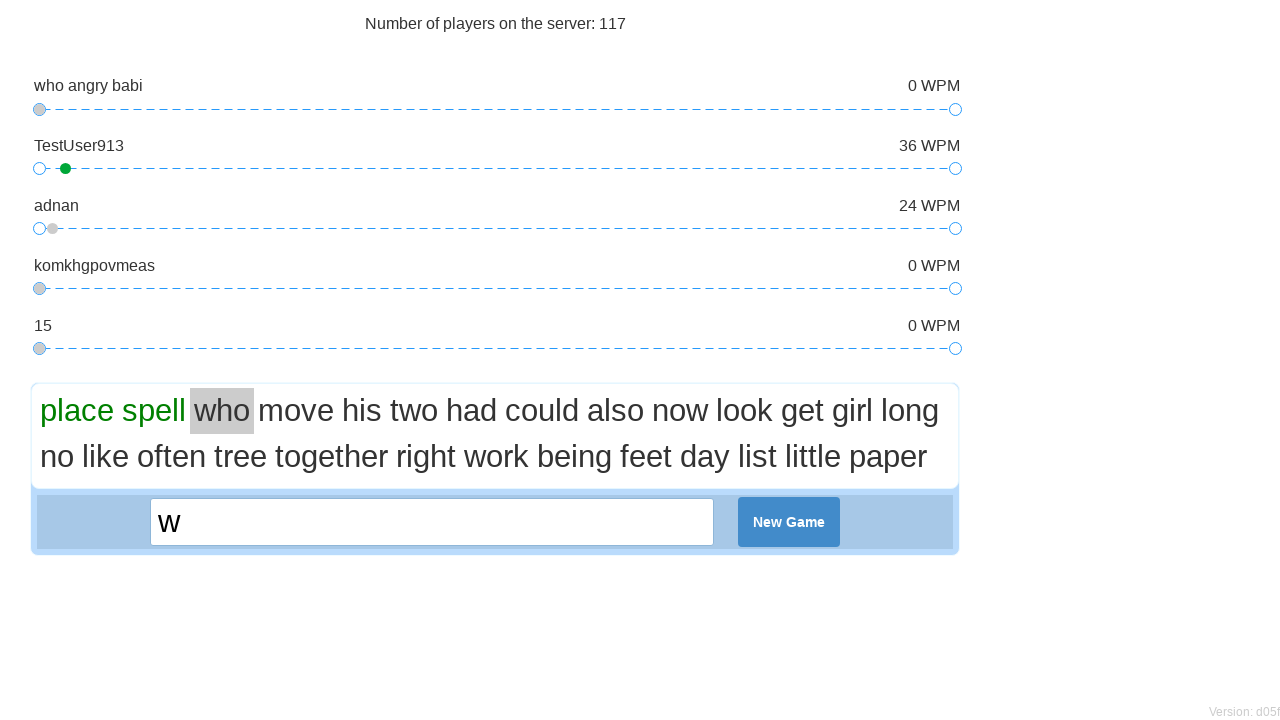

Typed letter 'h' on .interface input
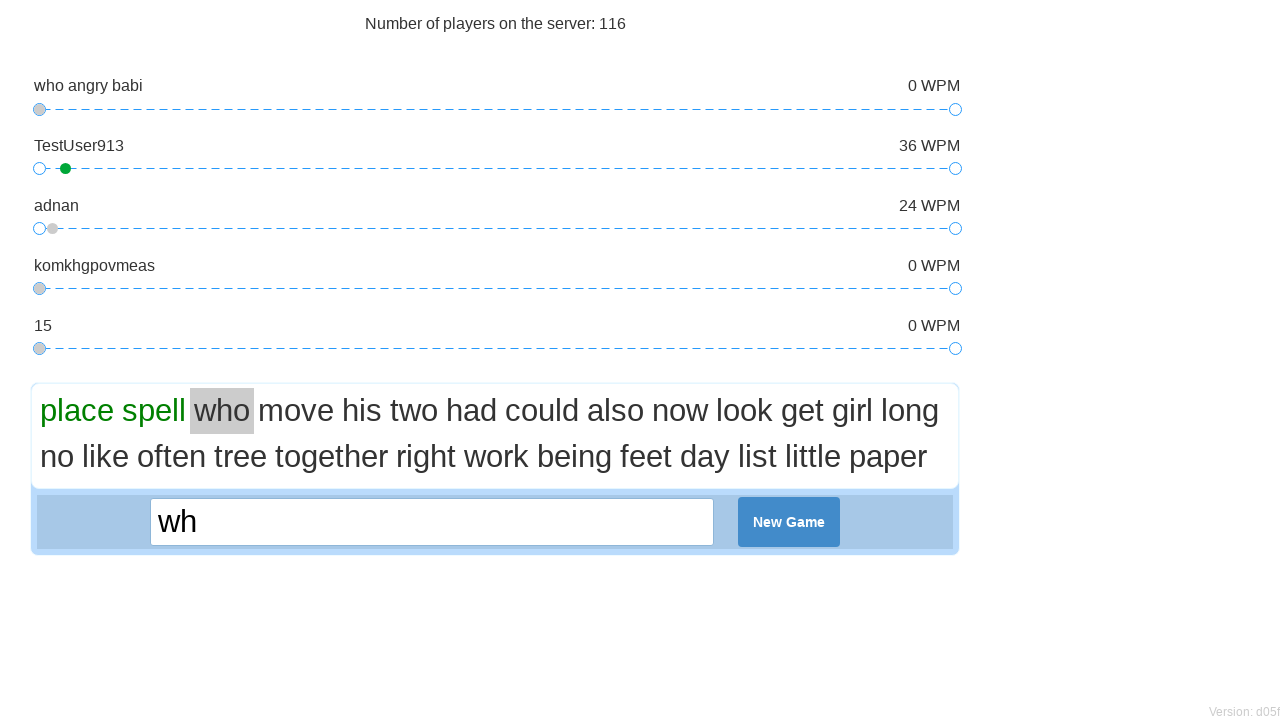

Typed letter 'o' on .interface input
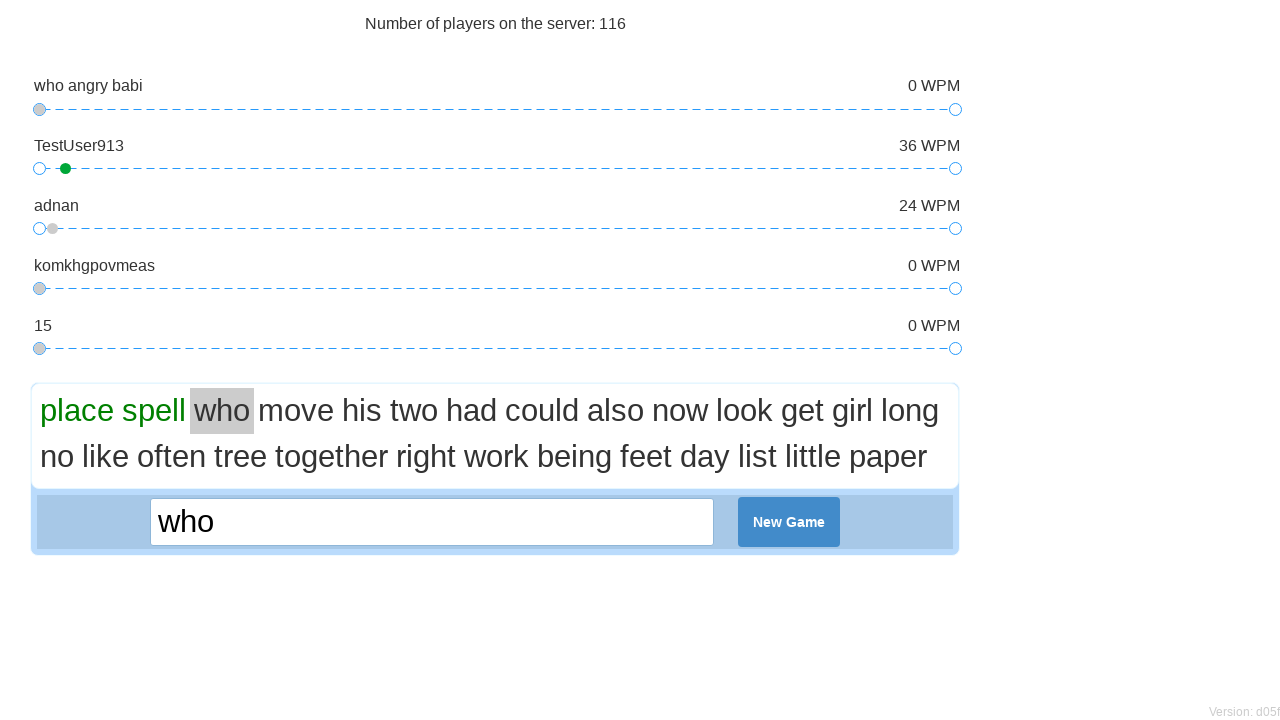

Typed letter ' ' on .interface input
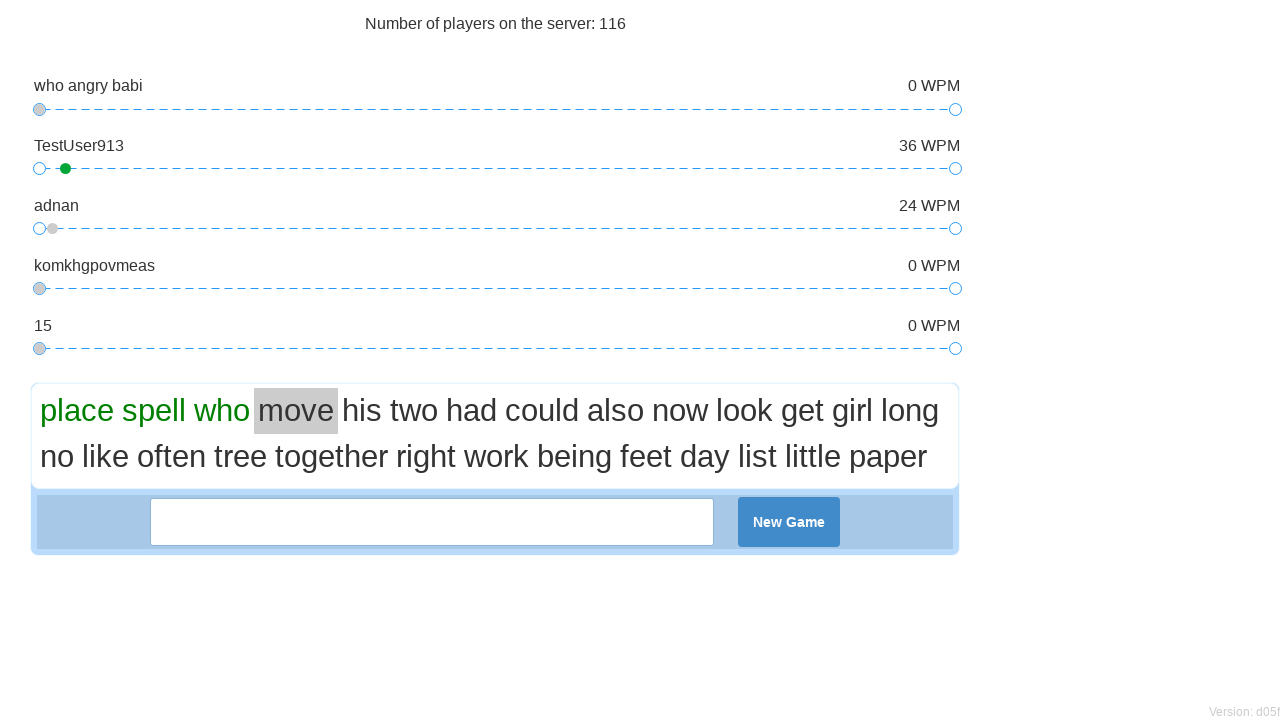

Typed letter 'm' on .interface input
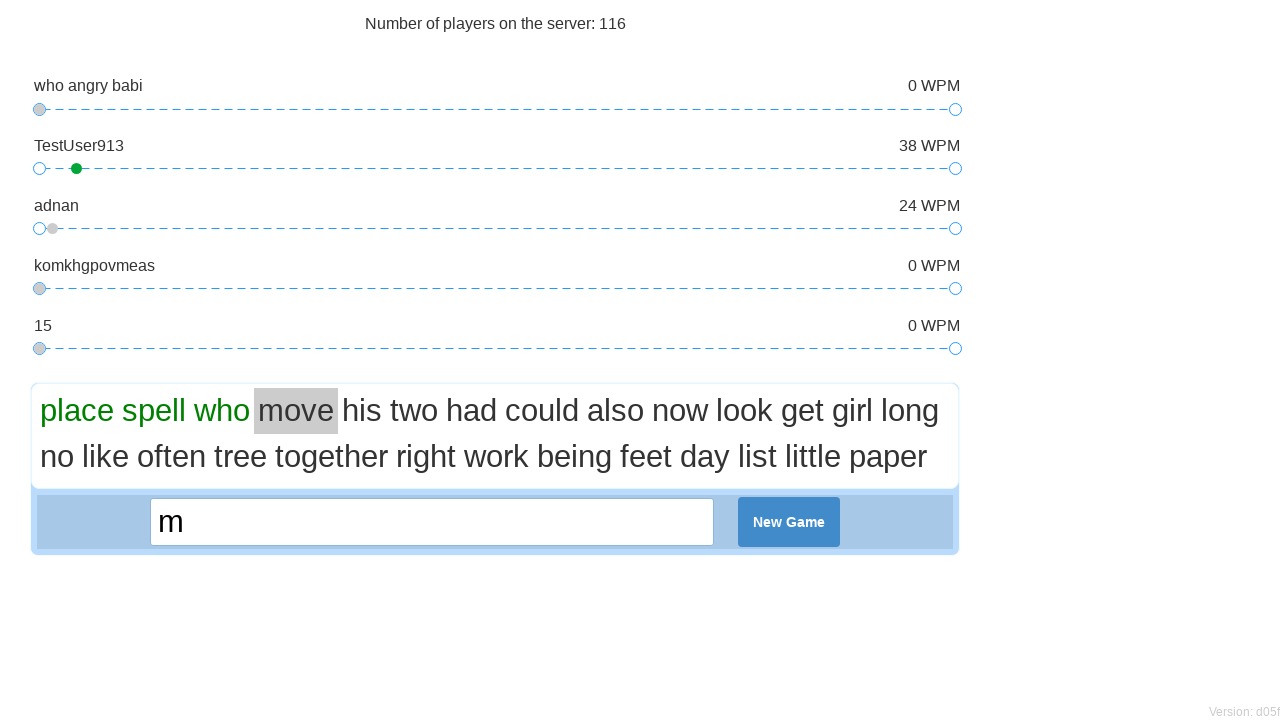

Typed letter 'o' on .interface input
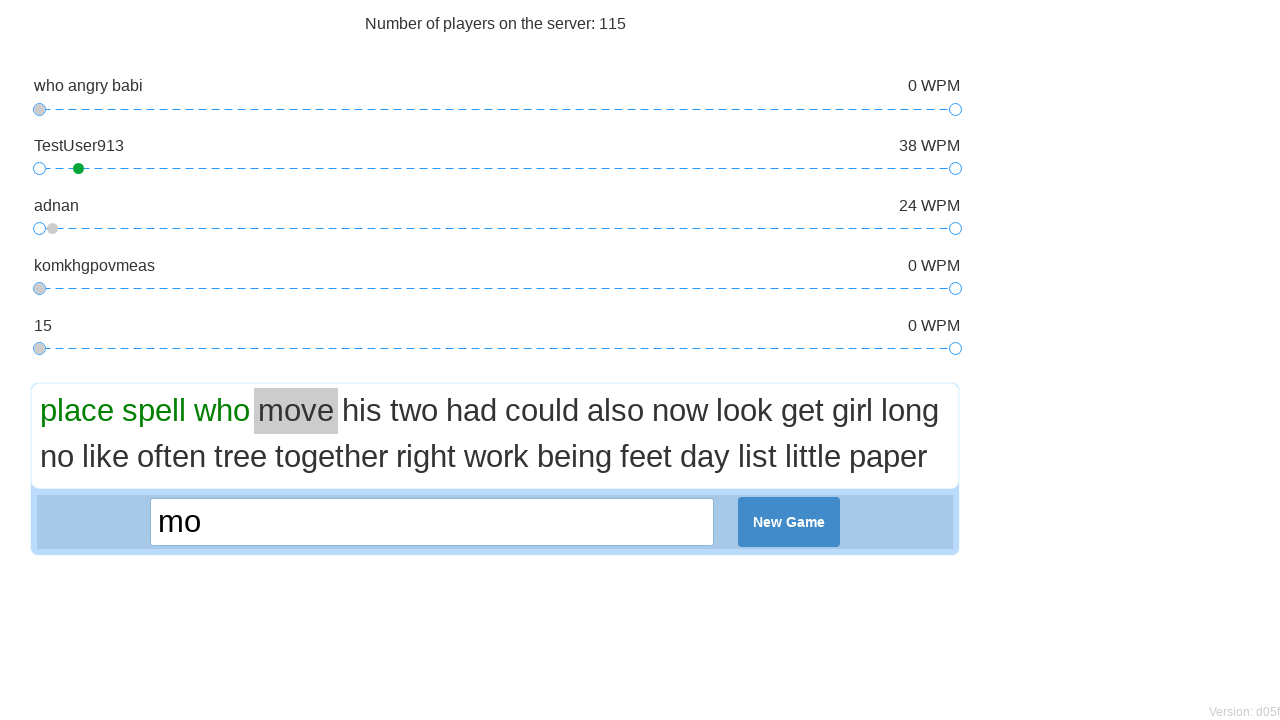

Typed letter 'v' on .interface input
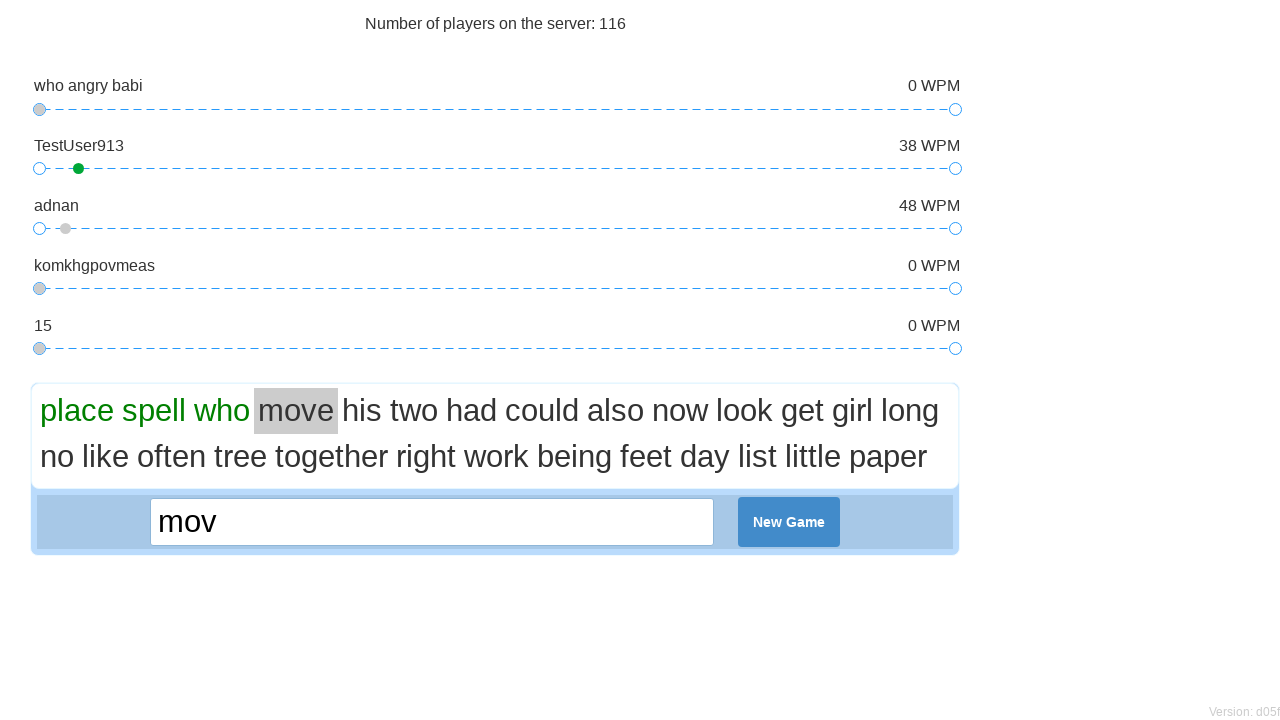

Typed letter 'e' on .interface input
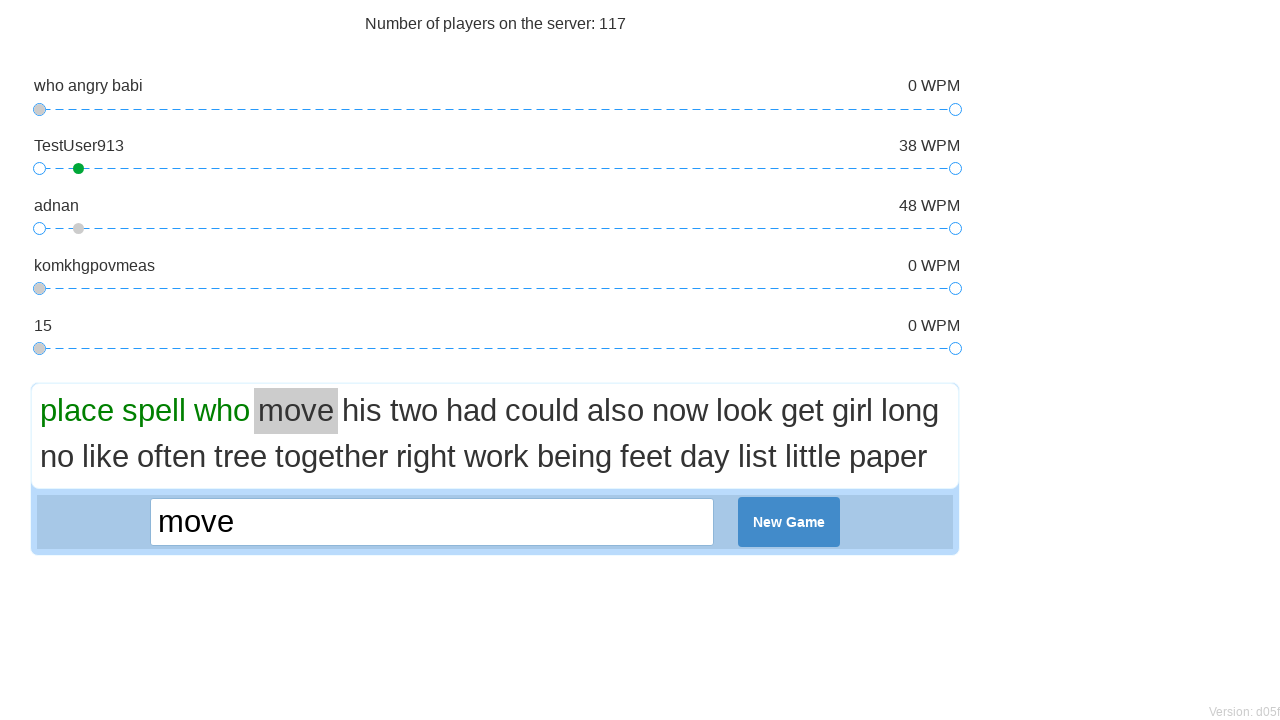

Typed letter ' ' on .interface input
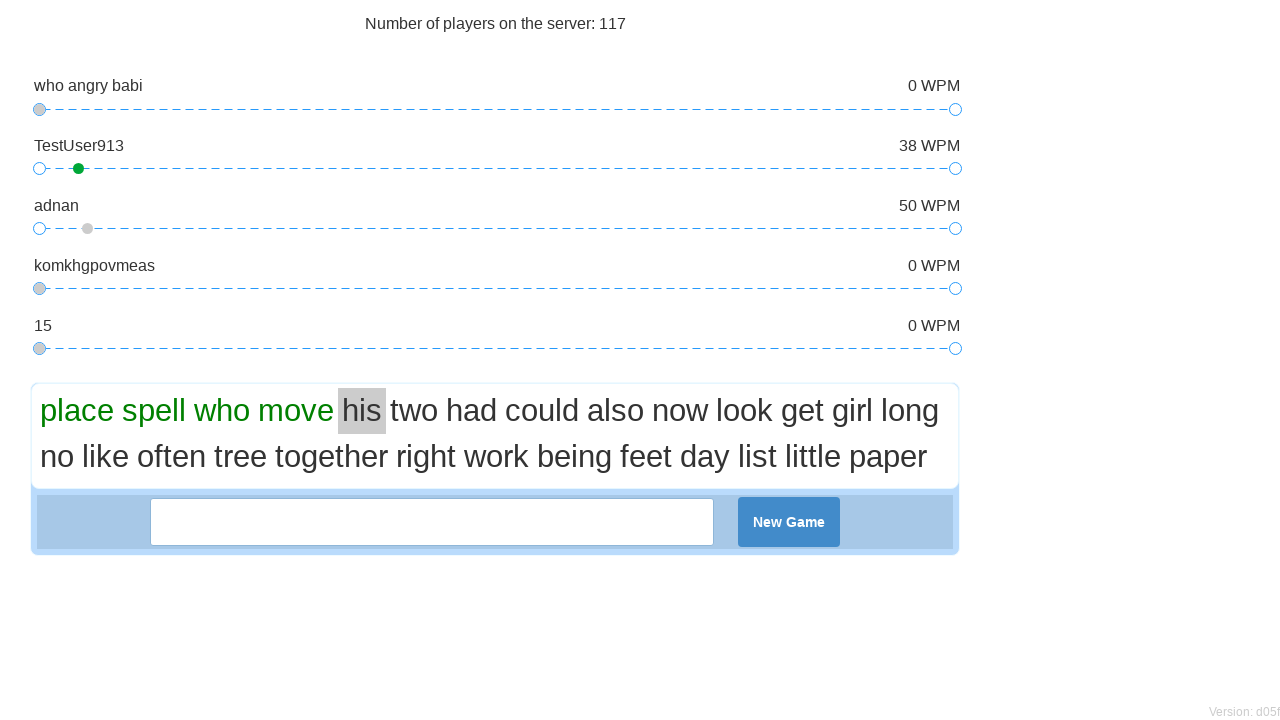

Typed letter 'h' on .interface input
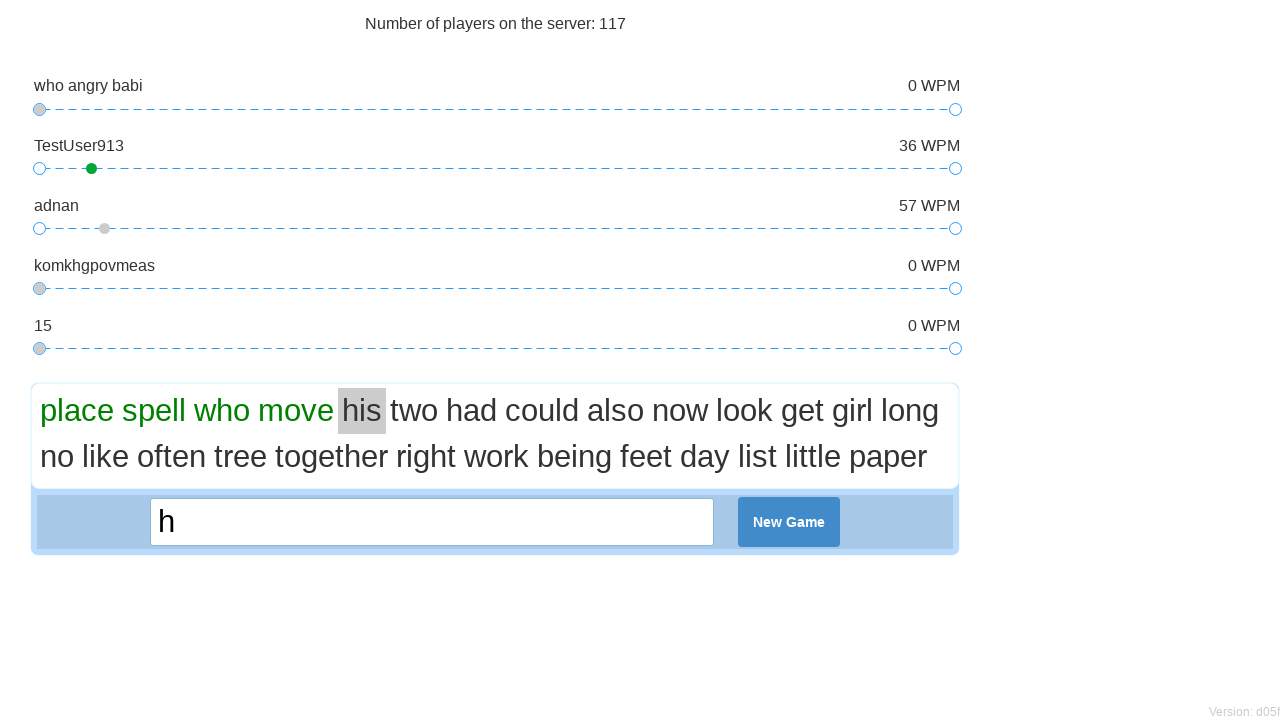

Typed letter 'i' on .interface input
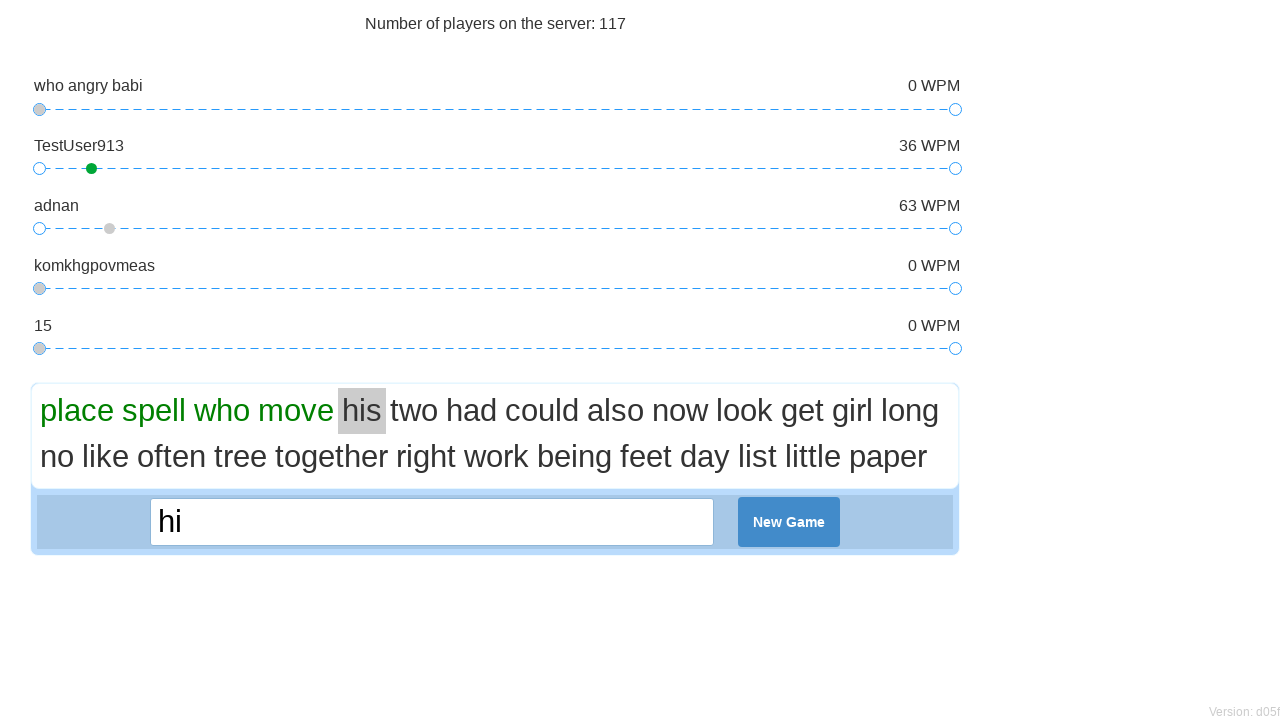

Typed letter 's' on .interface input
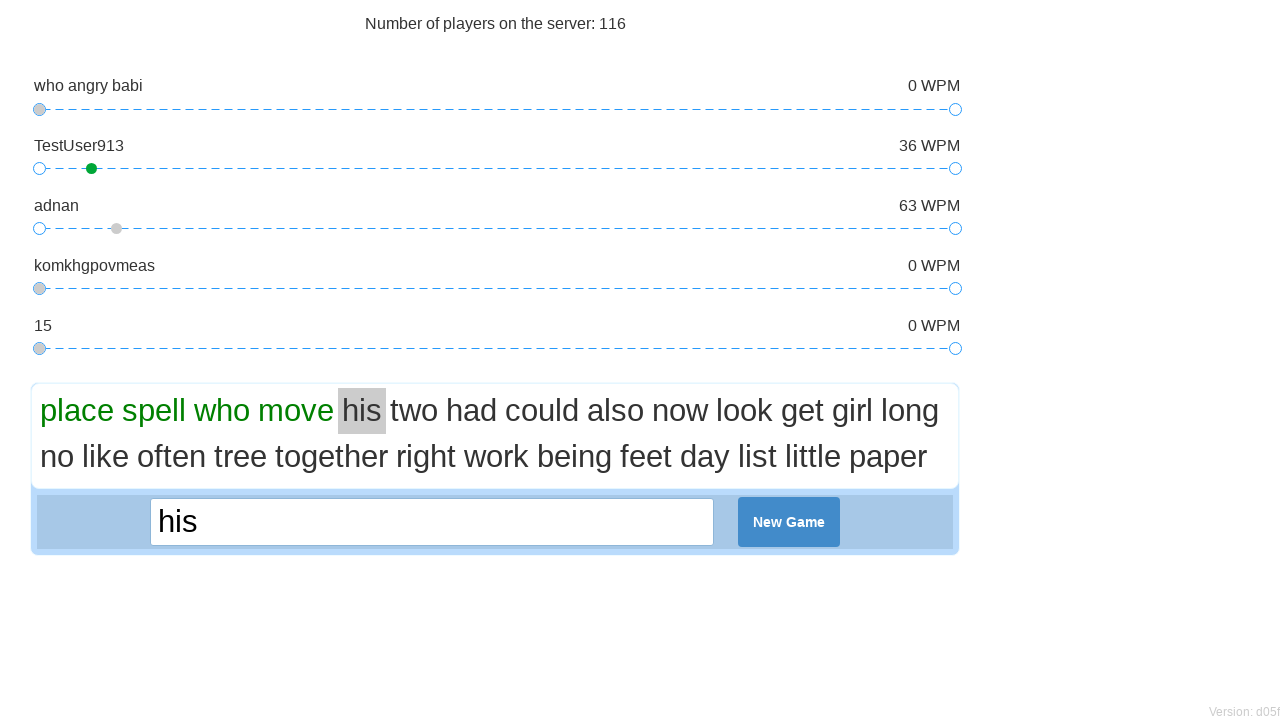

Typed letter ' ' on .interface input
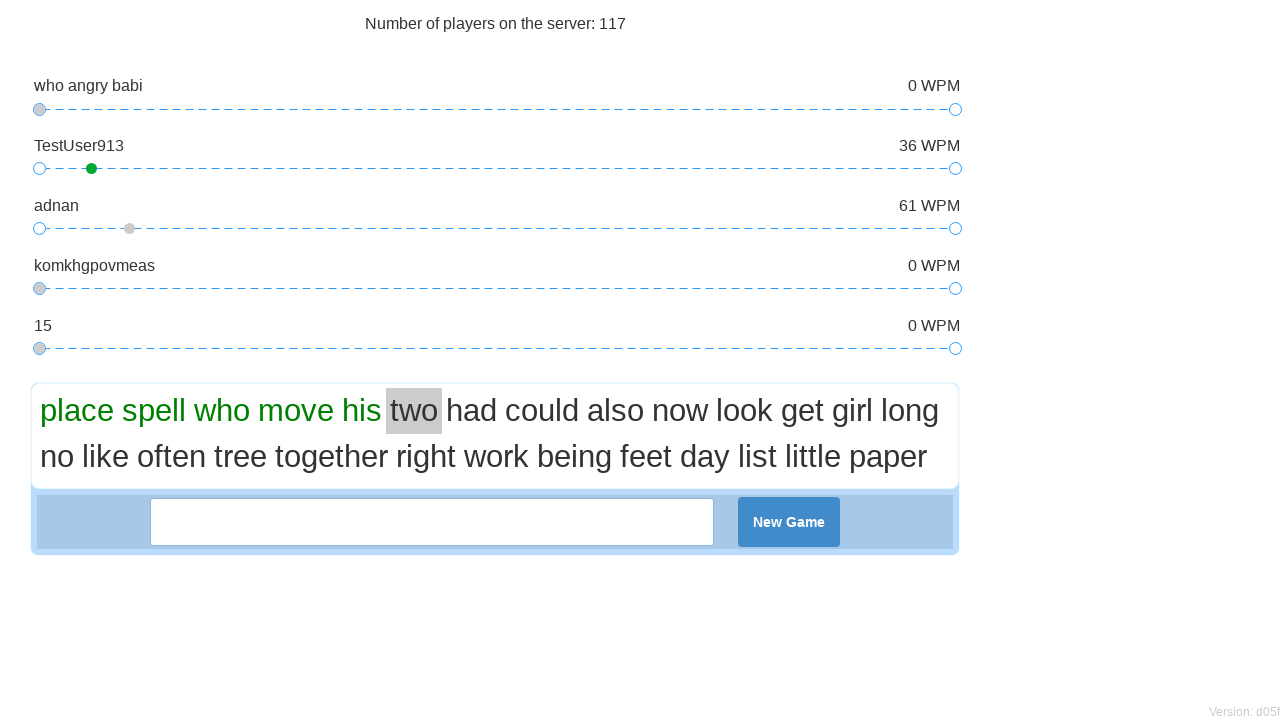

Typed letter 't' on .interface input
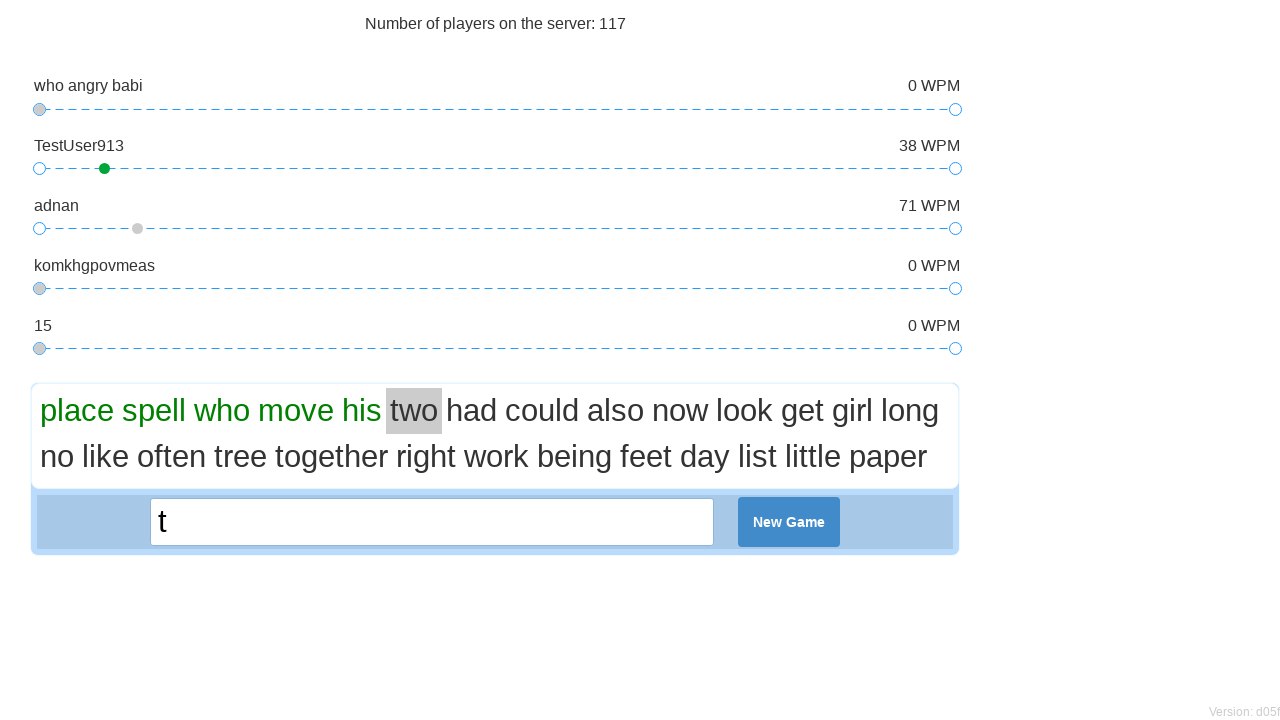

Typed letter 'w' on .interface input
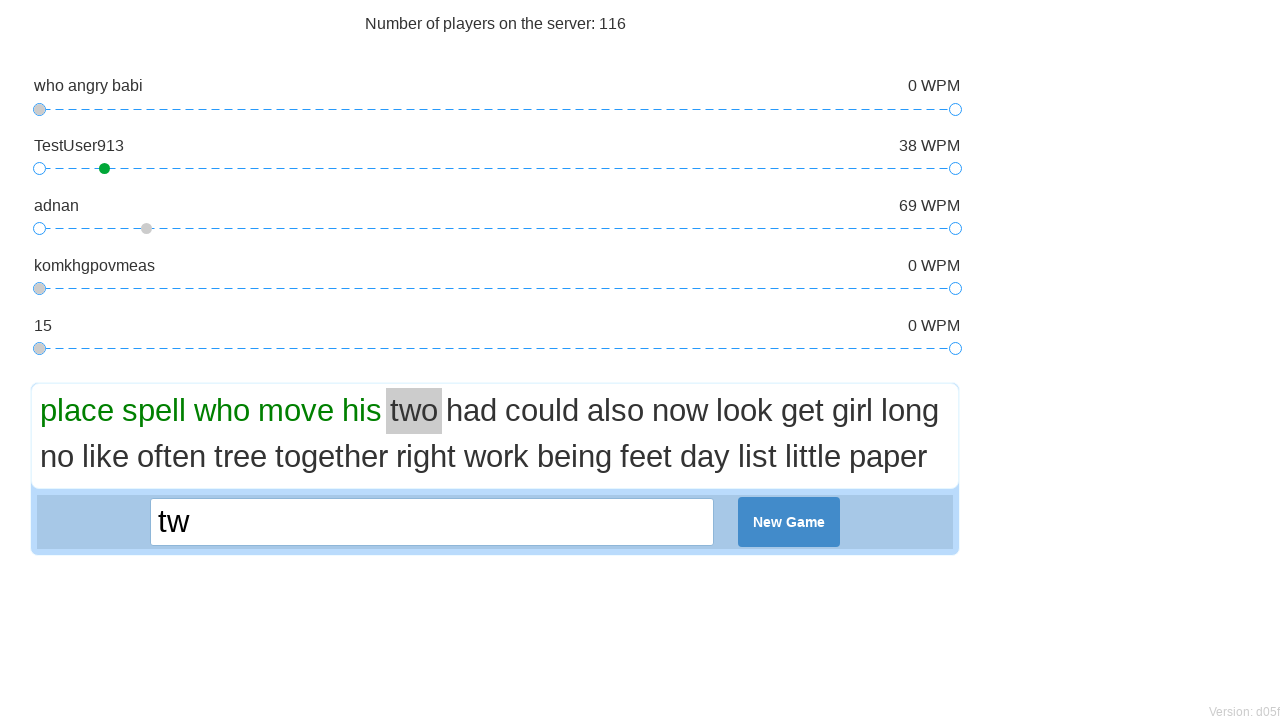

Typed letter 'o' on .interface input
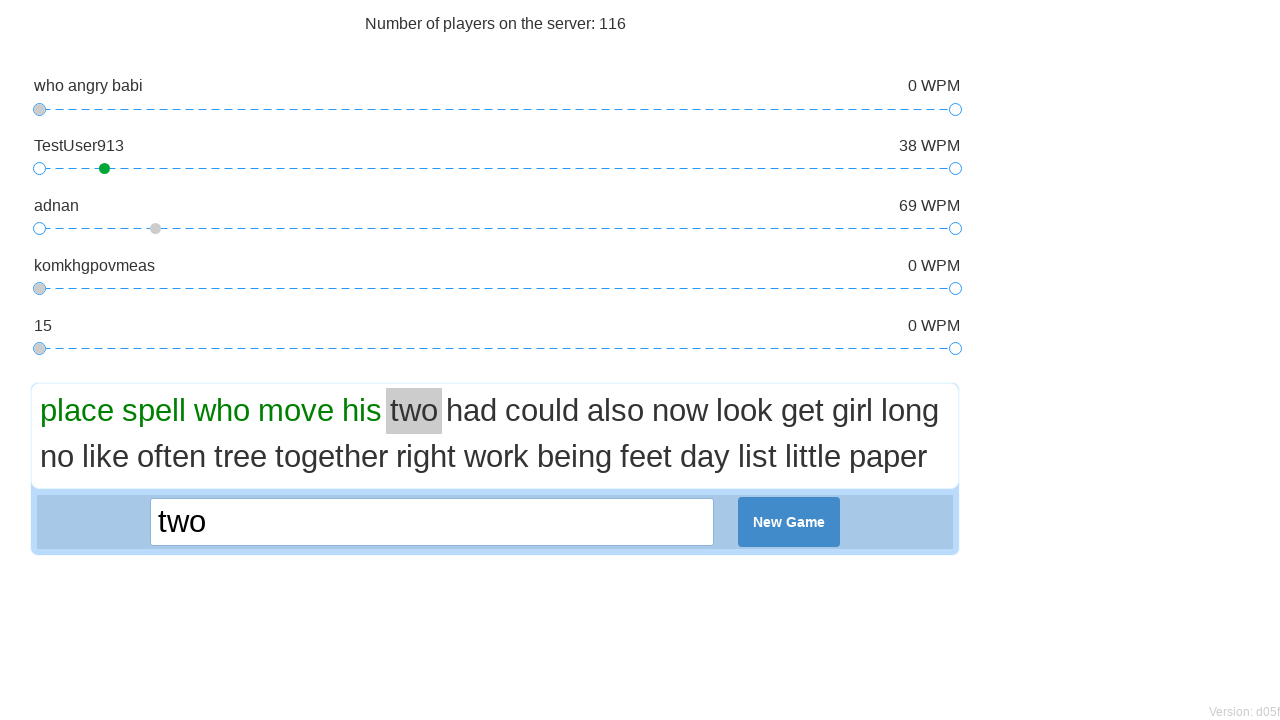

Typed letter ' ' on .interface input
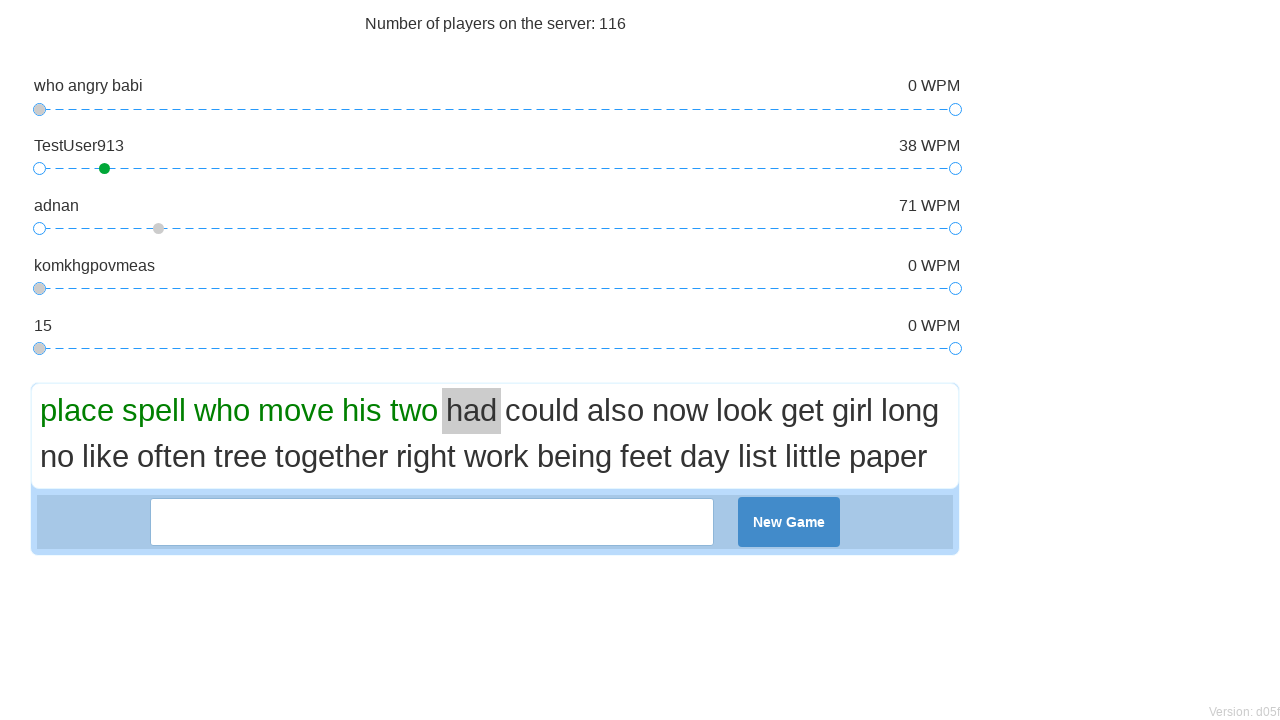

Typed letter 'h' on .interface input
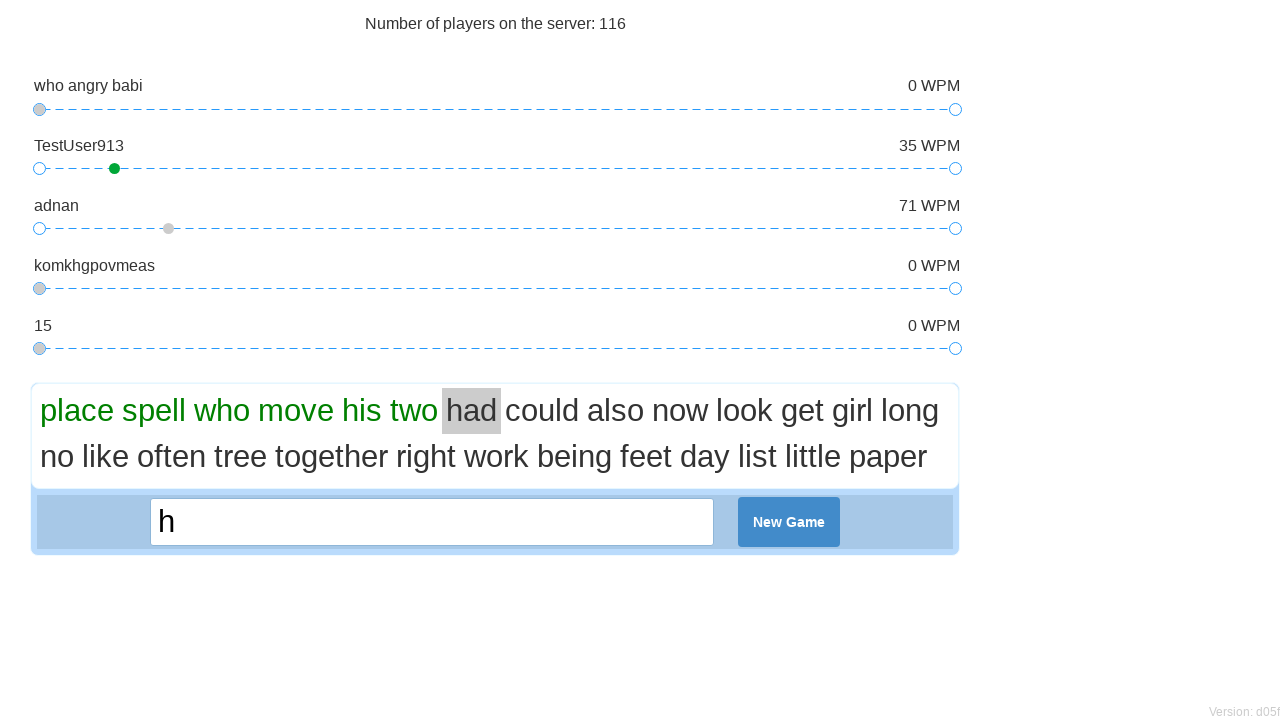

Typed letter 'a' on .interface input
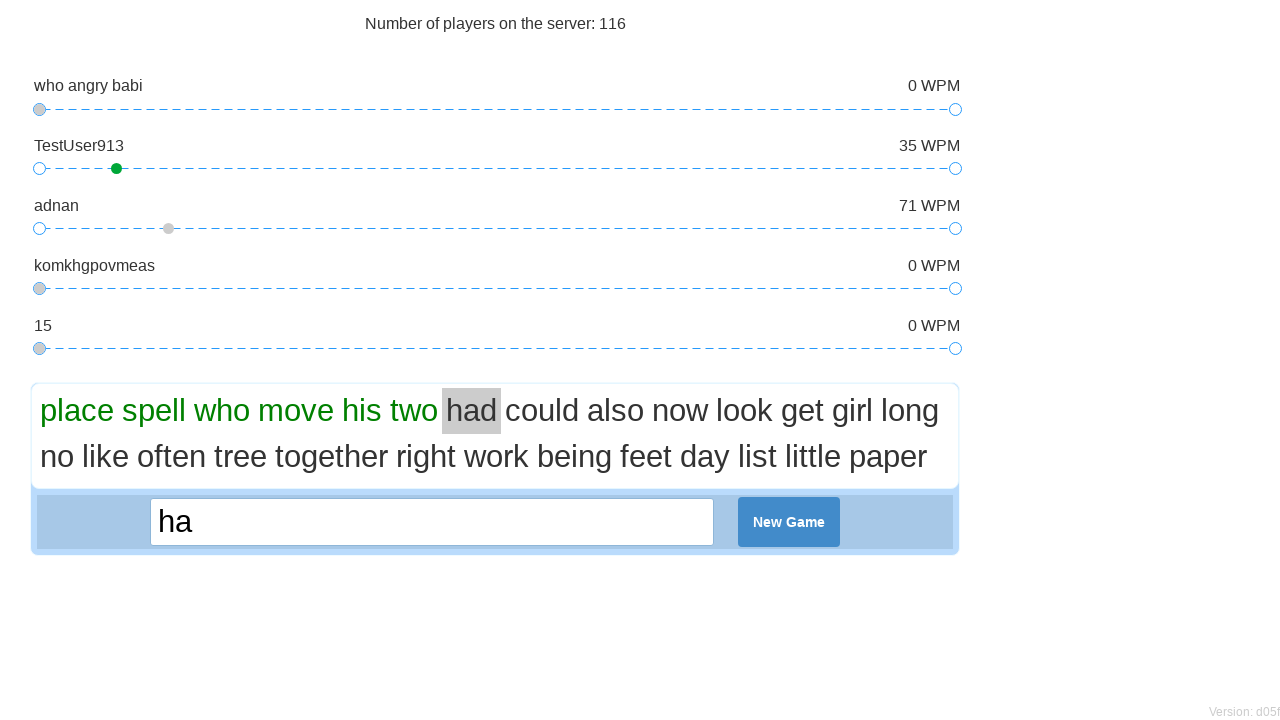

Typed letter 'd' on .interface input
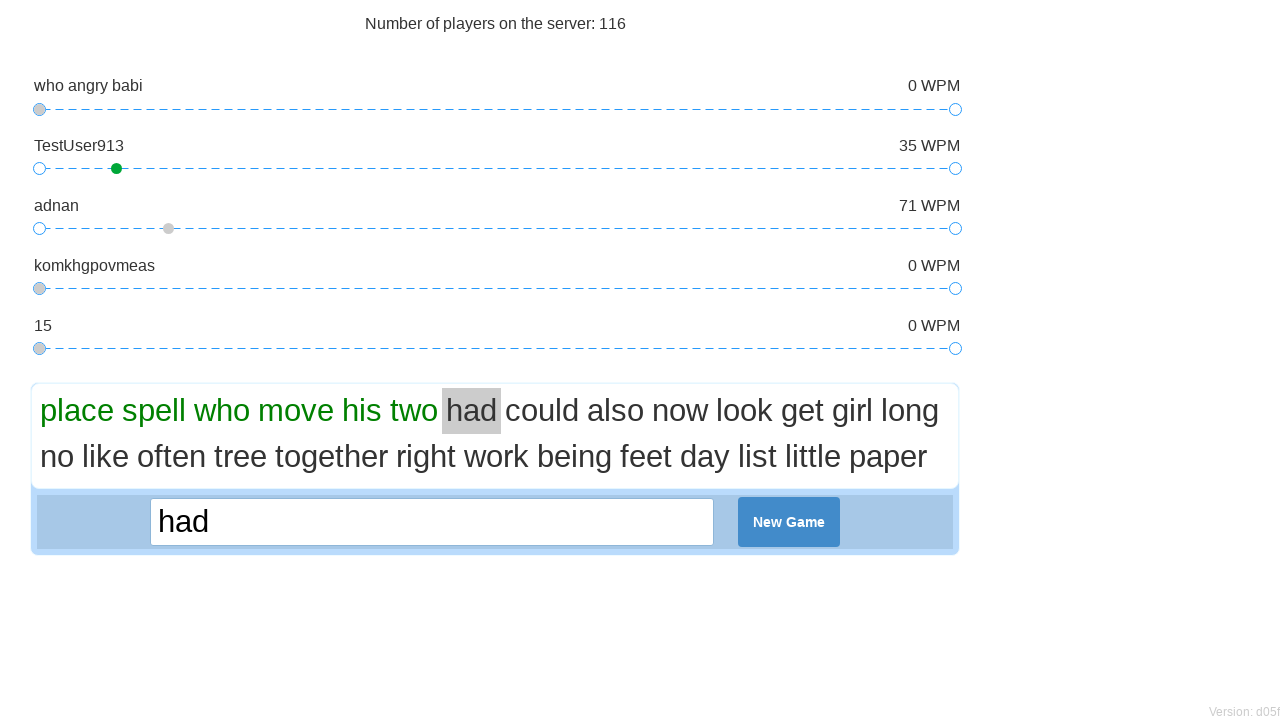

Typed letter ' ' on .interface input
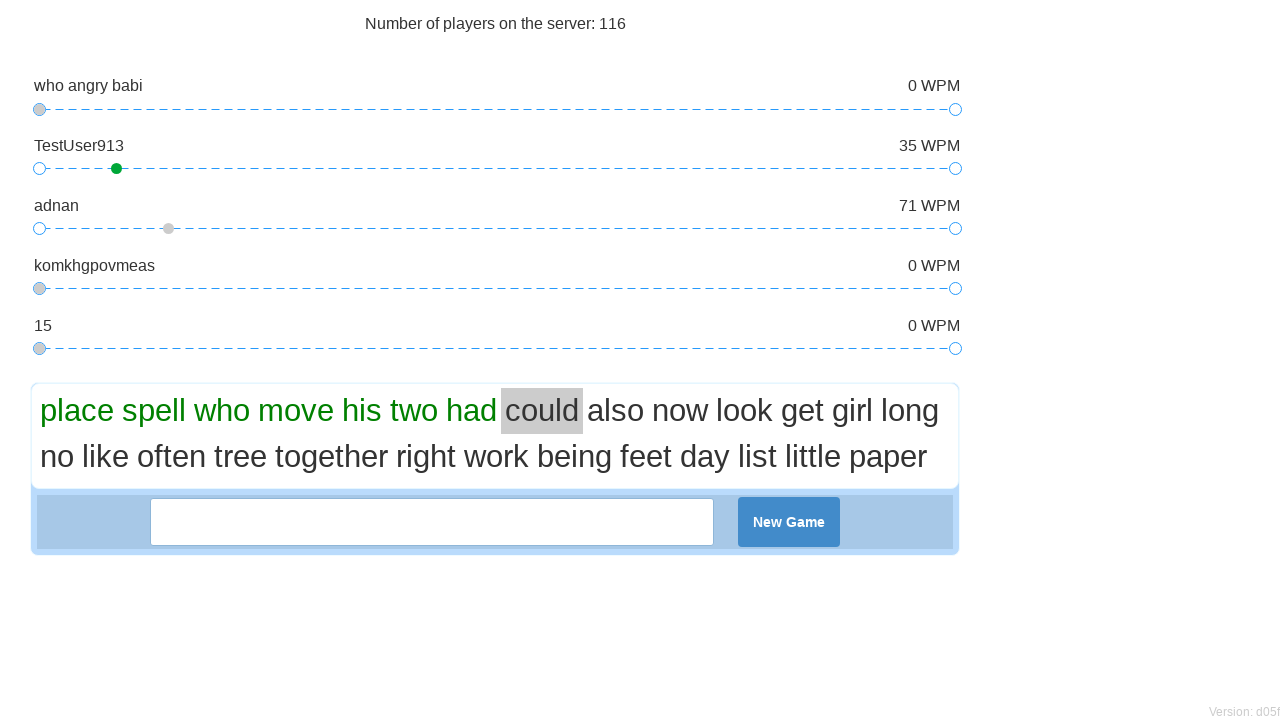

Typed letter 'c' on .interface input
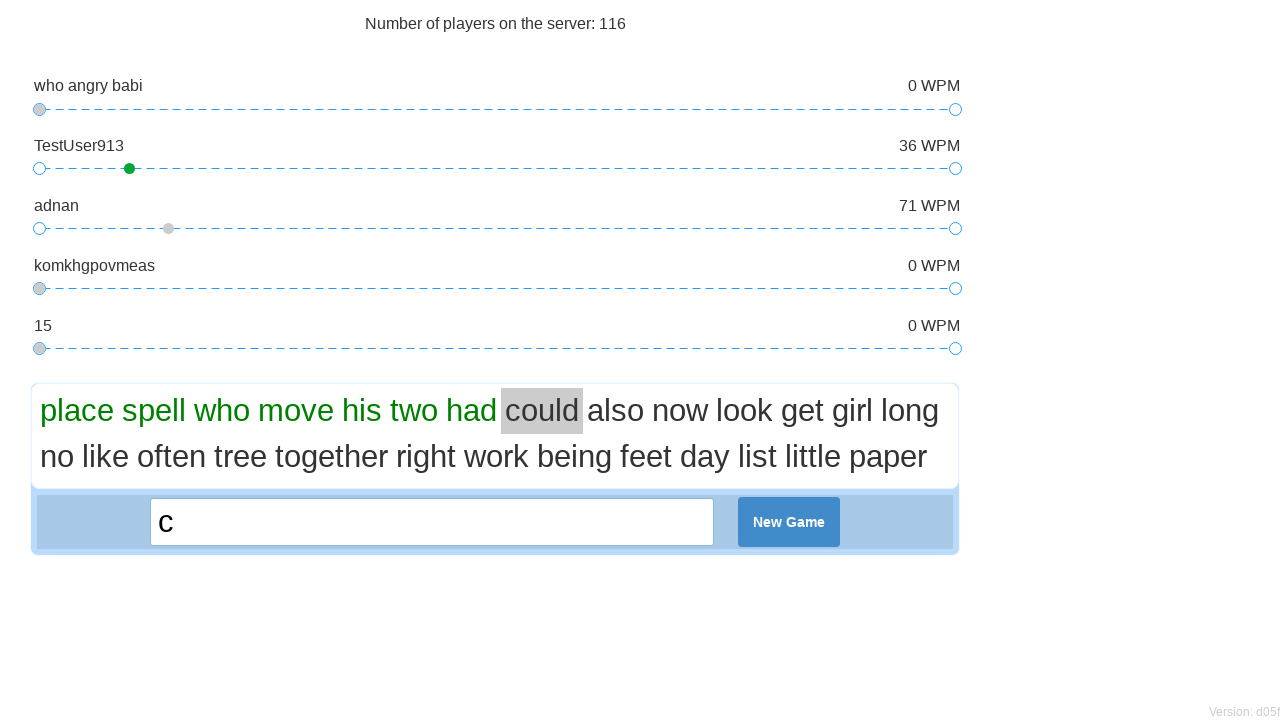

Typed letter 'o' on .interface input
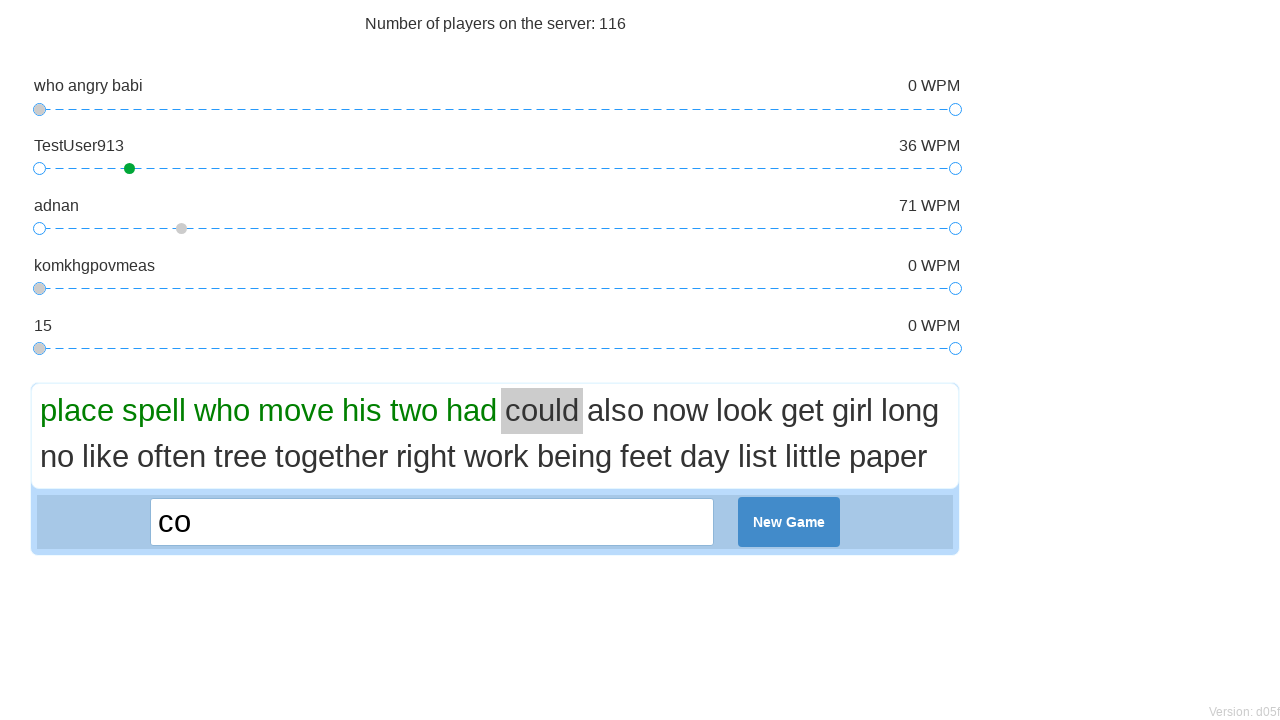

Typed letter 'u' on .interface input
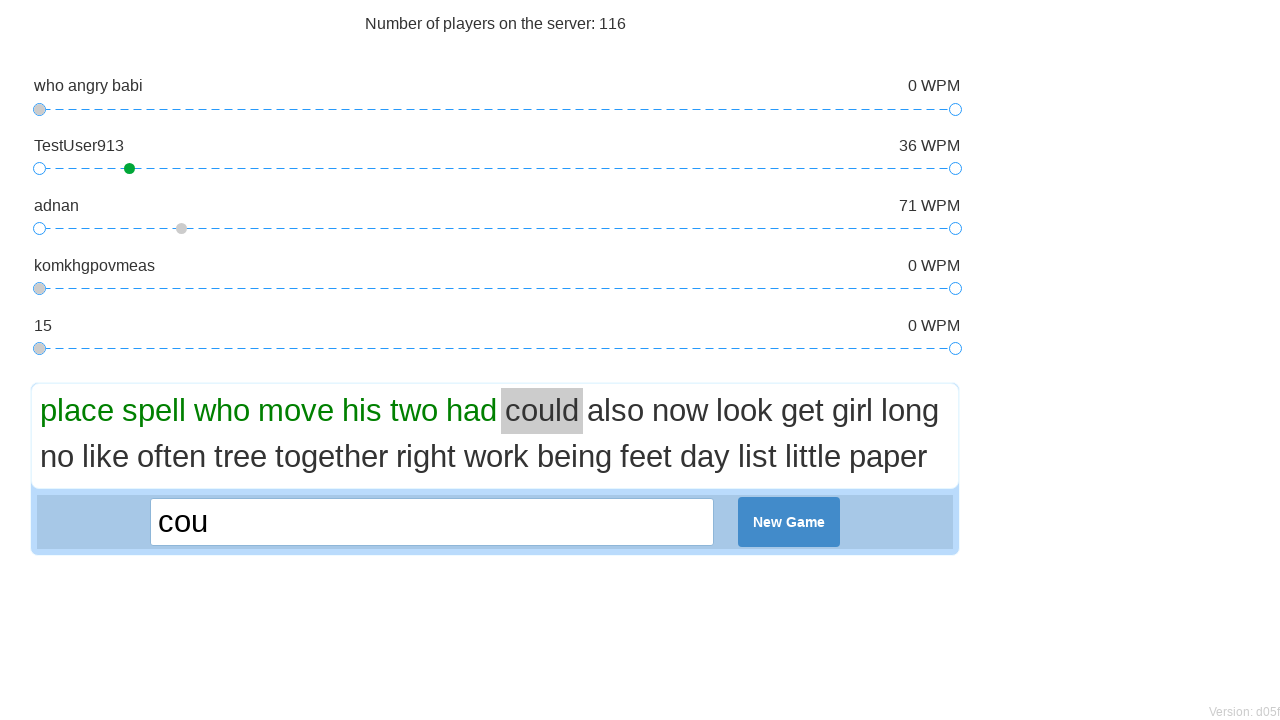

Typed letter 'l' on .interface input
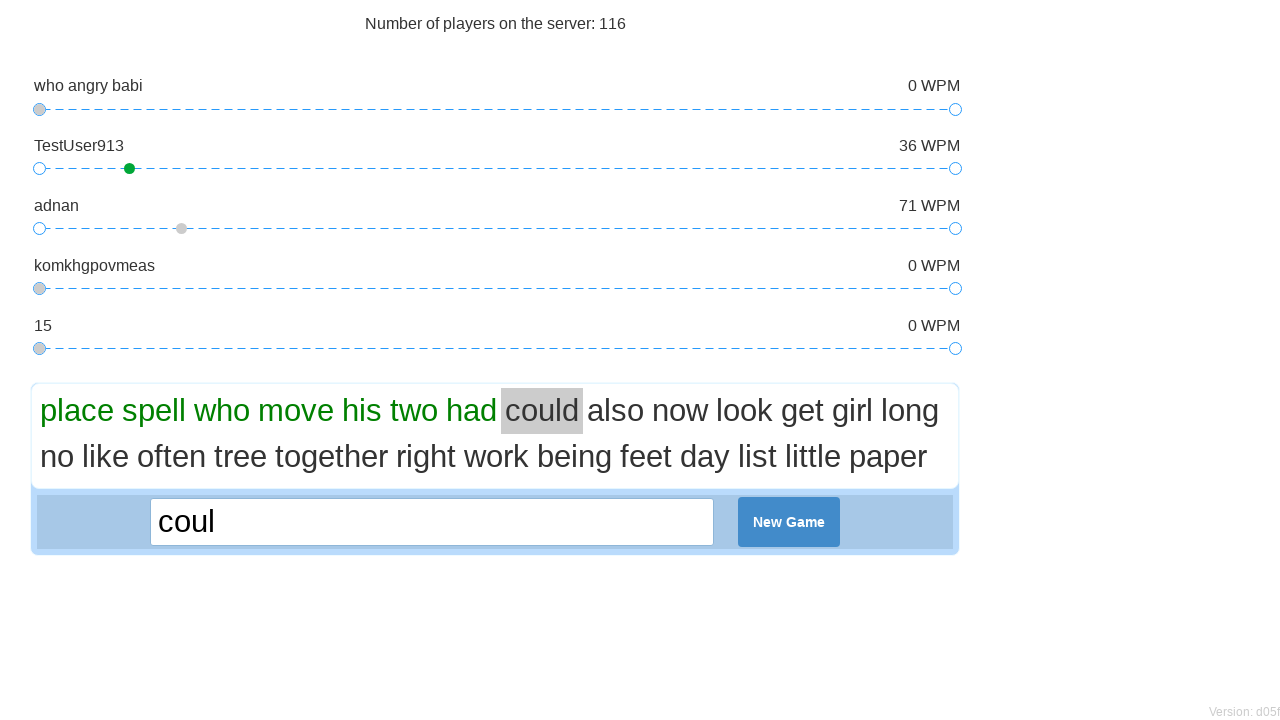

Typed letter 'd' on .interface input
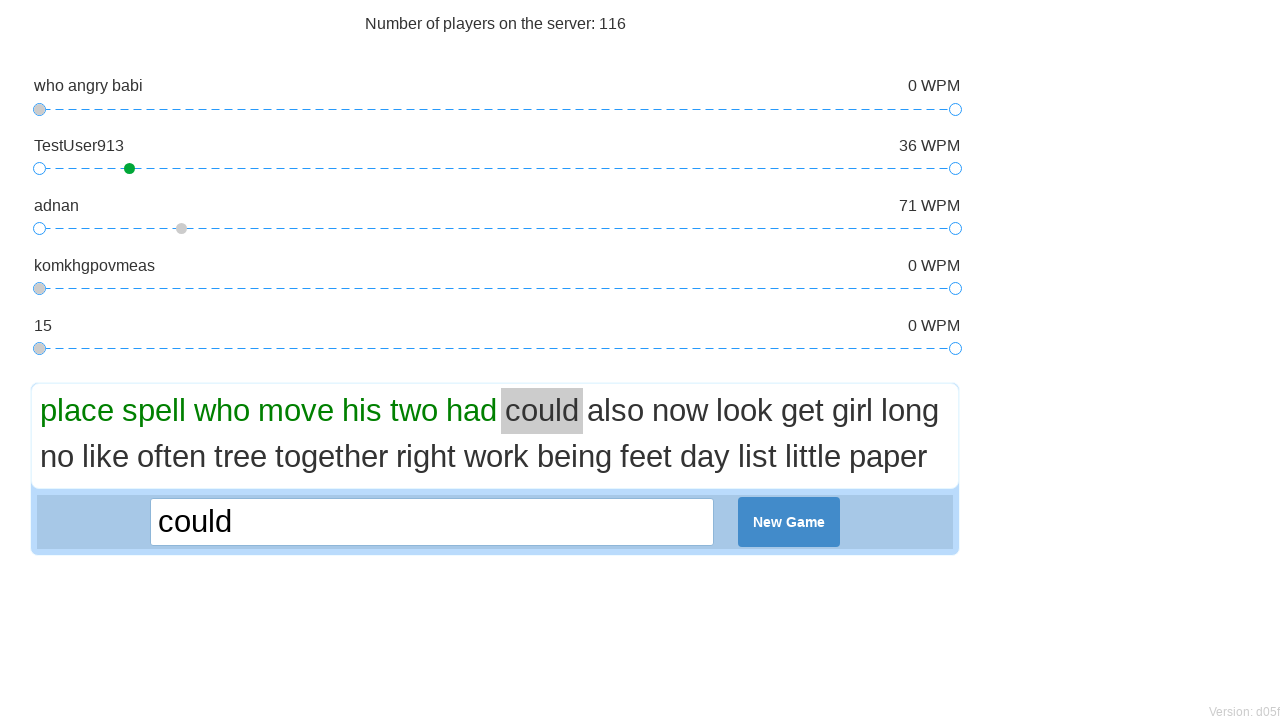

Typed letter ' ' on .interface input
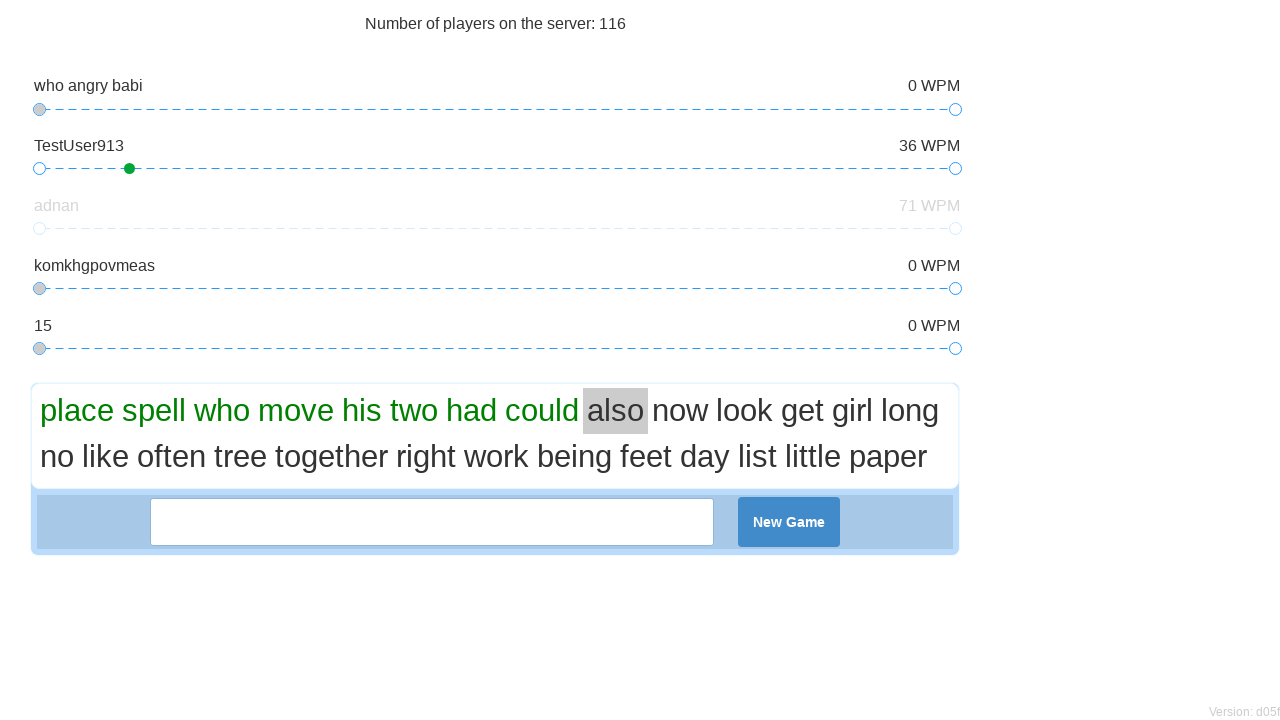

Typed letter 'a' on .interface input
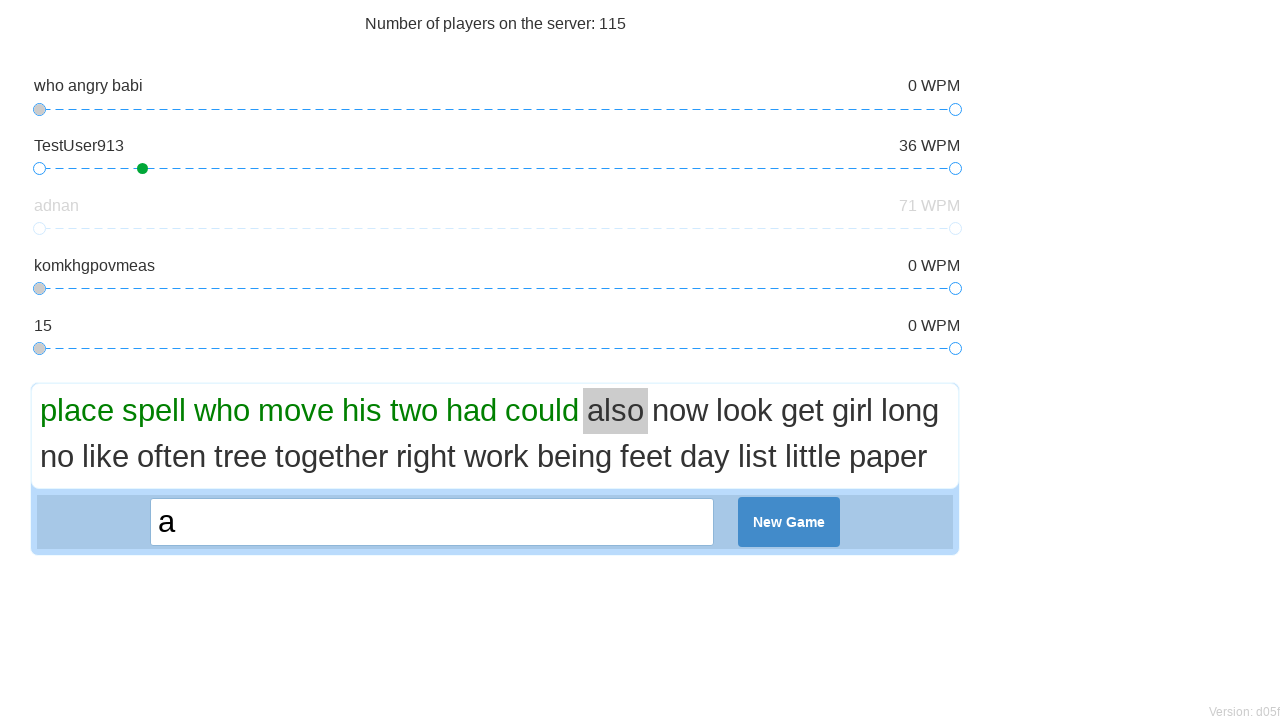

Typed letter 'l' on .interface input
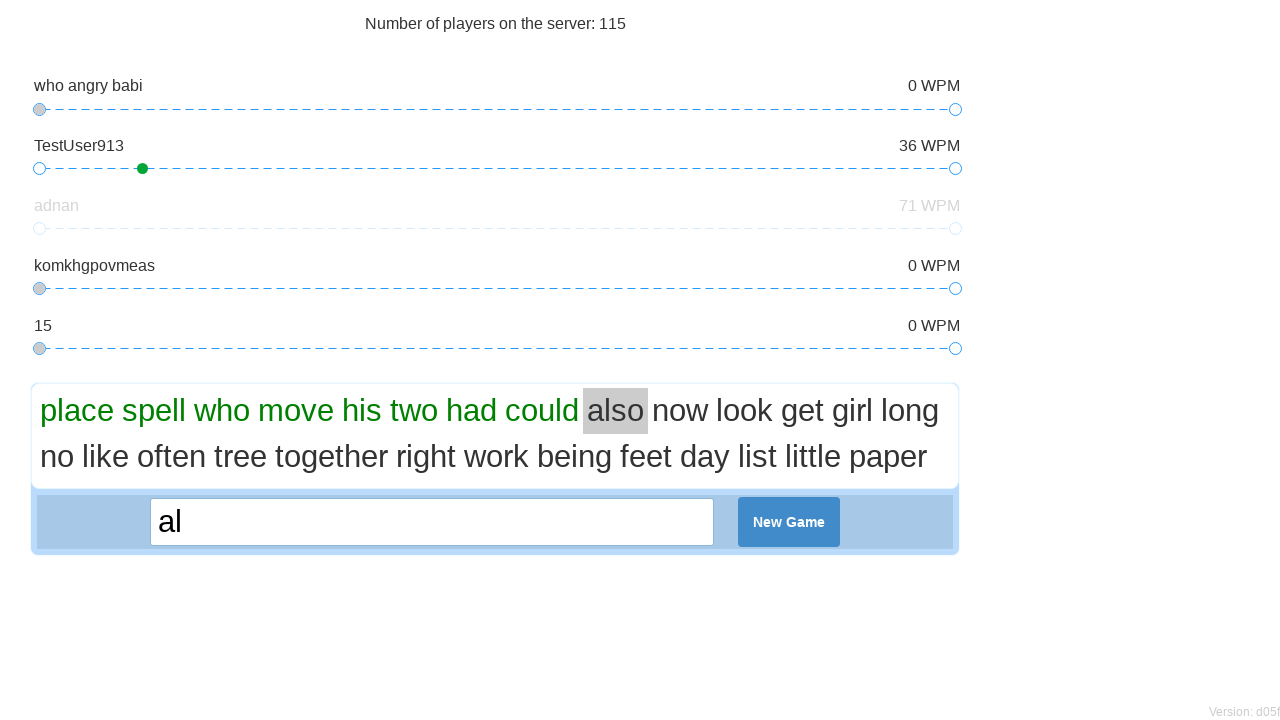

Typed letter 's' on .interface input
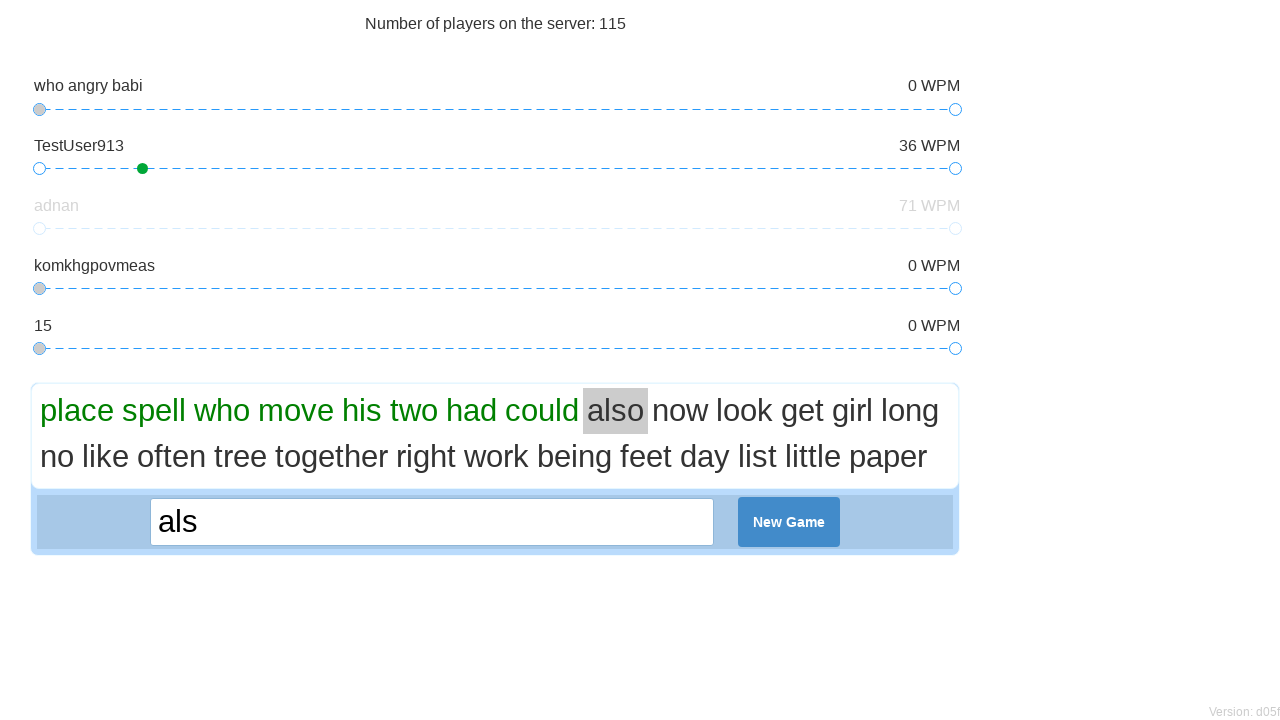

Typed letter 'o' on .interface input
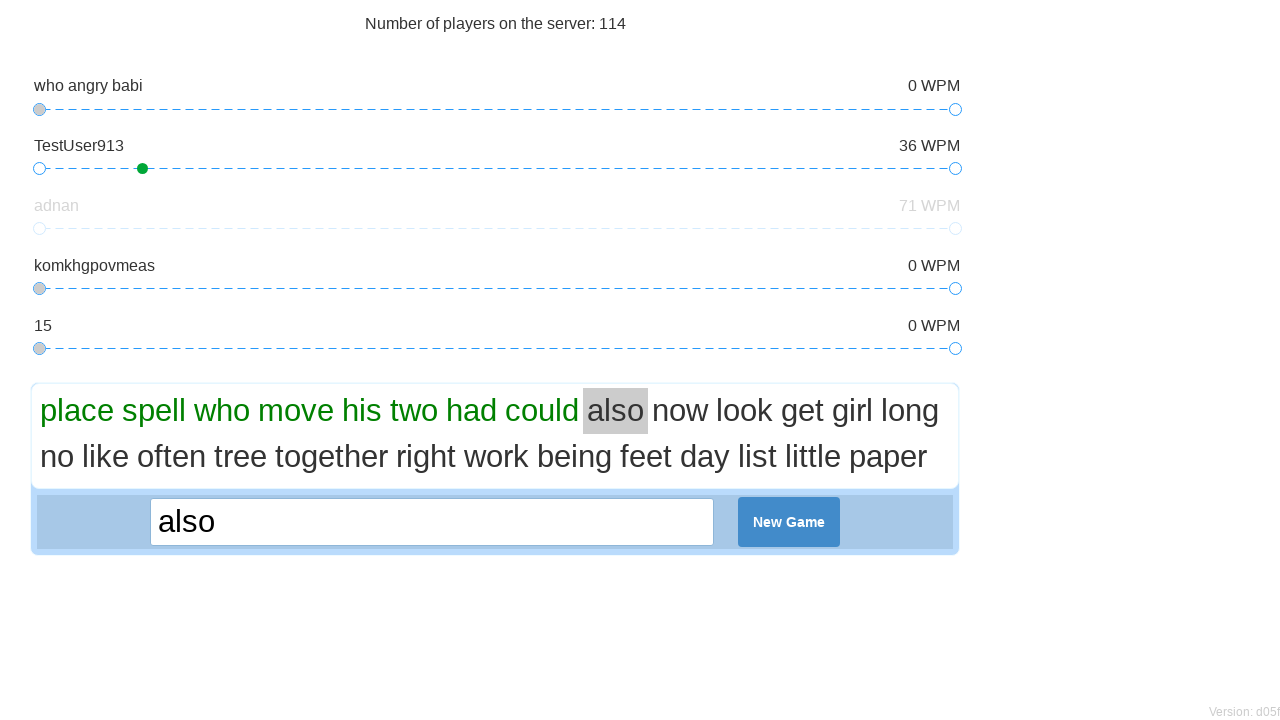

Typed letter ' ' on .interface input
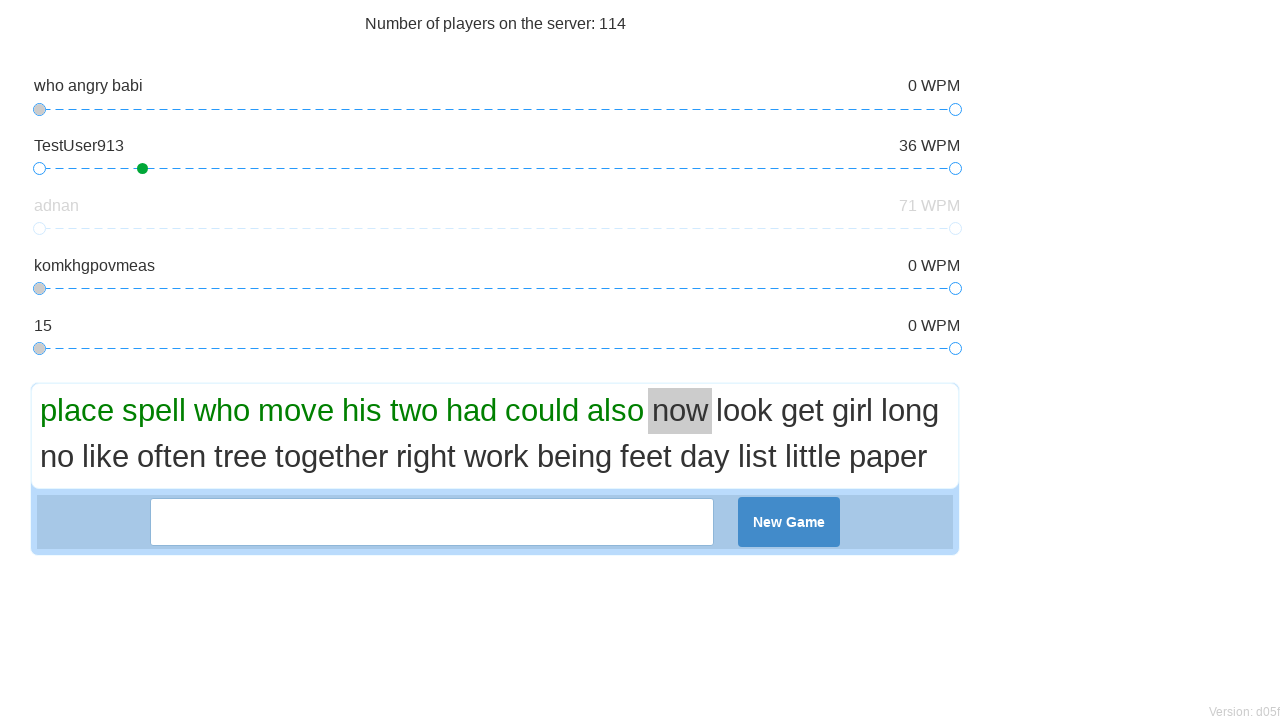

Typed letter 'n' on .interface input
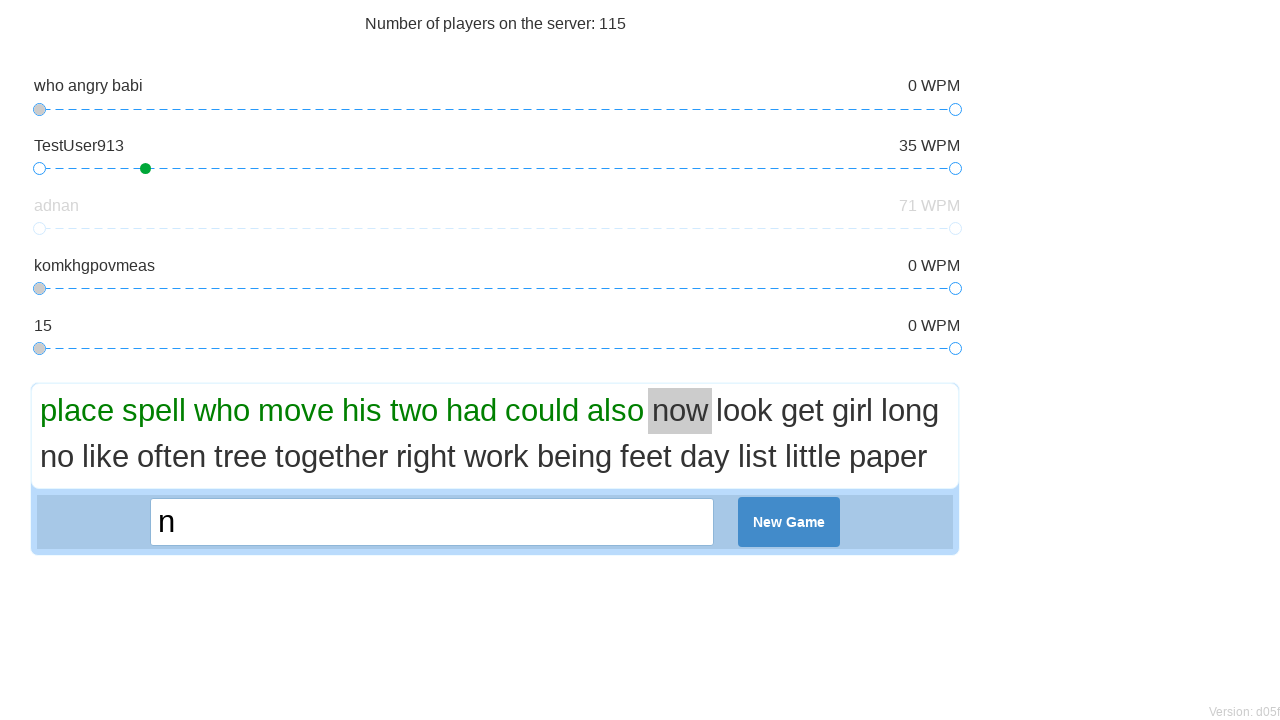

Typed letter 'o' on .interface input
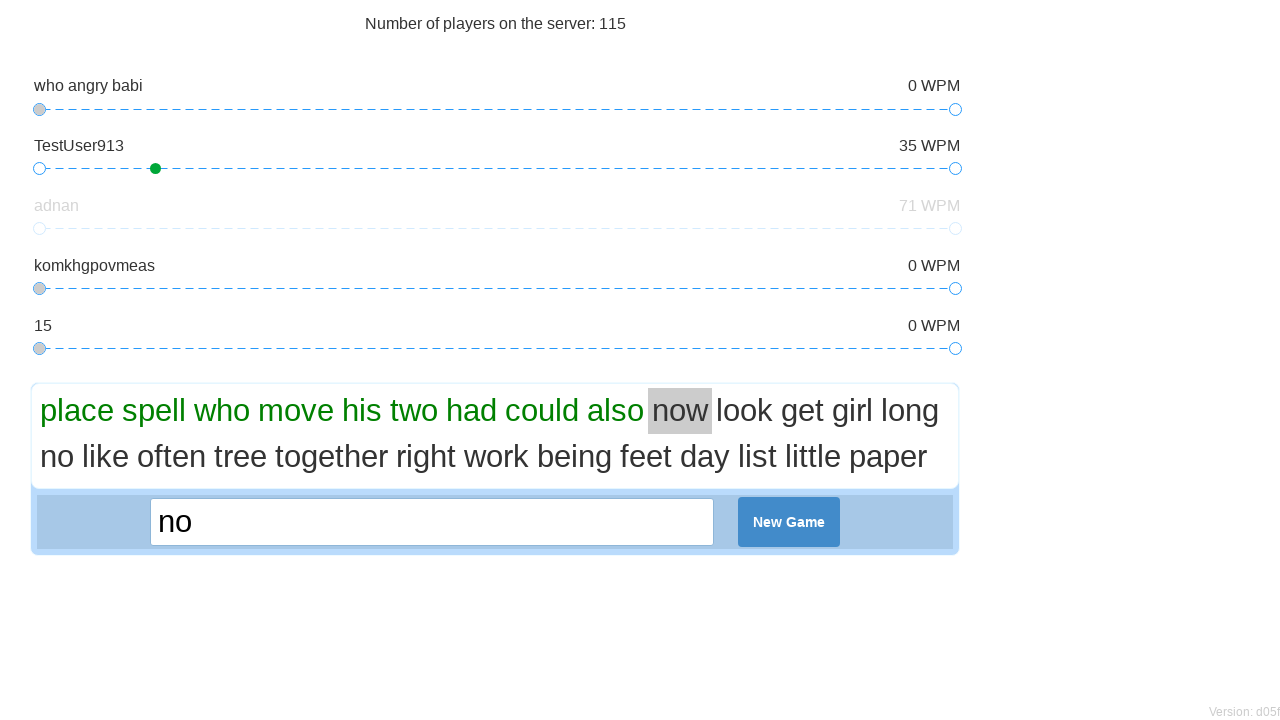

Typed letter 'w' on .interface input
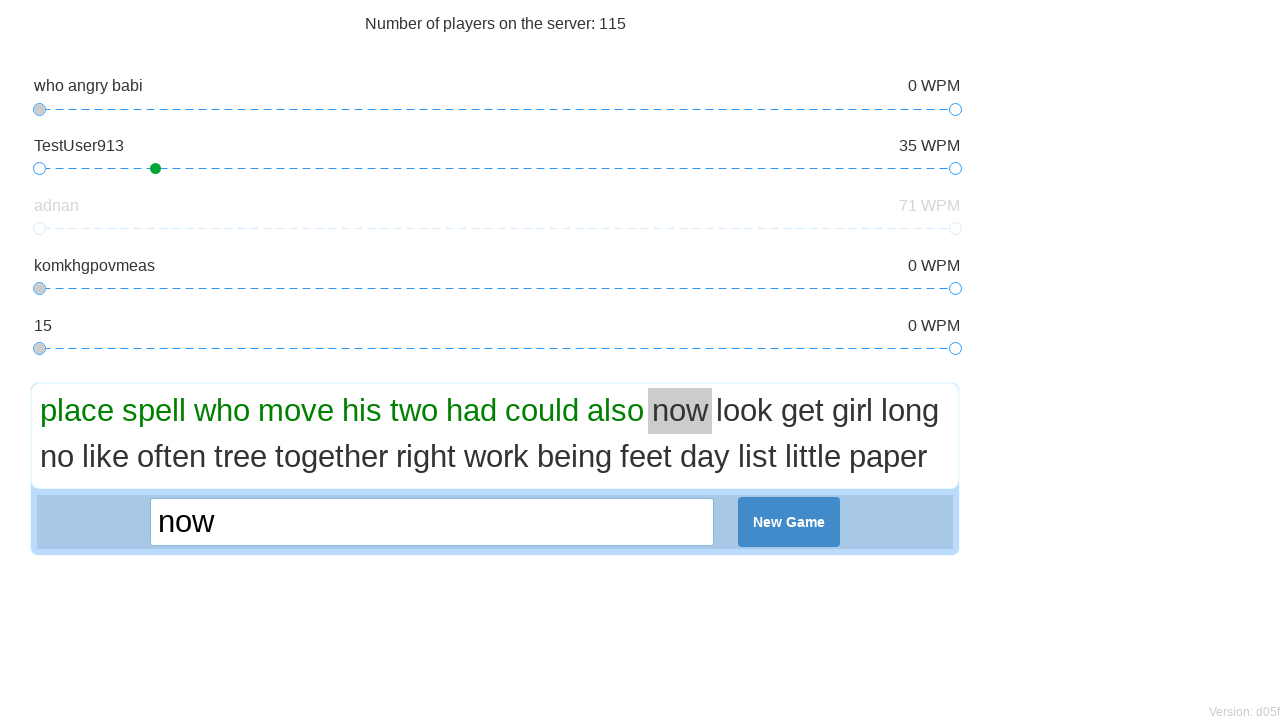

Typed letter ' ' on .interface input
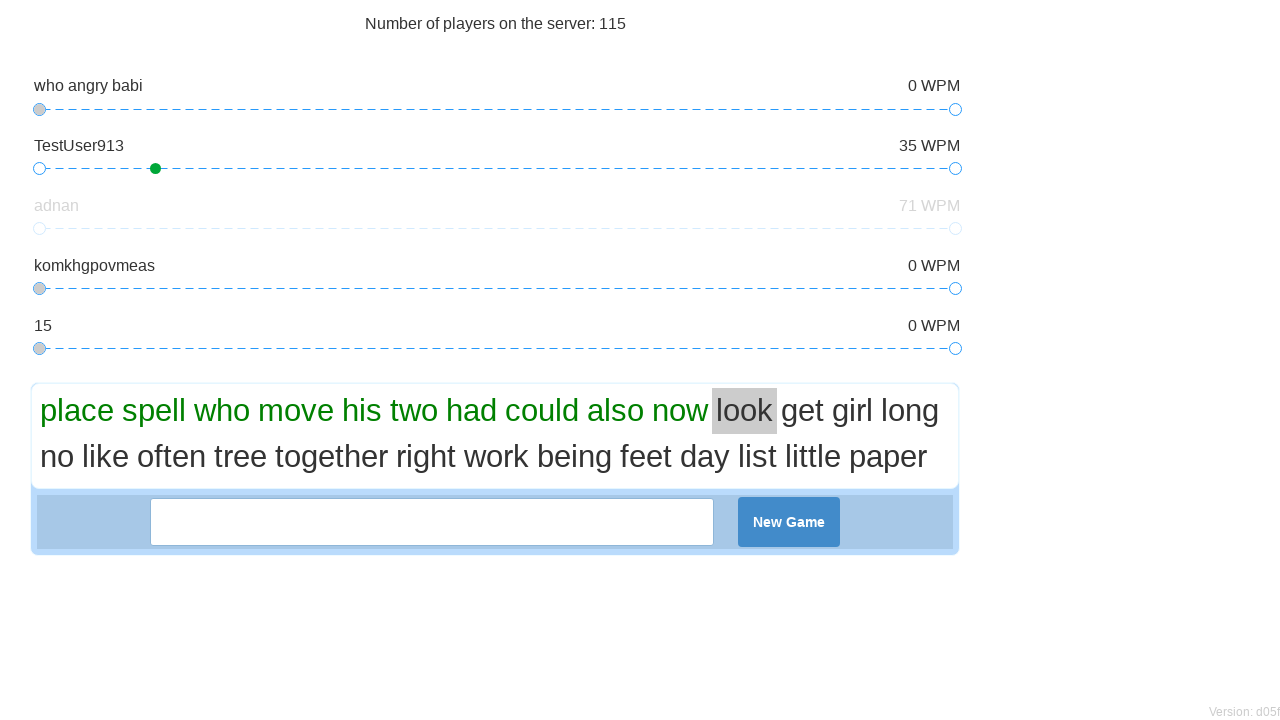

Typed letter 'l' on .interface input
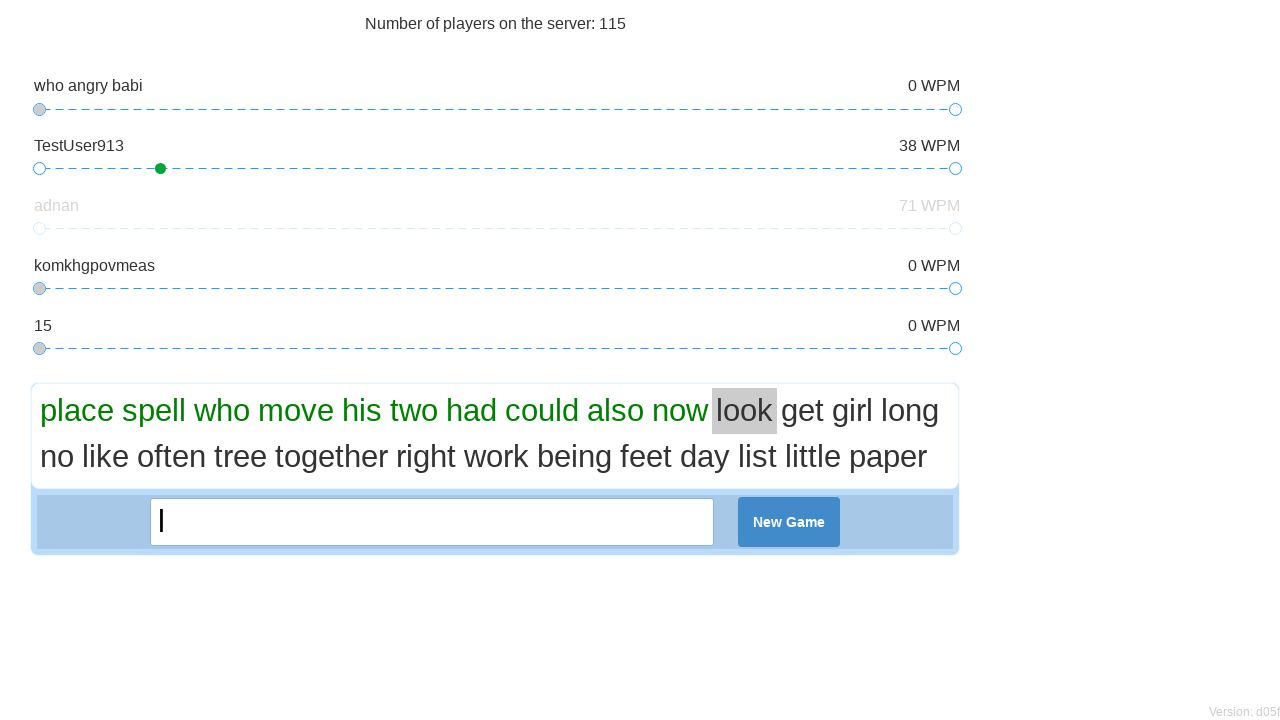

Typed letter 'o' on .interface input
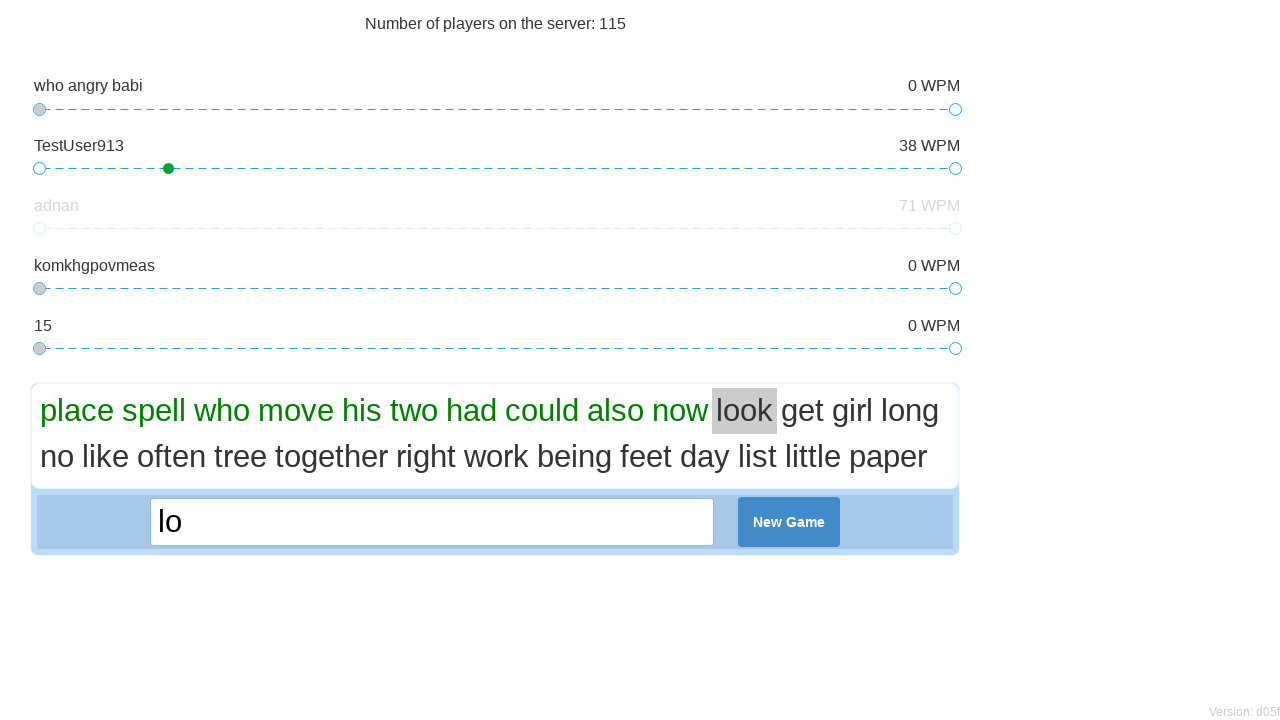

Typed letter 'o' on .interface input
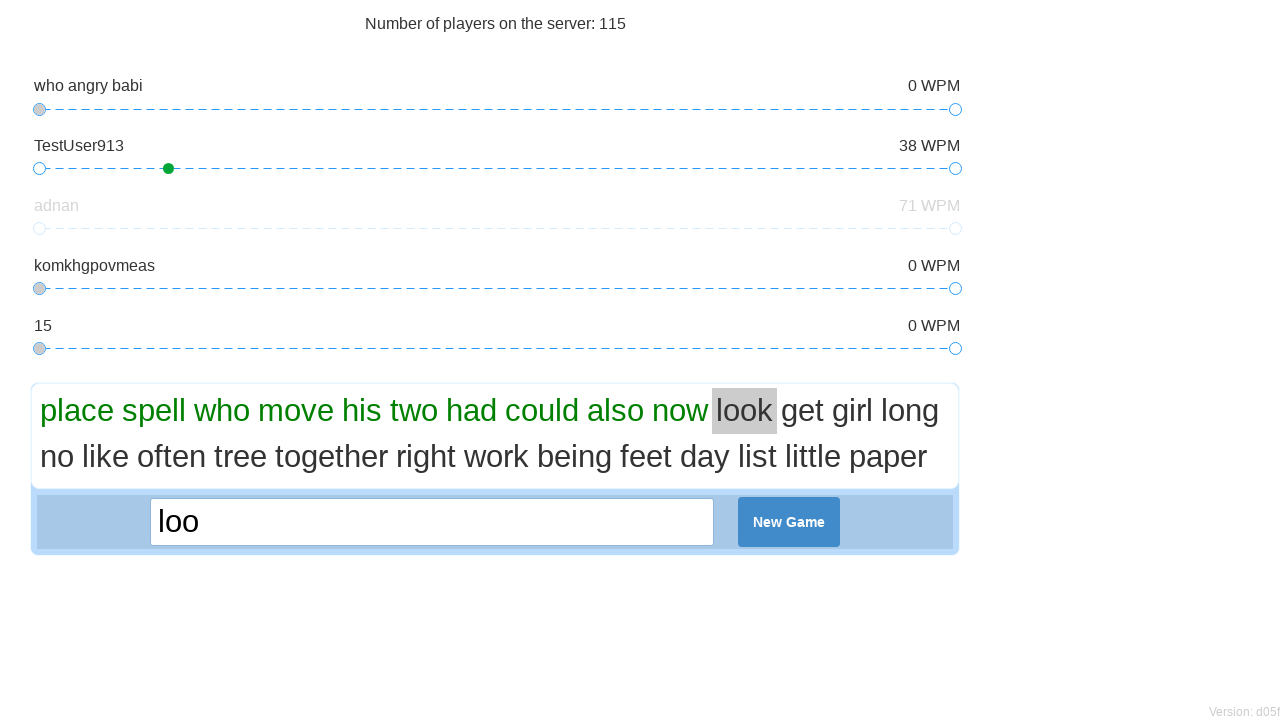

Typed letter 'k' on .interface input
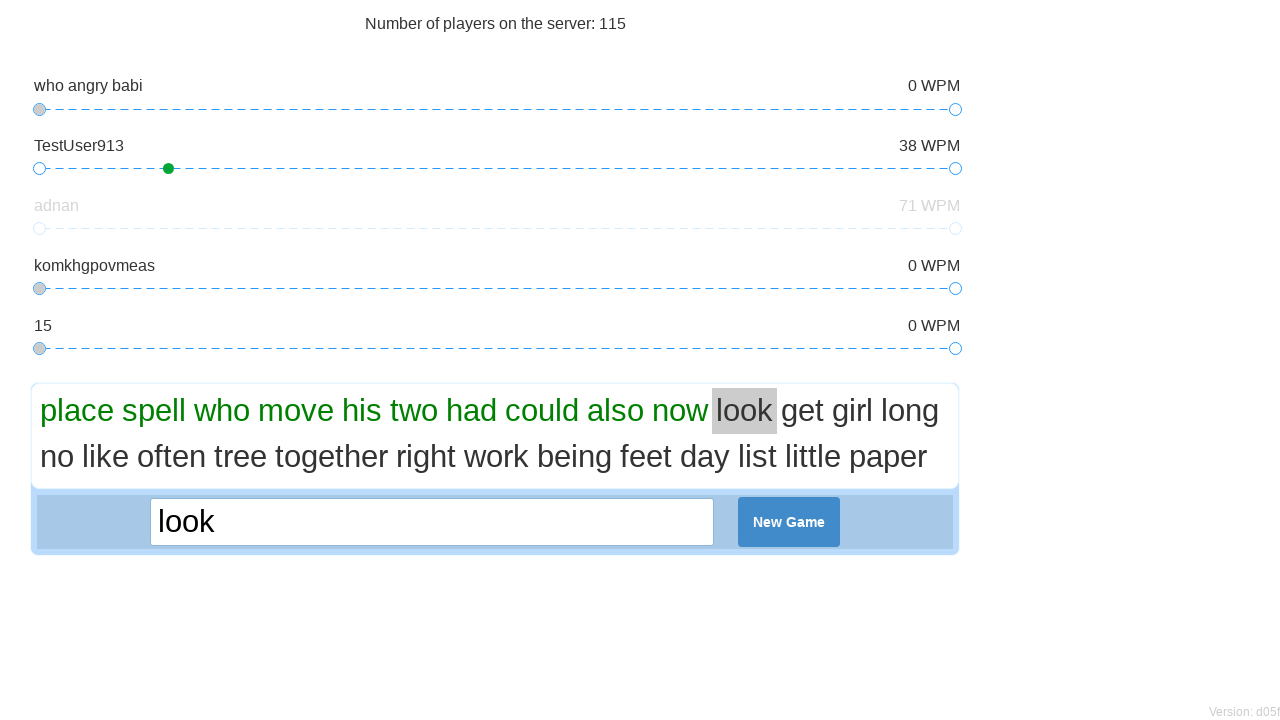

Typed letter ' ' on .interface input
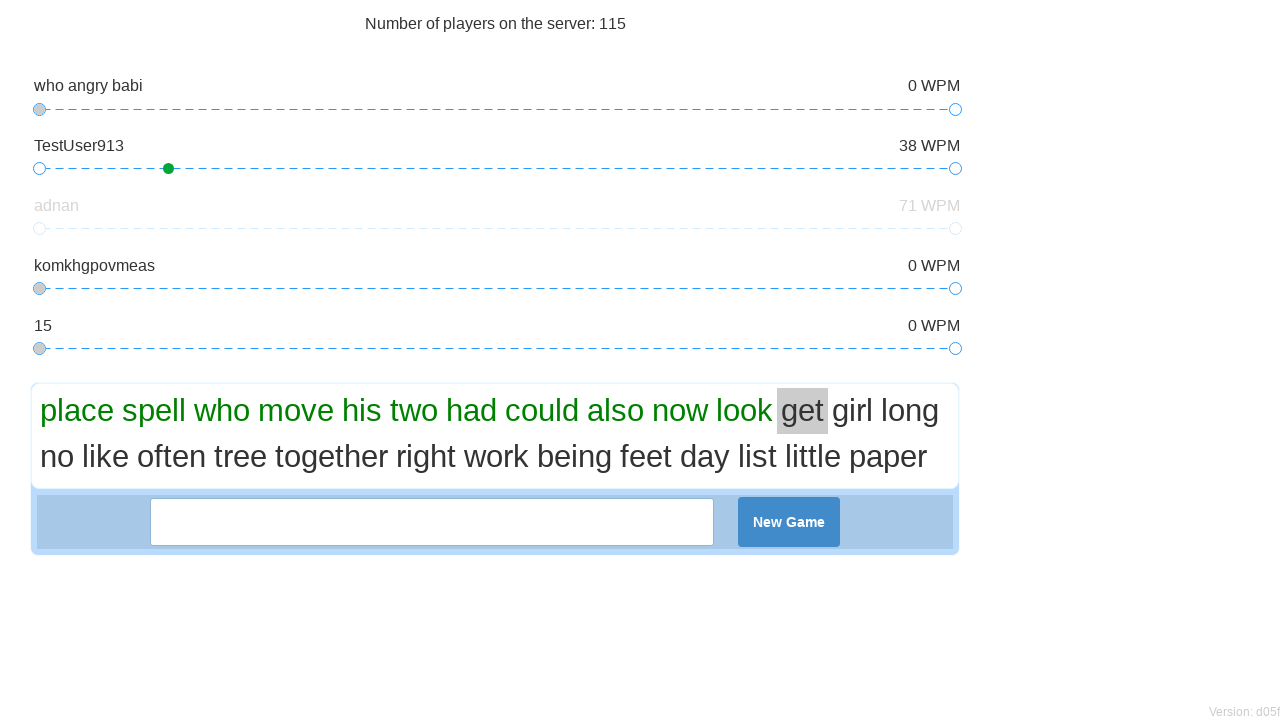

Typed letter 'g' on .interface input
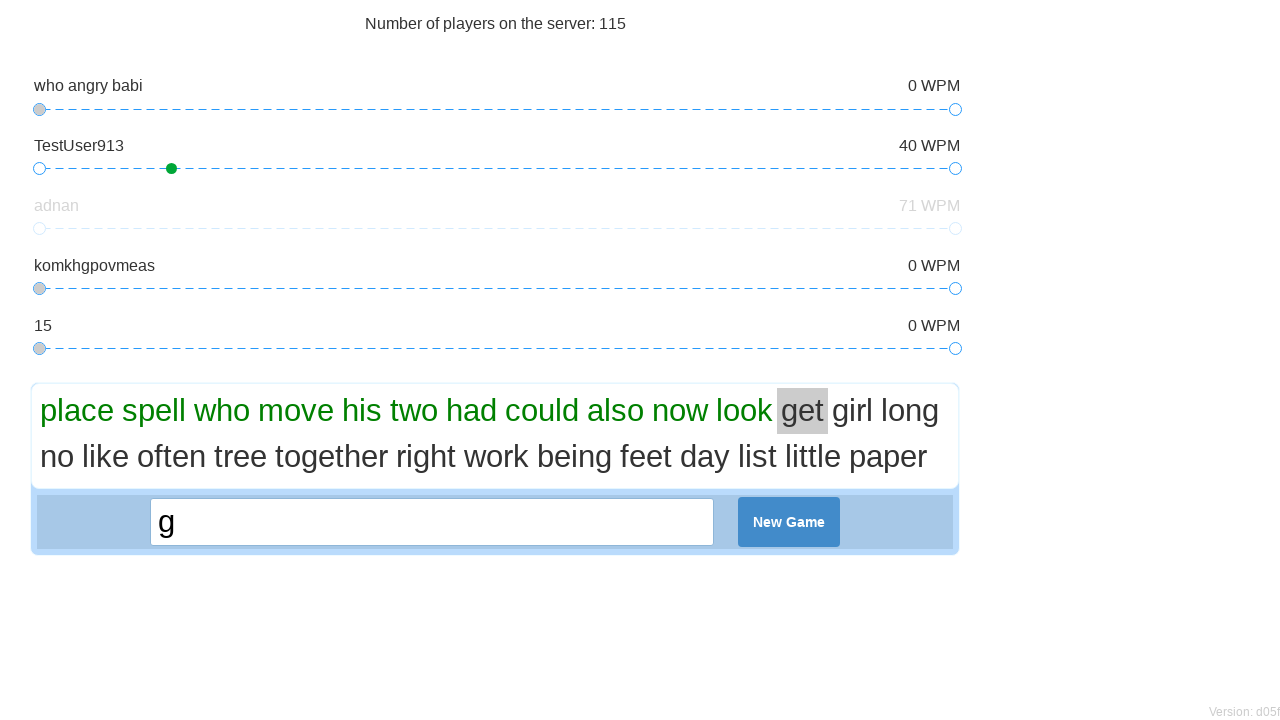

Typed letter 'e' on .interface input
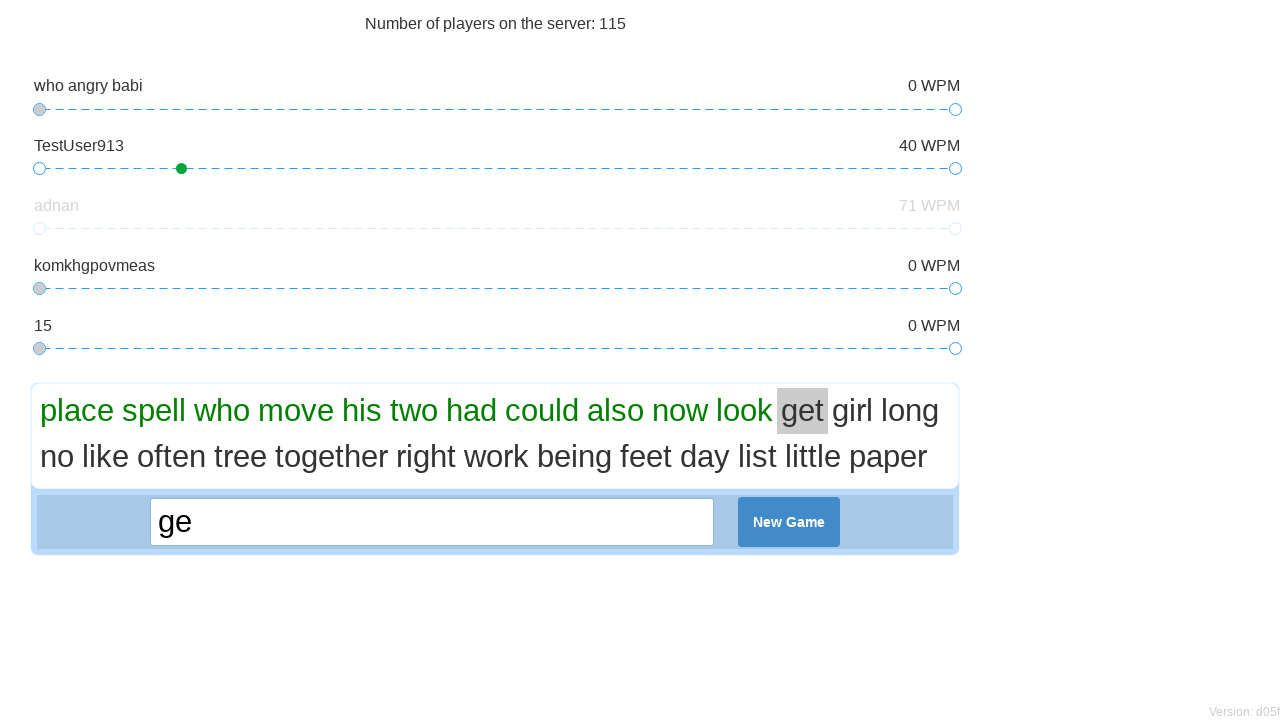

Typed letter 't' on .interface input
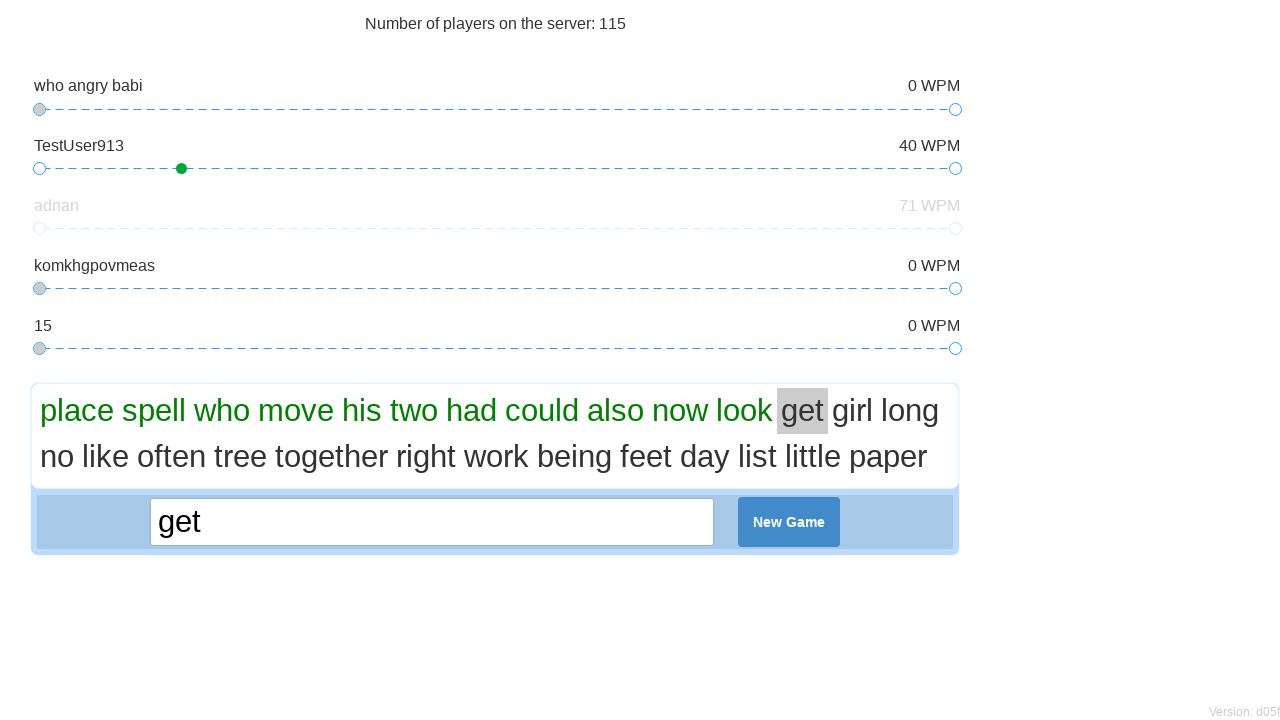

Typed letter ' ' on .interface input
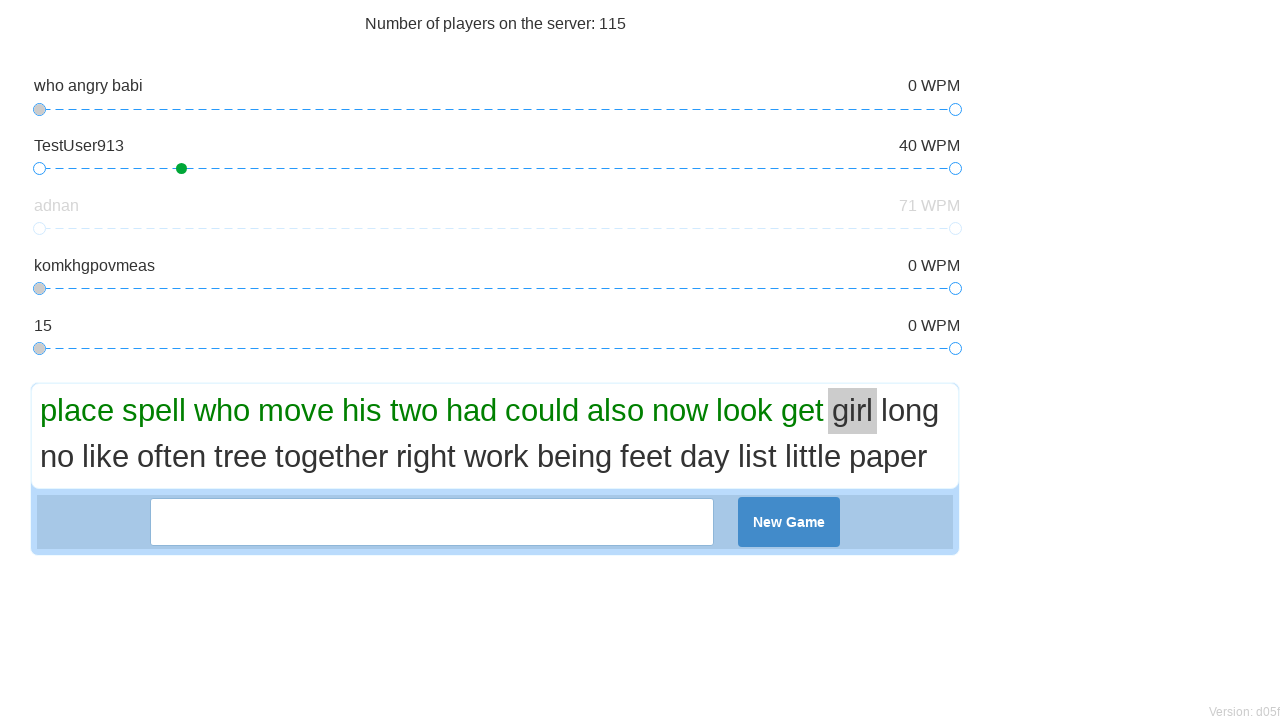

Typed letter 'g' on .interface input
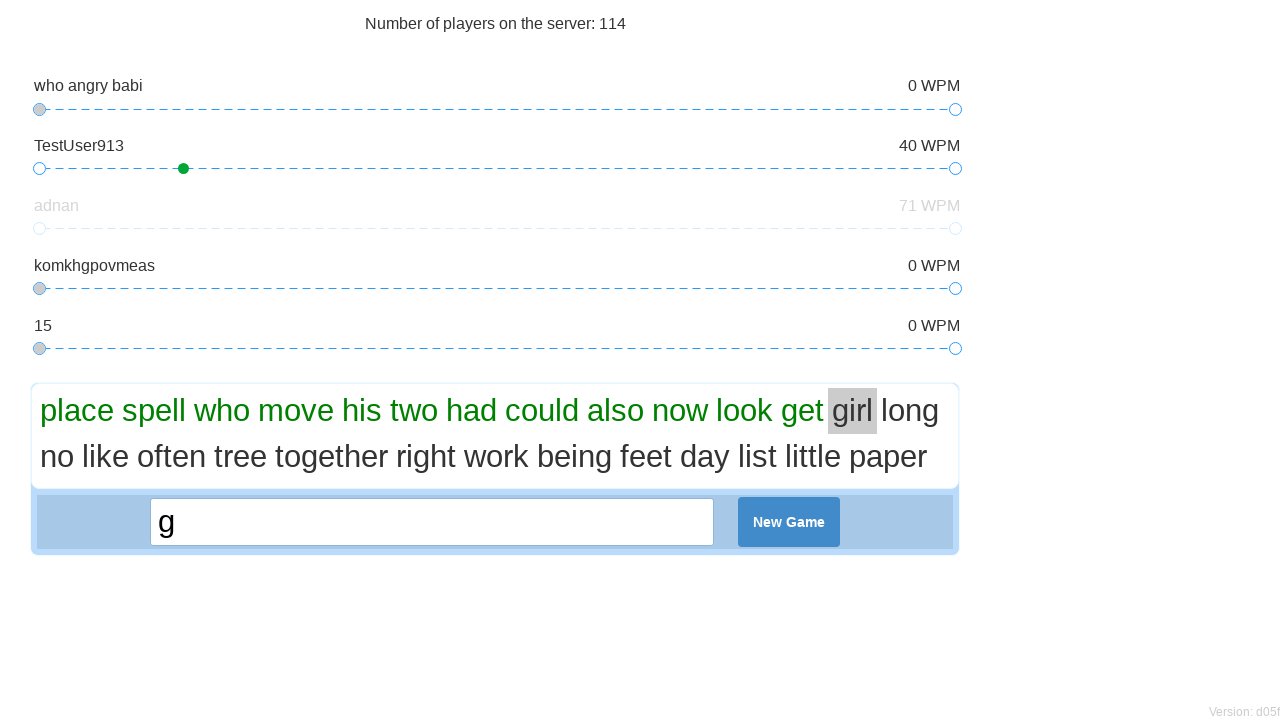

Typed letter 'i' on .interface input
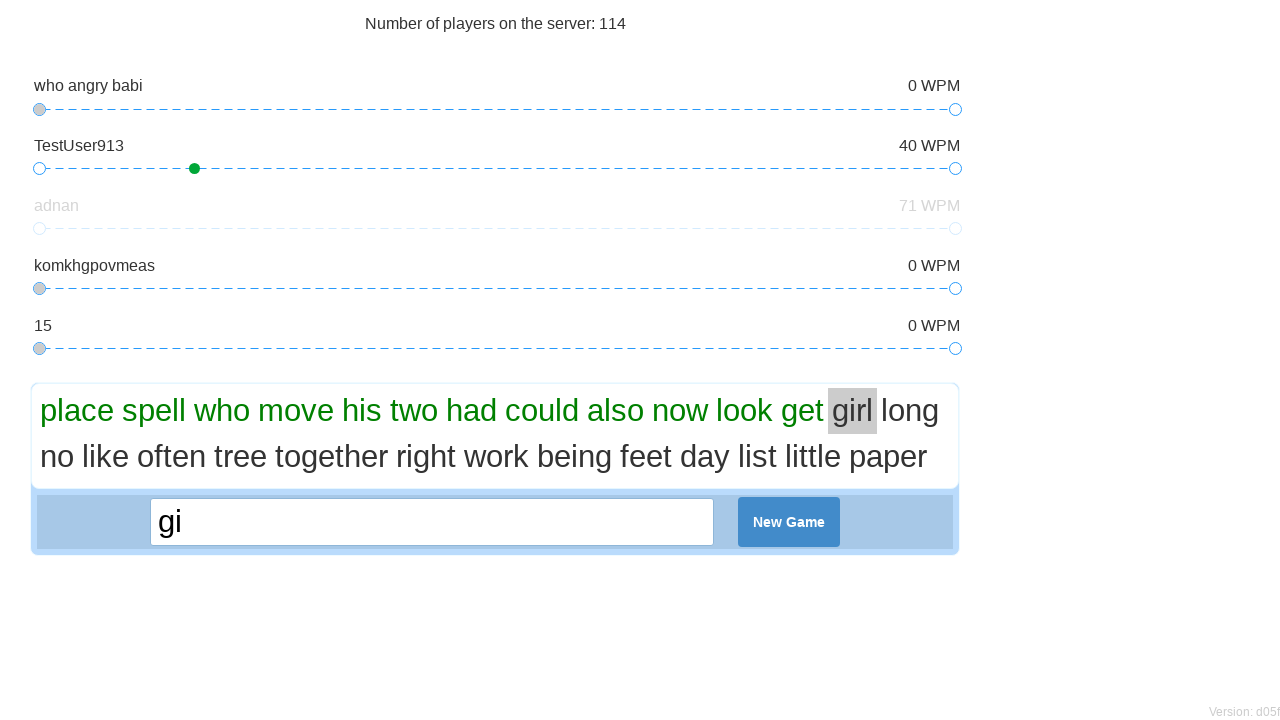

Typed letter 'r' on .interface input
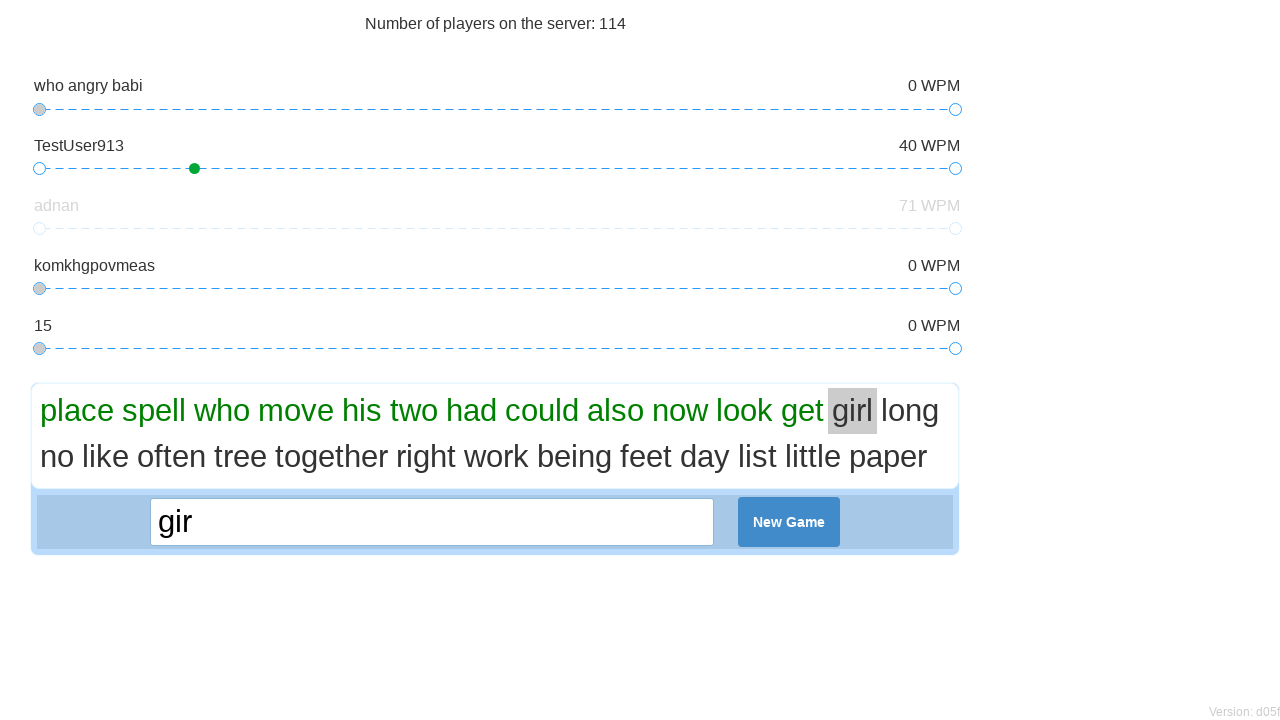

Typed letter 'l' on .interface input
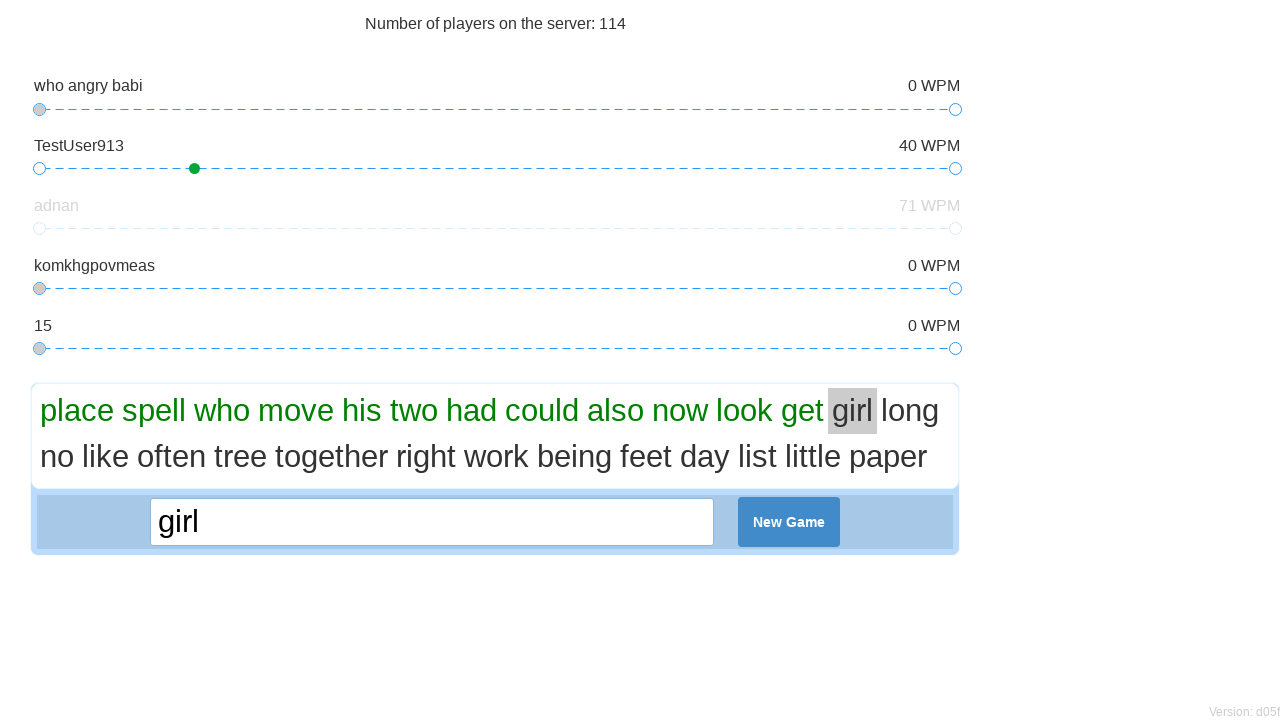

Typed letter ' ' on .interface input
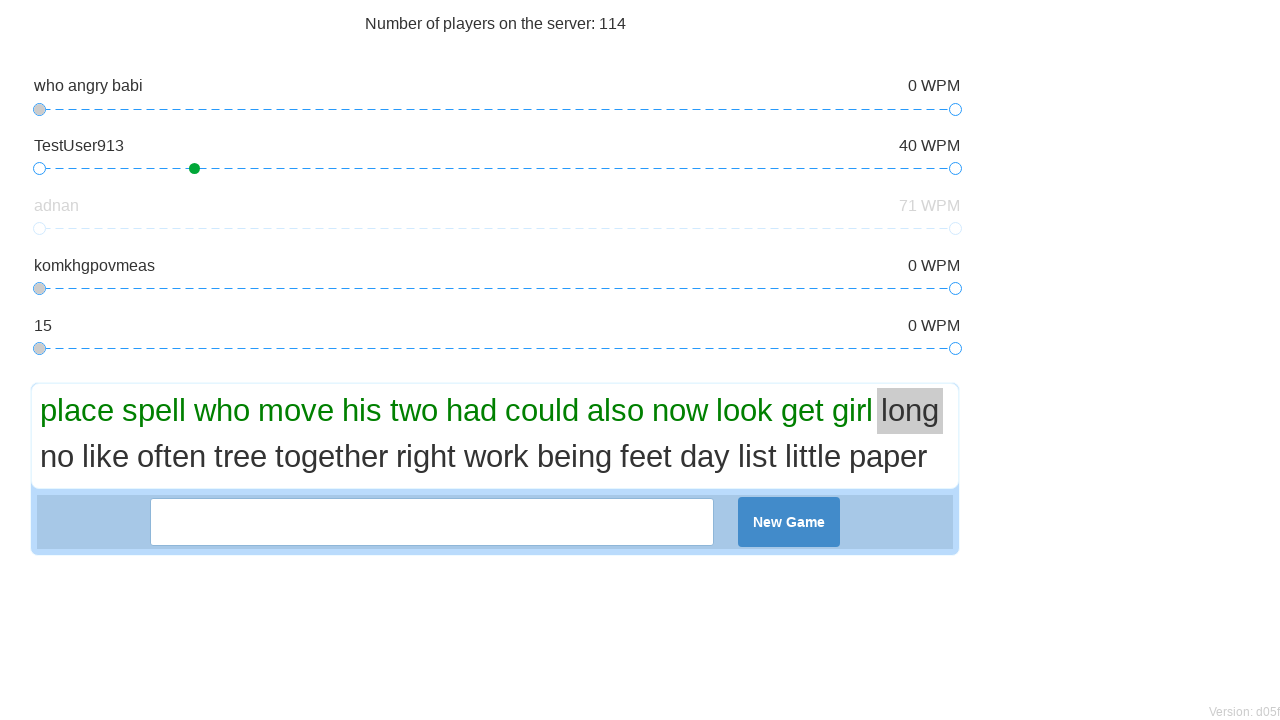

Typed letter 'l' on .interface input
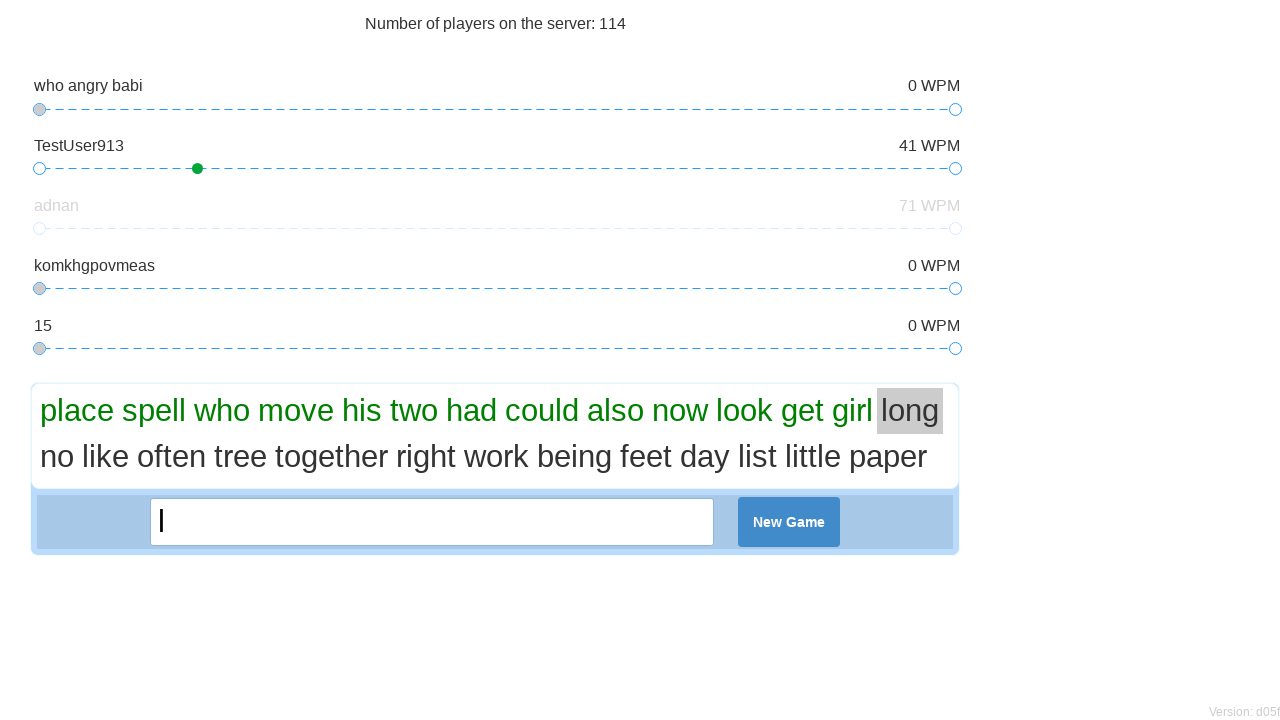

Typed letter 'o' on .interface input
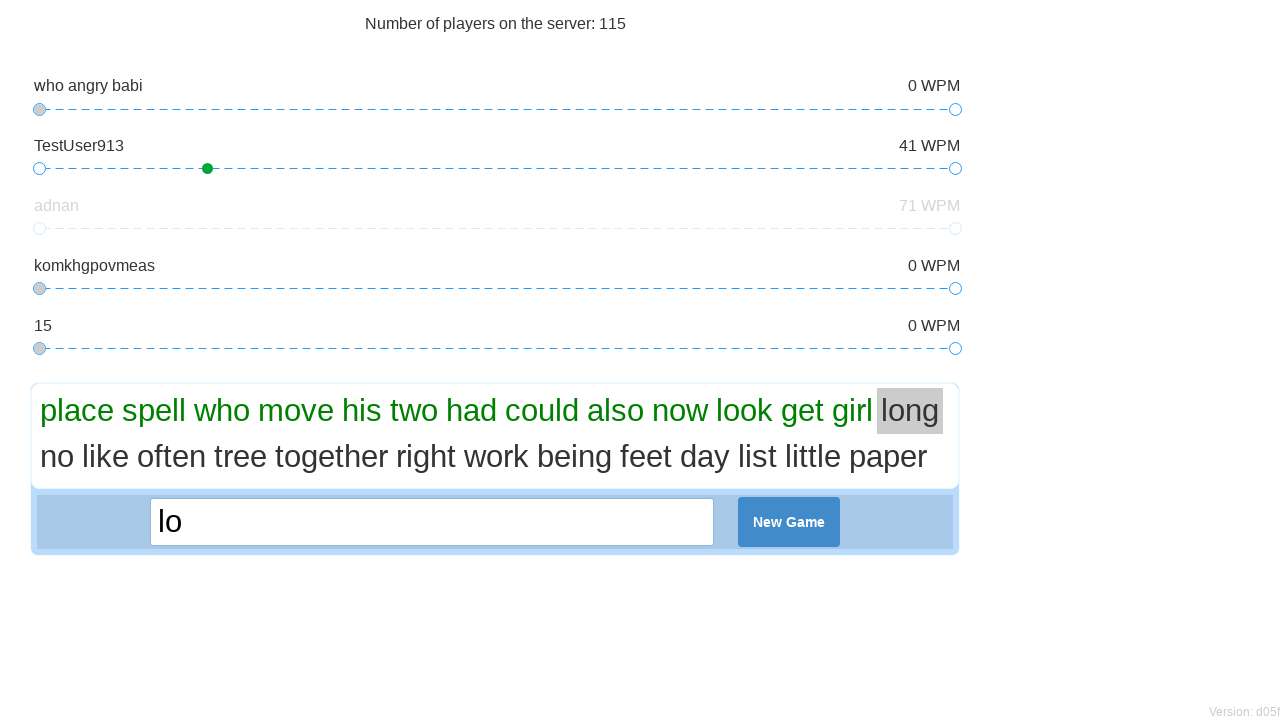

Typed letter 'n' on .interface input
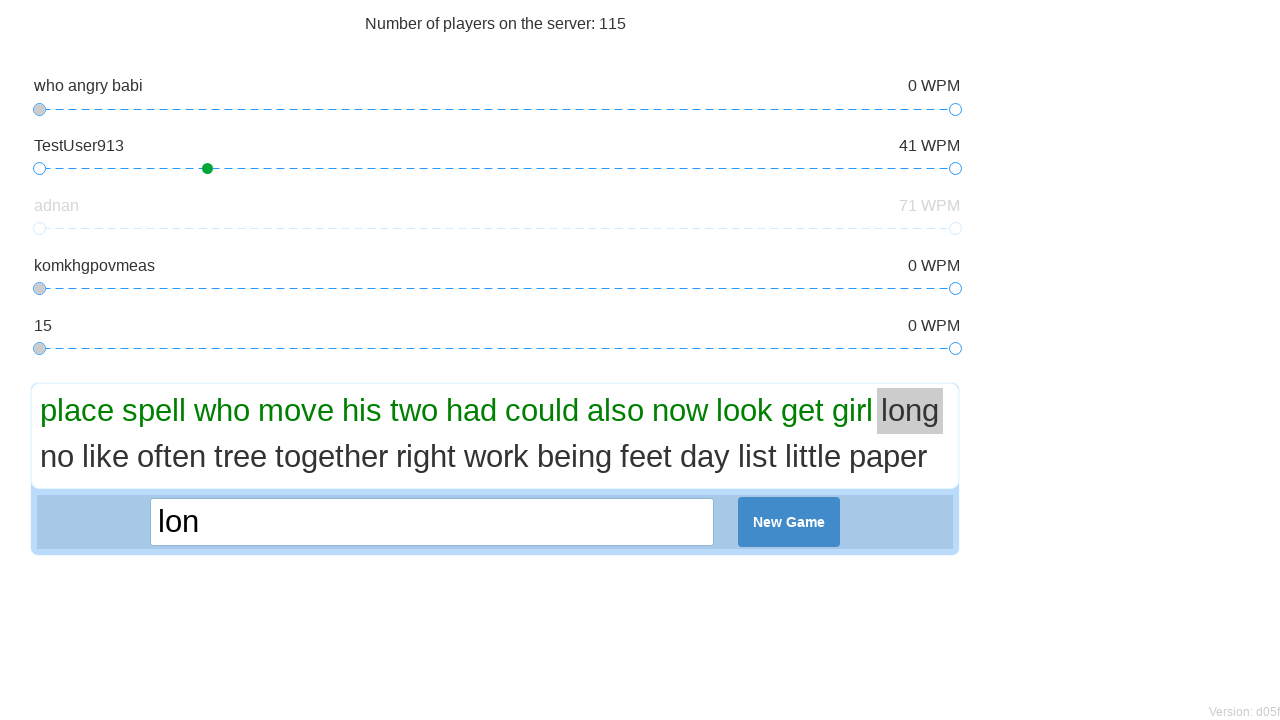

Typed letter 'g' on .interface input
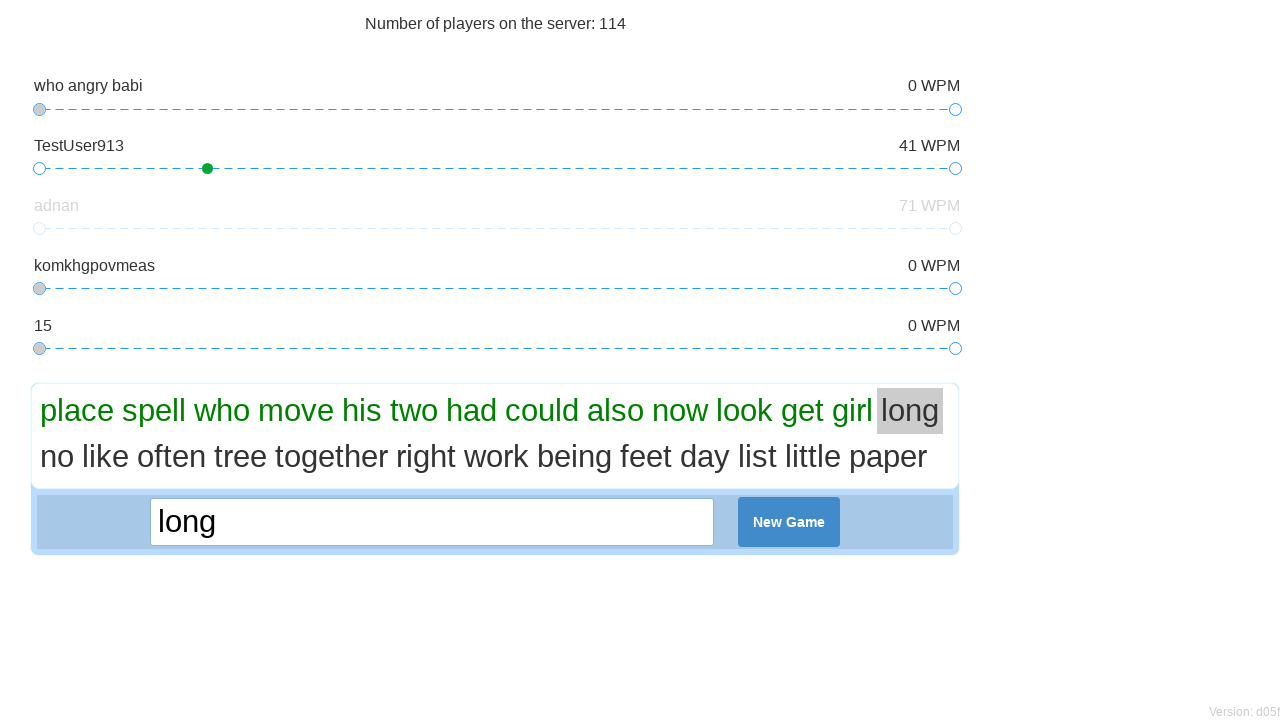

Typed letter ' ' on .interface input
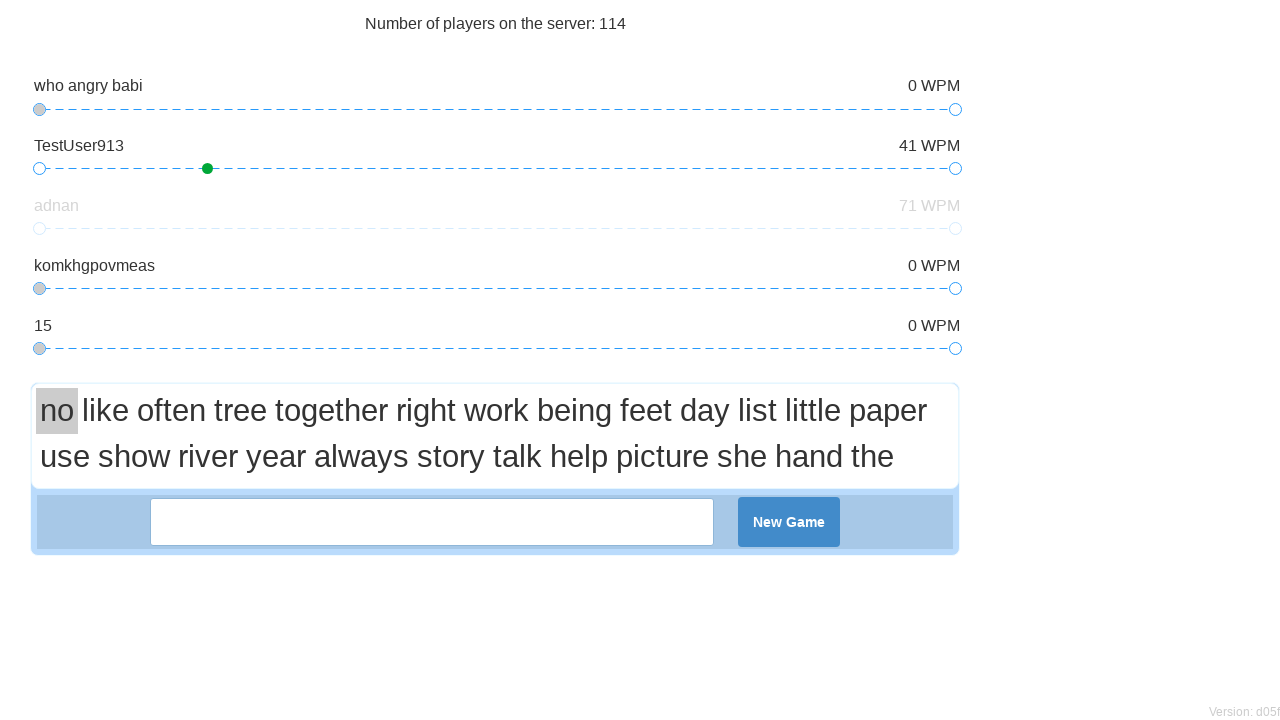

Typed letter 'n' on .interface input
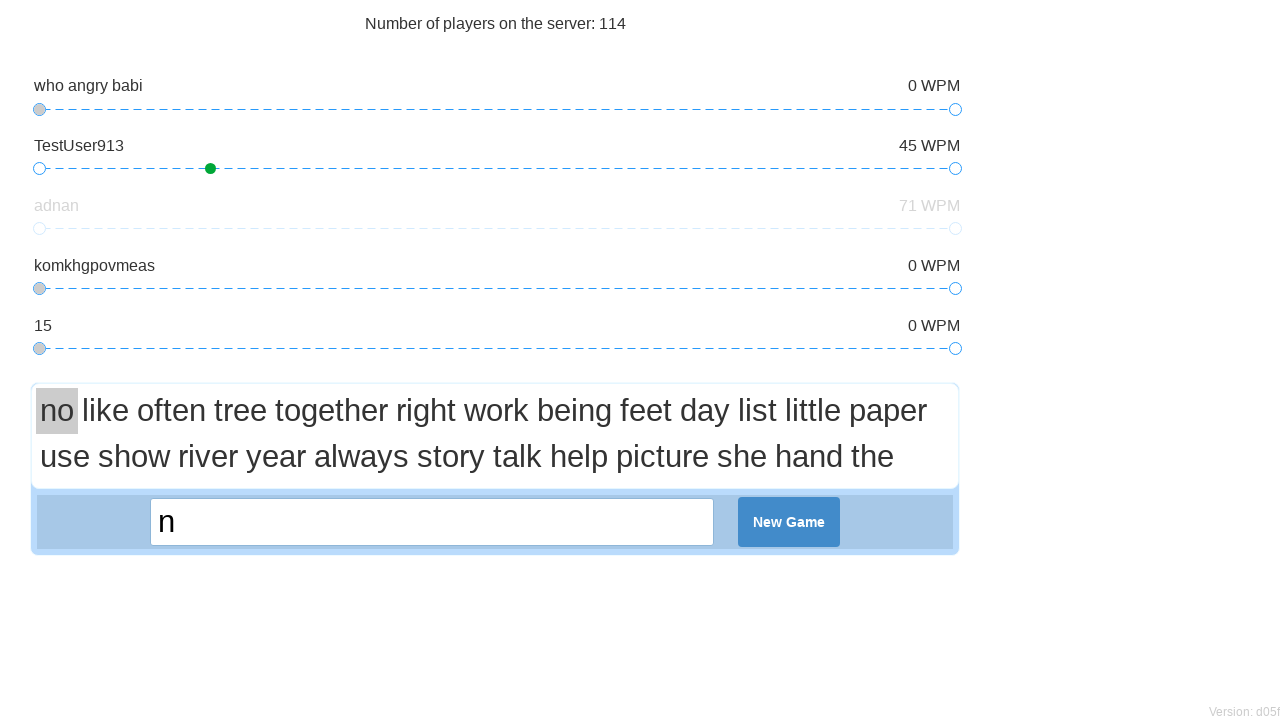

Typed letter 'o' on .interface input
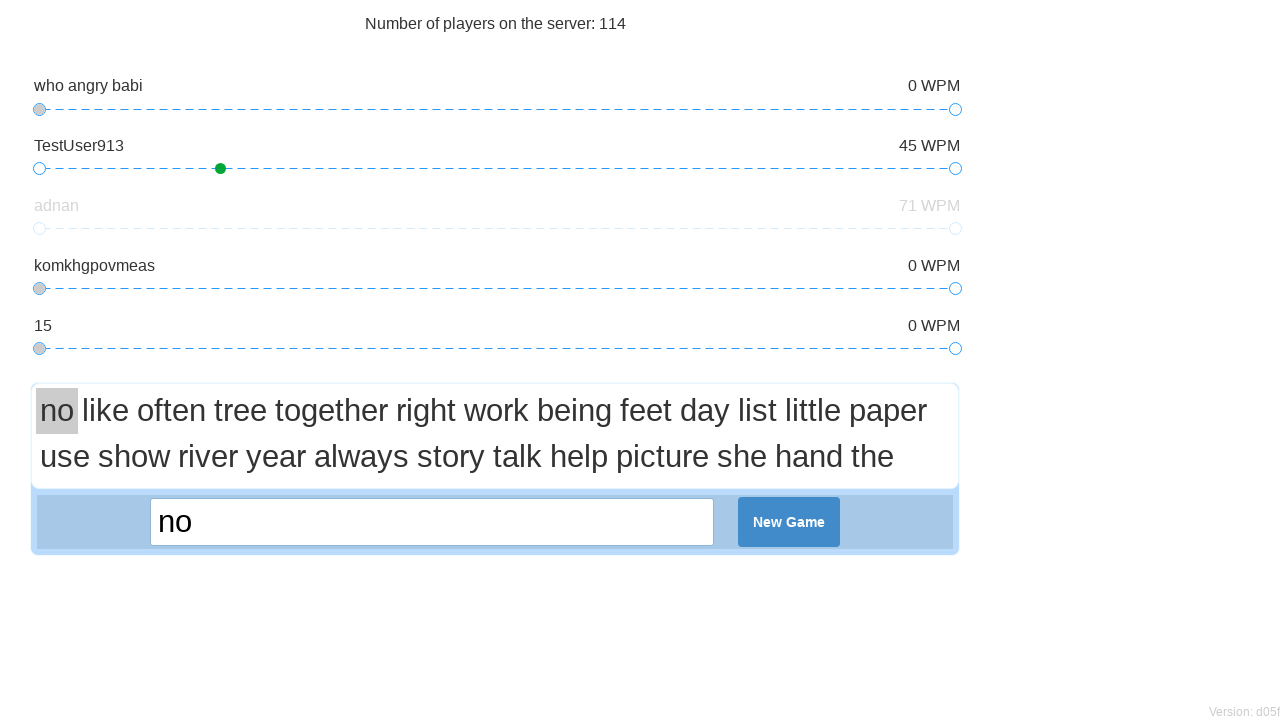

Typed letter ' ' on .interface input
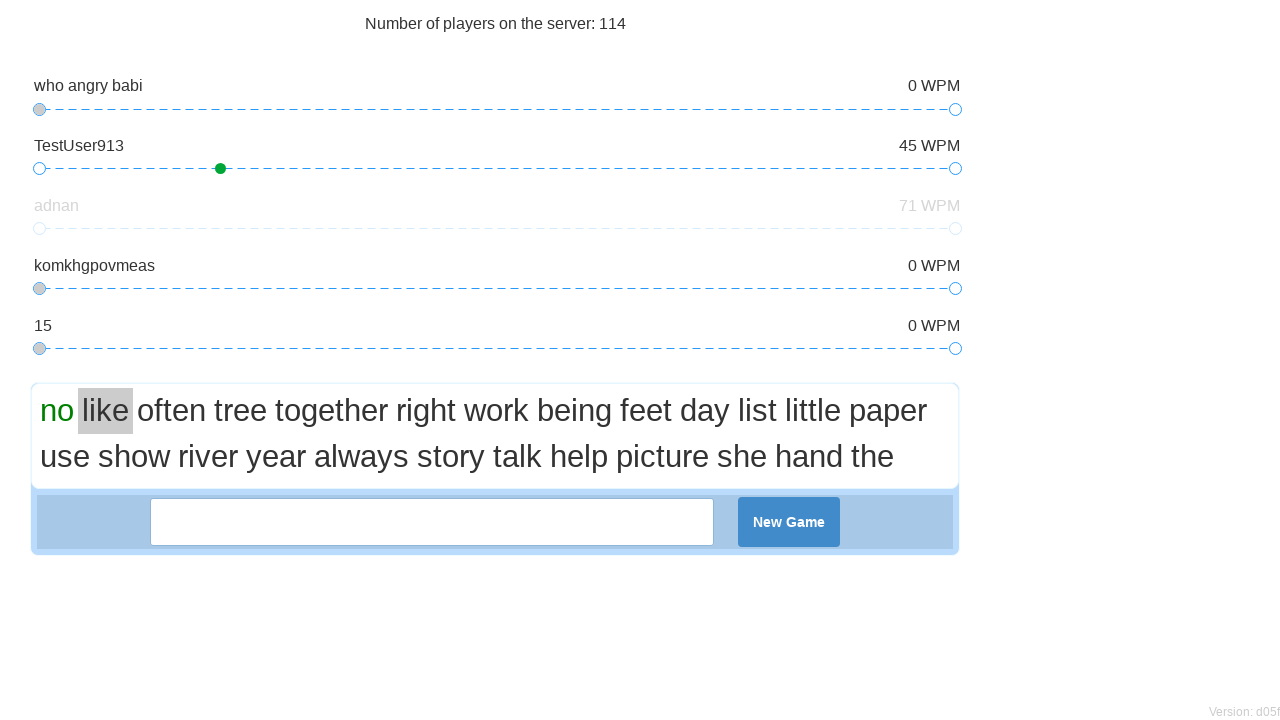

Typed letter 'l' on .interface input
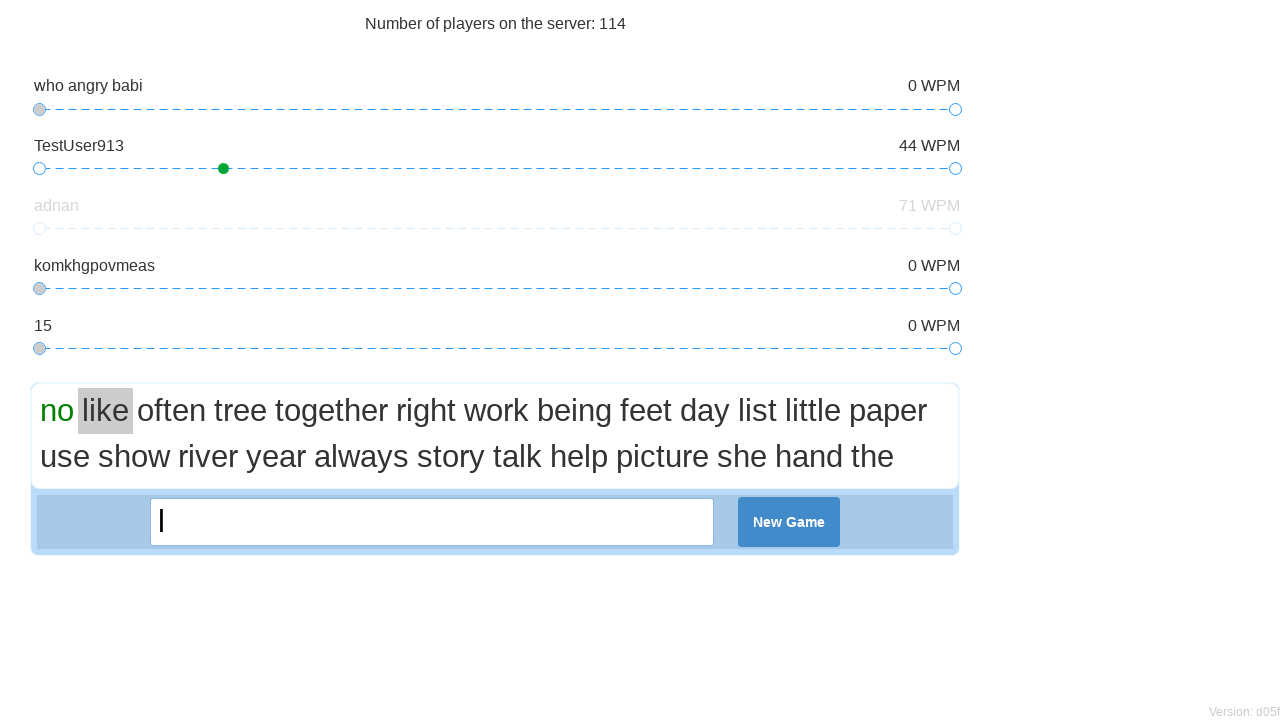

Typed letter 'i' on .interface input
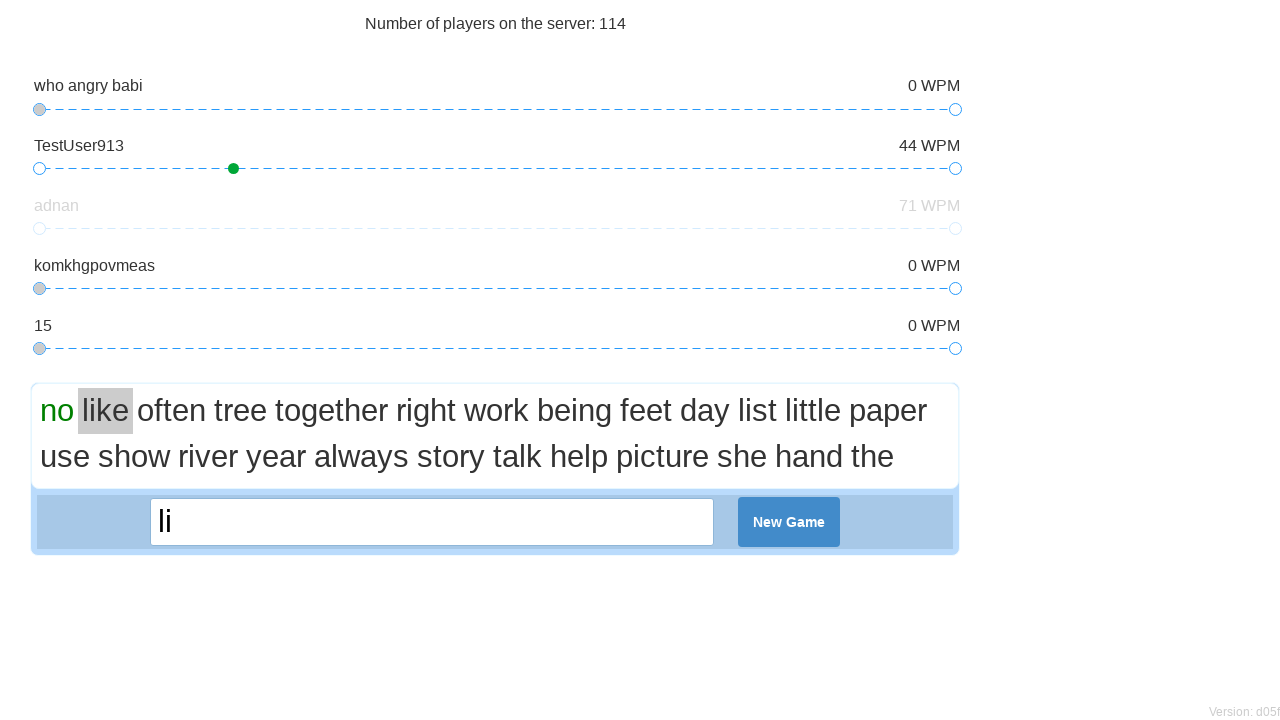

Typed letter 'k' on .interface input
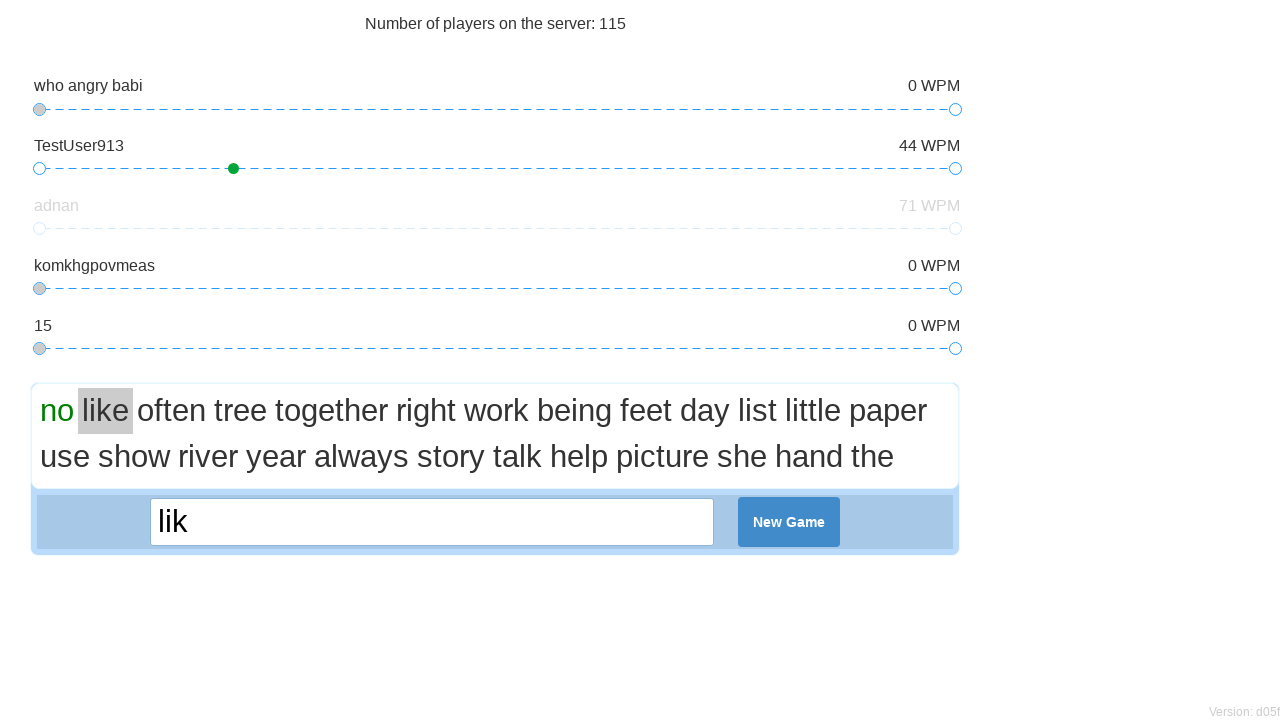

Typed letter 'e' on .interface input
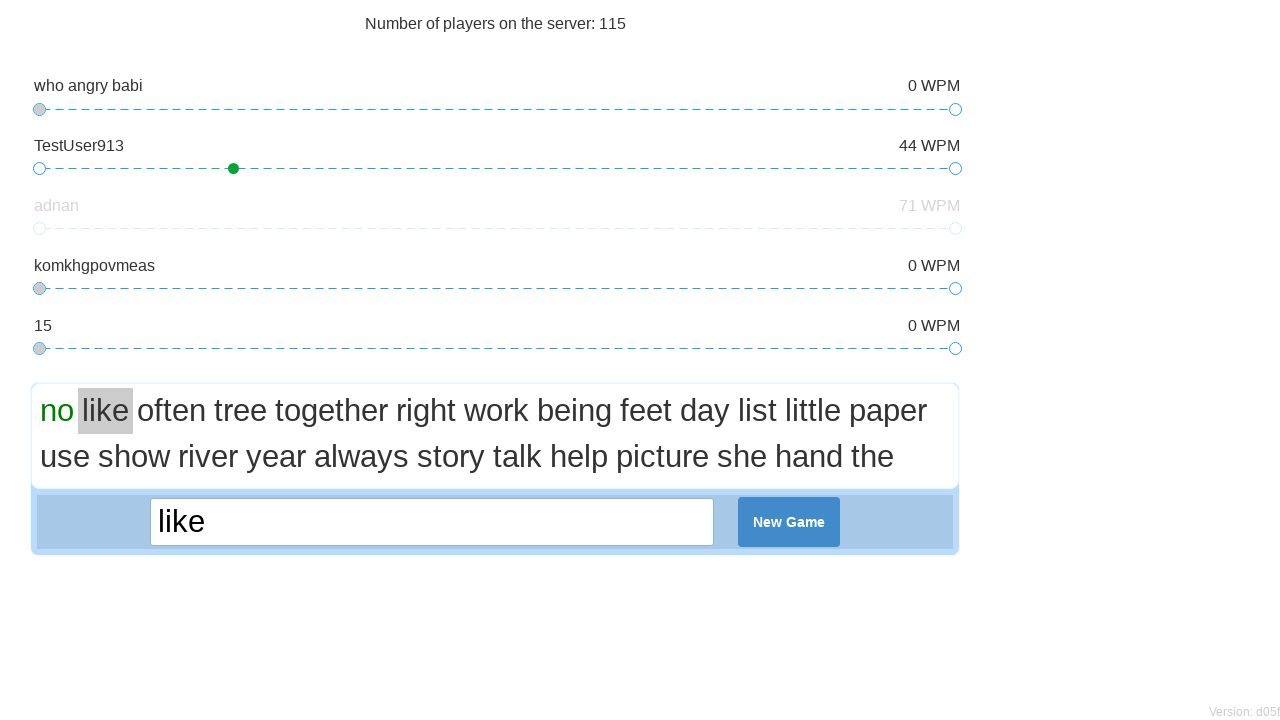

Typed letter ' ' on .interface input
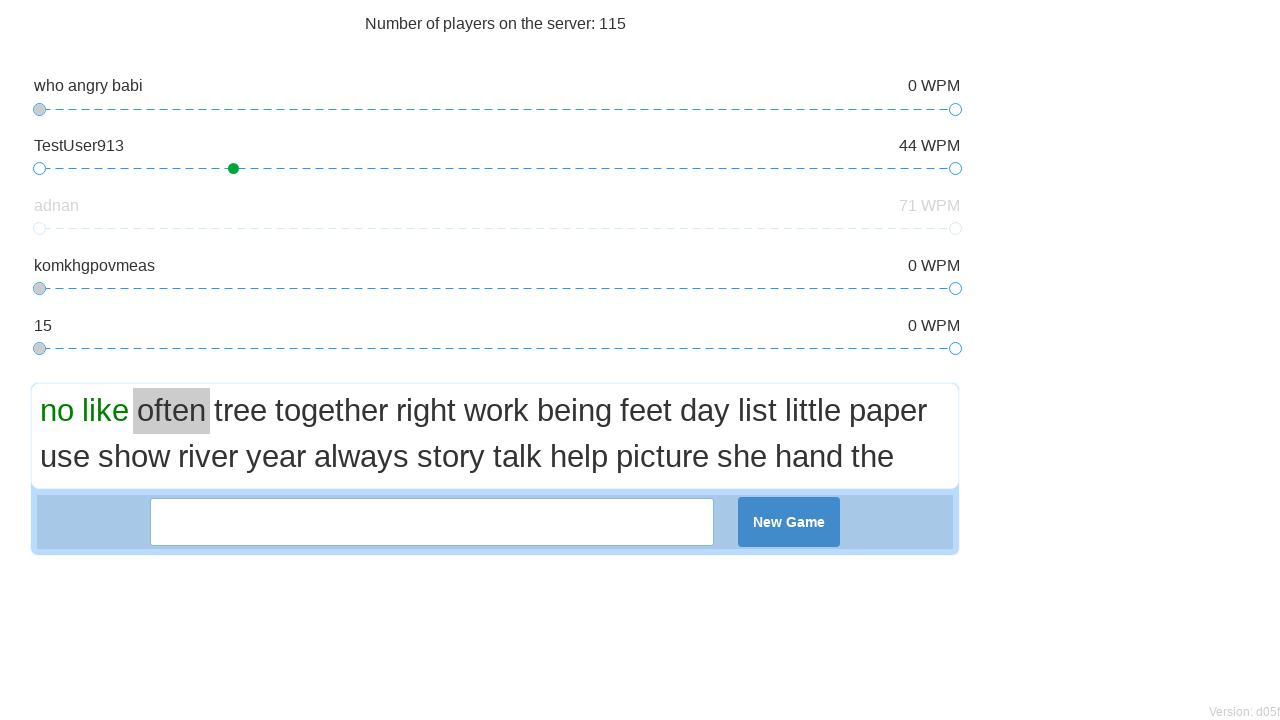

Typing test completed
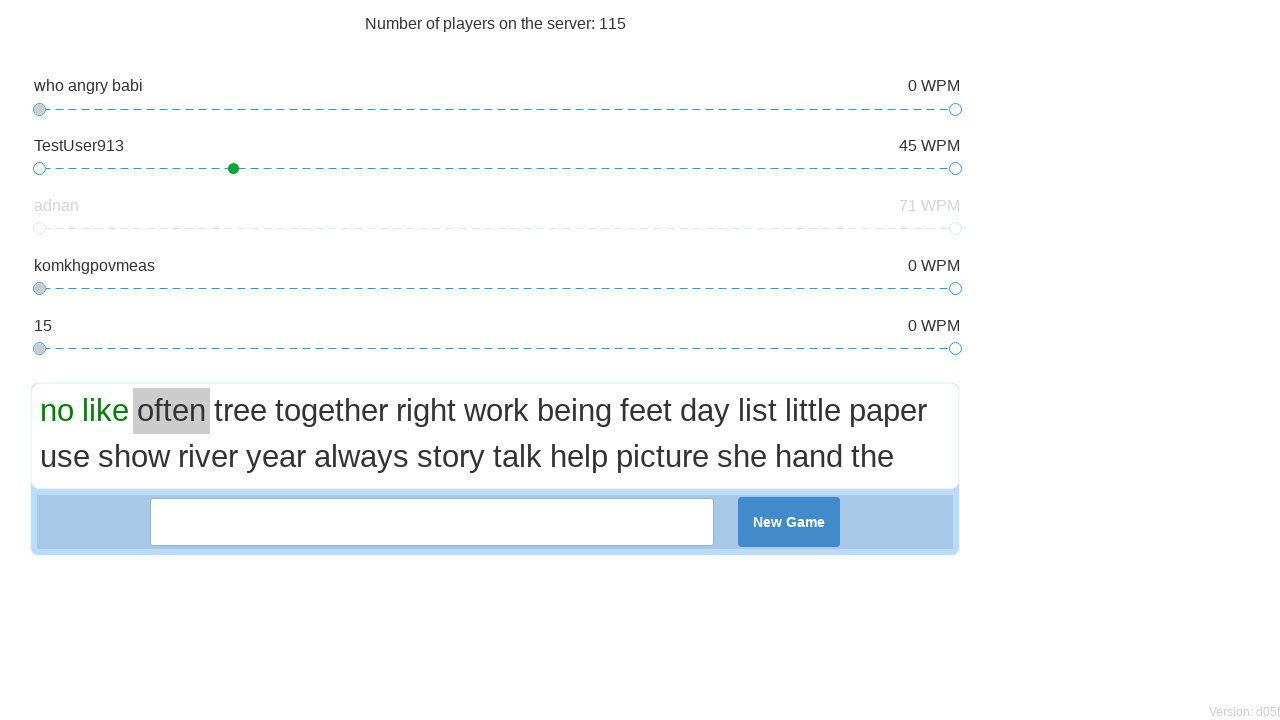

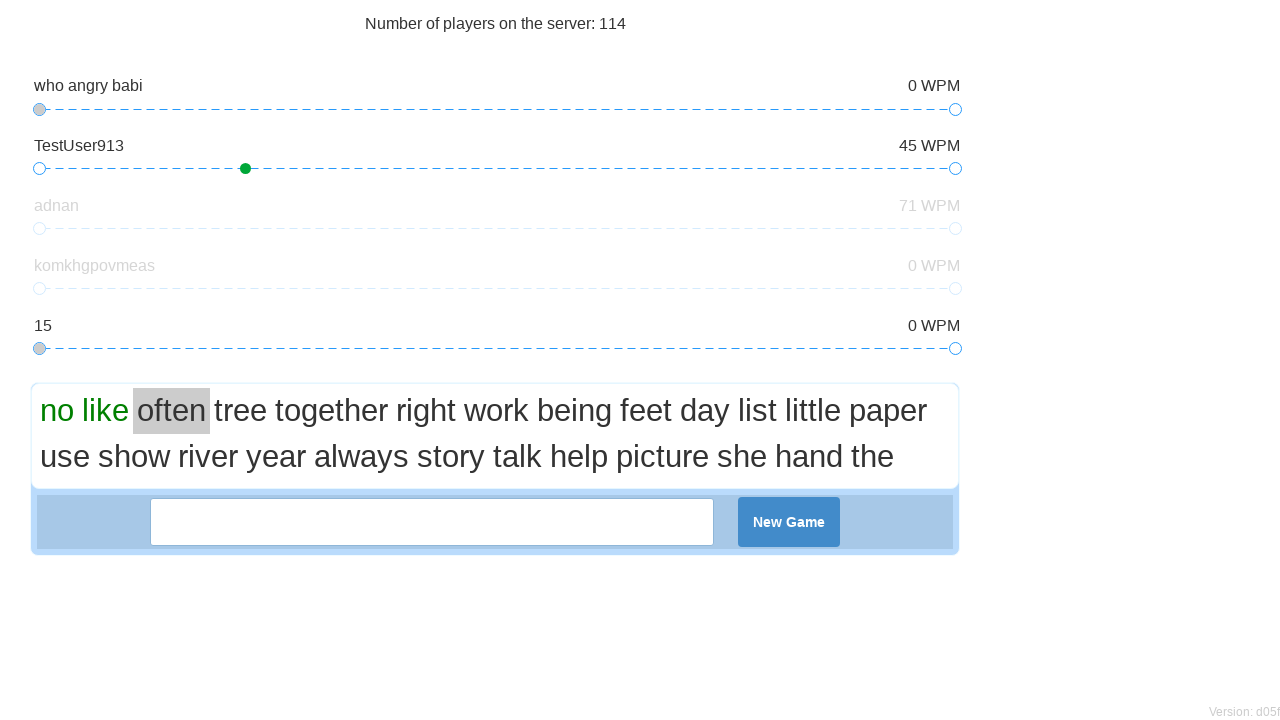